Tests the percentage calculator on calculator.net by entering random percentage and number values, clicking calculate, and verifying the result is correct. Performs multiple iterations to test various input combinations.

Starting URL: https://www.calculator.net/percent-calculator.html

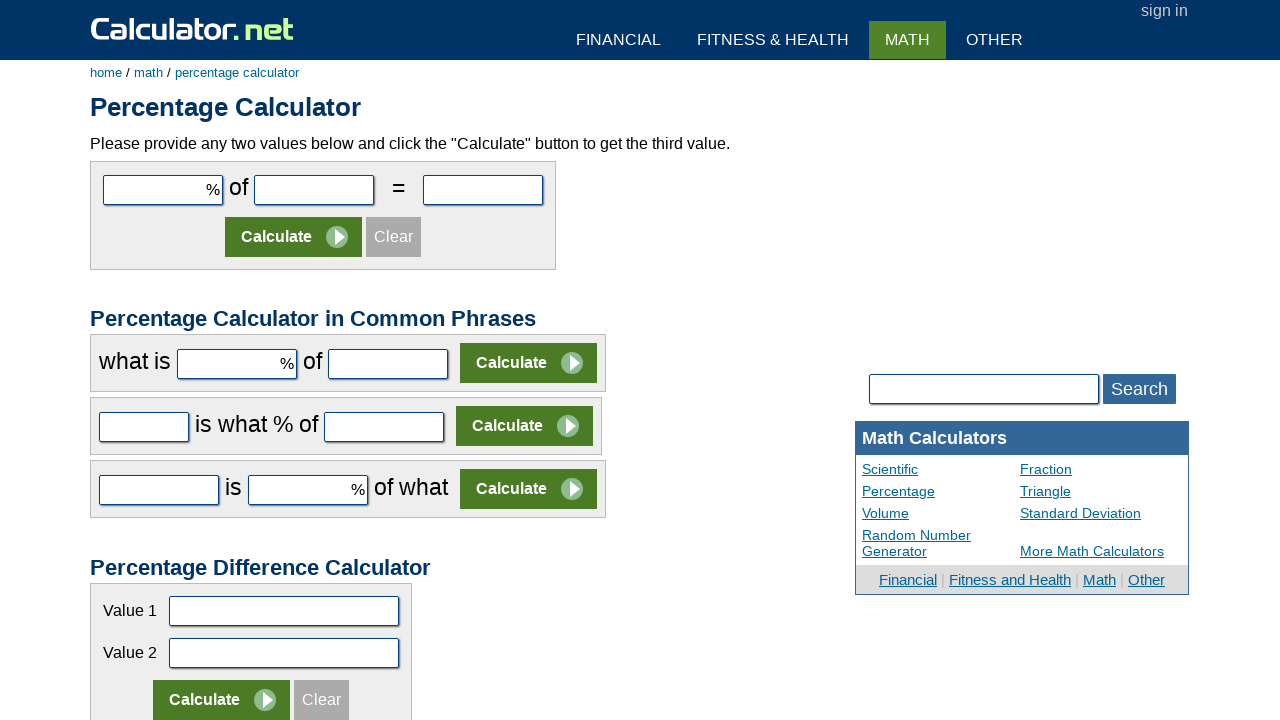

Clicked first input field to focus (iteration 0) at (163, 190) on #cpar1
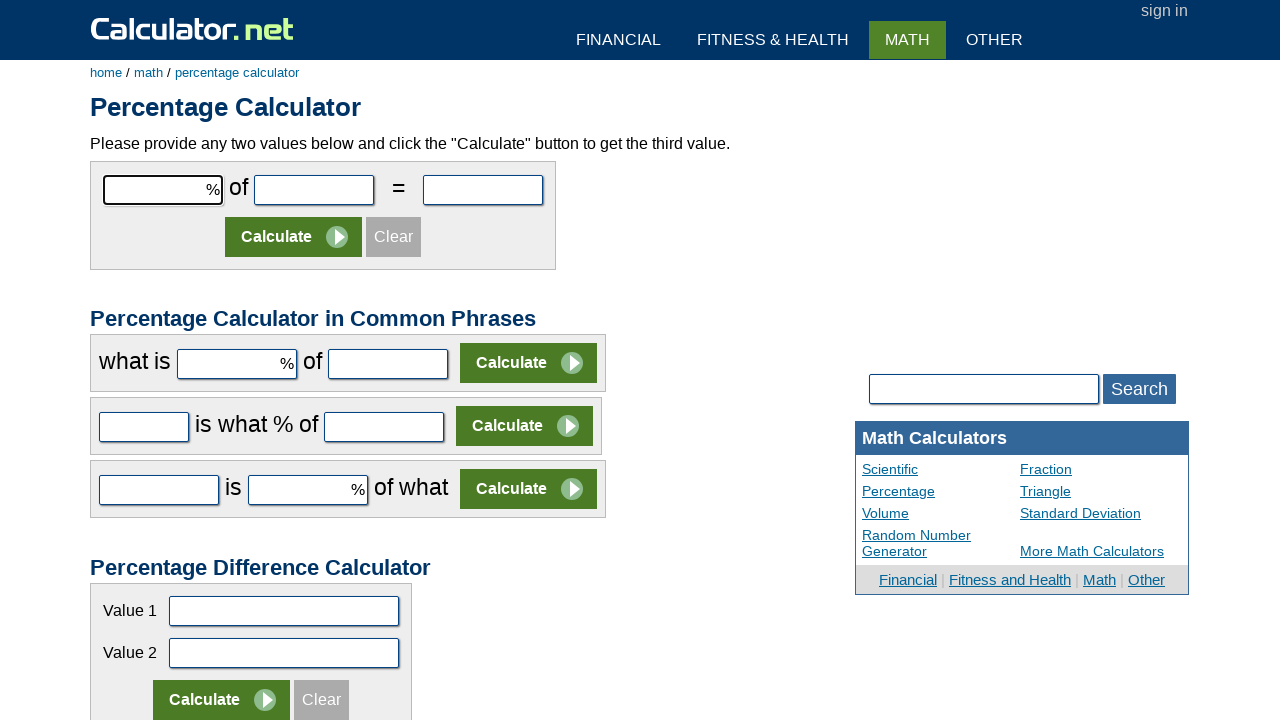

Clicked second input field to focus (iteration 0) at (314, 190) on #cpar2
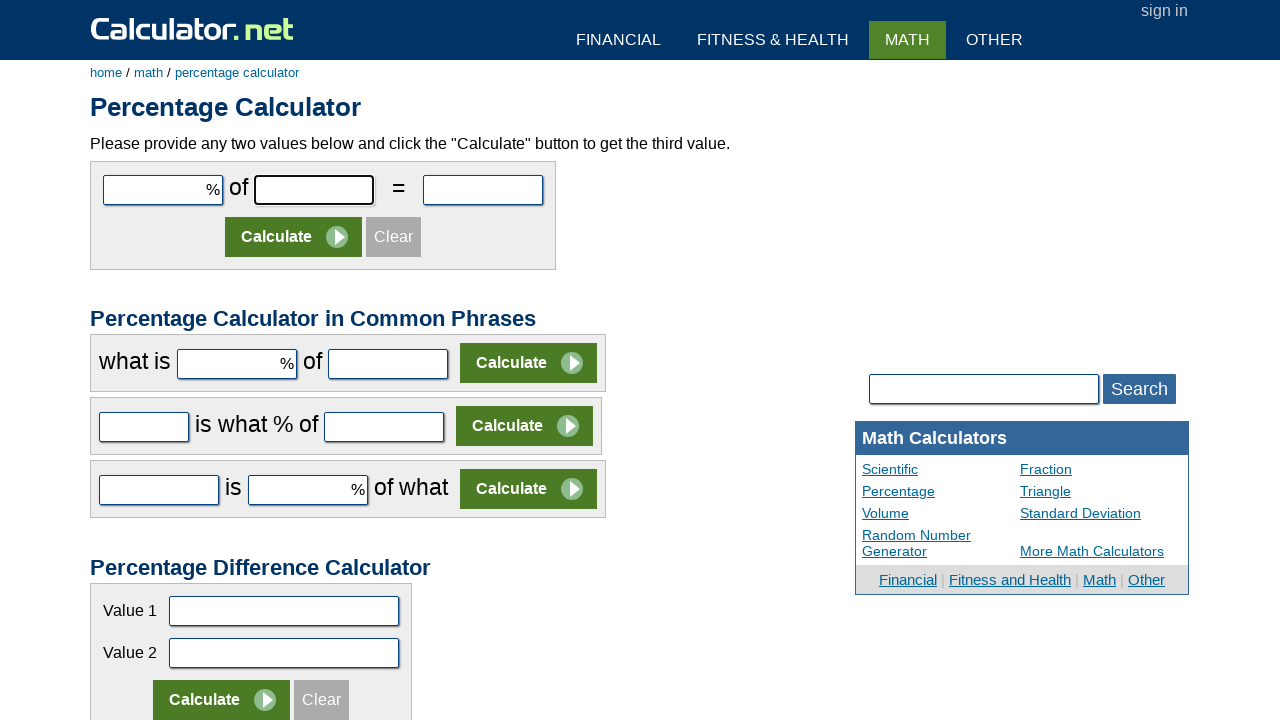

Entered percentage value 67 in first input field (iteration 0) on #cpar1
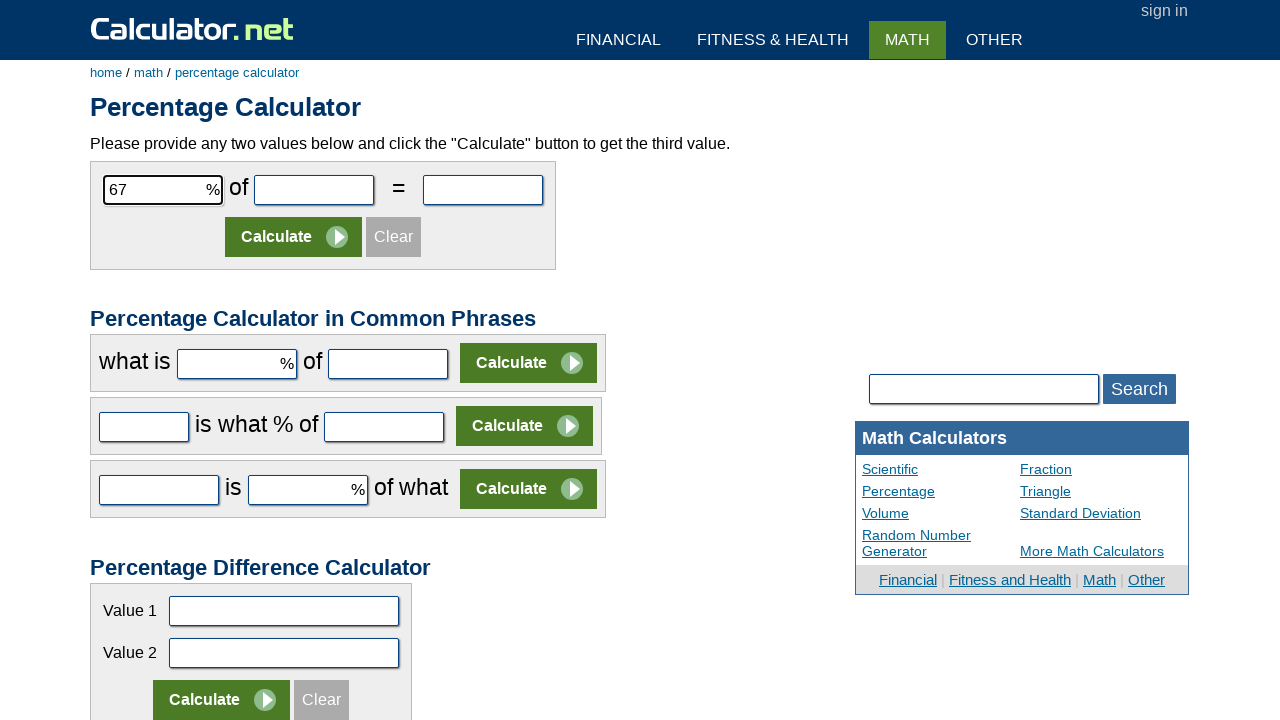

Entered number value 8388 in second input field (iteration 0) on #cpar2
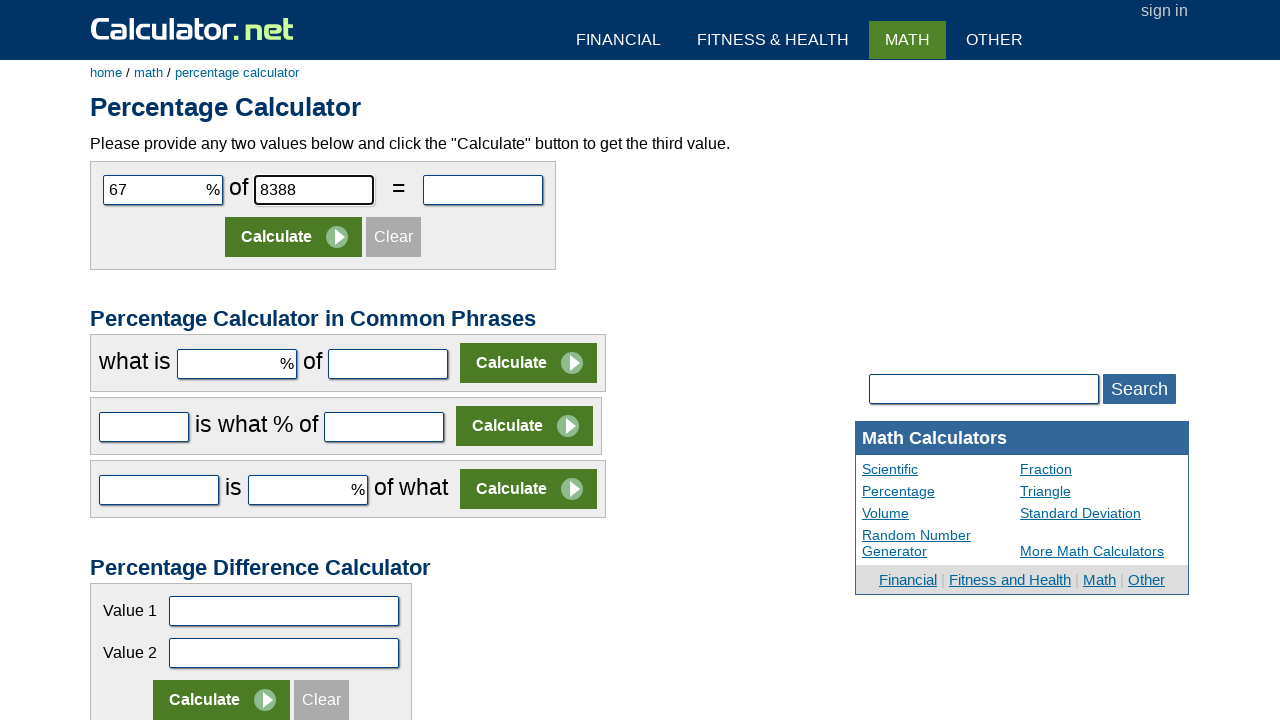

Clicked Calculate button to compute 67% of 8388 (iteration 0) at (294, 237) on xpath=//input[@value='Calculate']
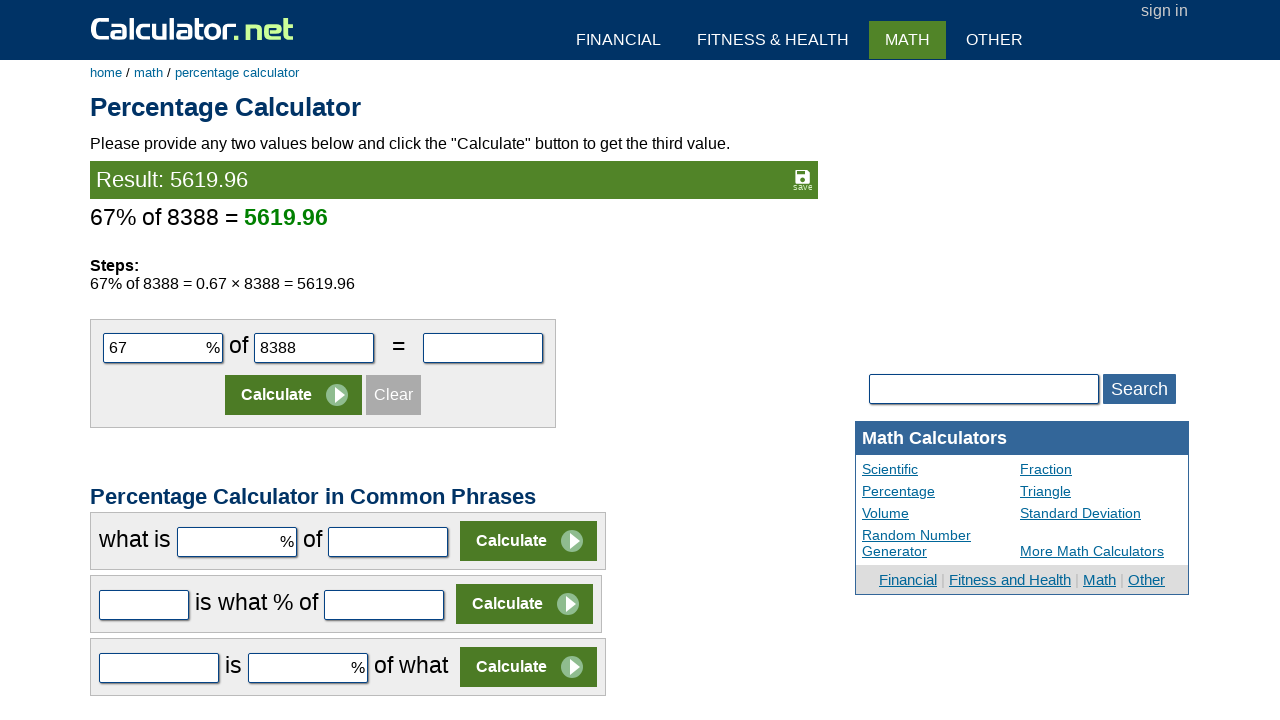

Waited for result to appear (iteration 0)
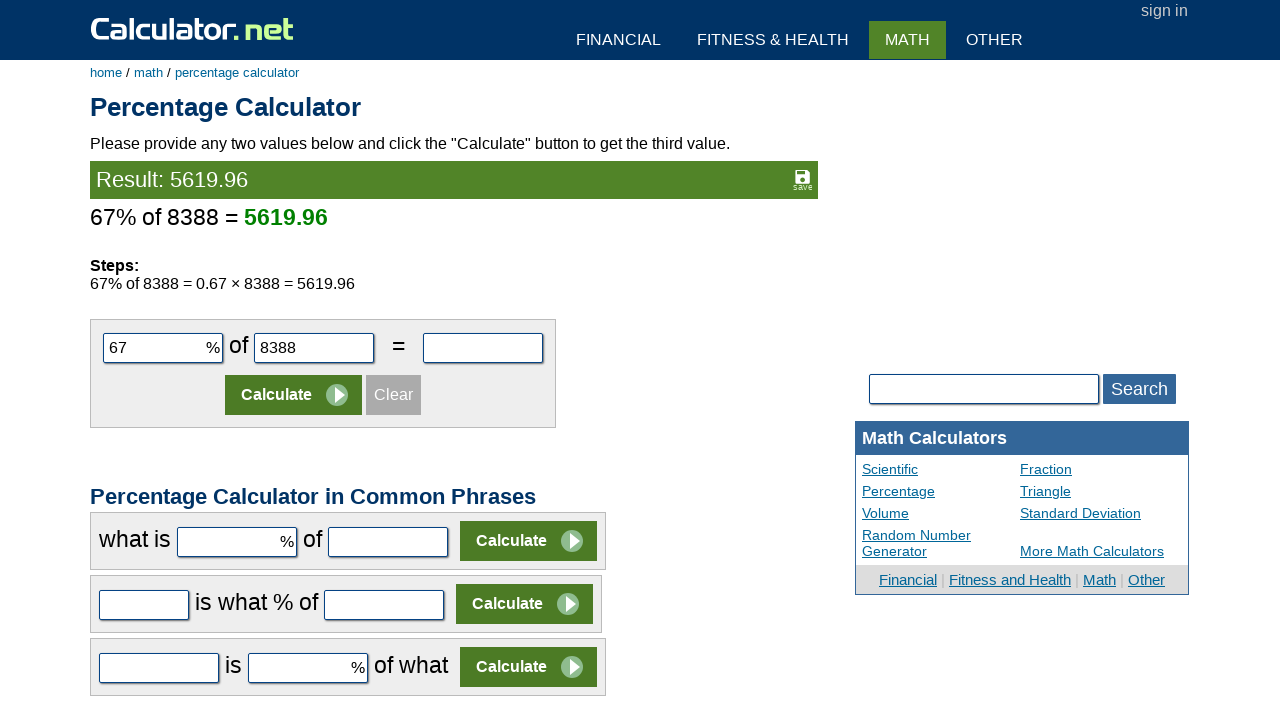

Retrieved calculation result: 5619.96 (iteration 0)
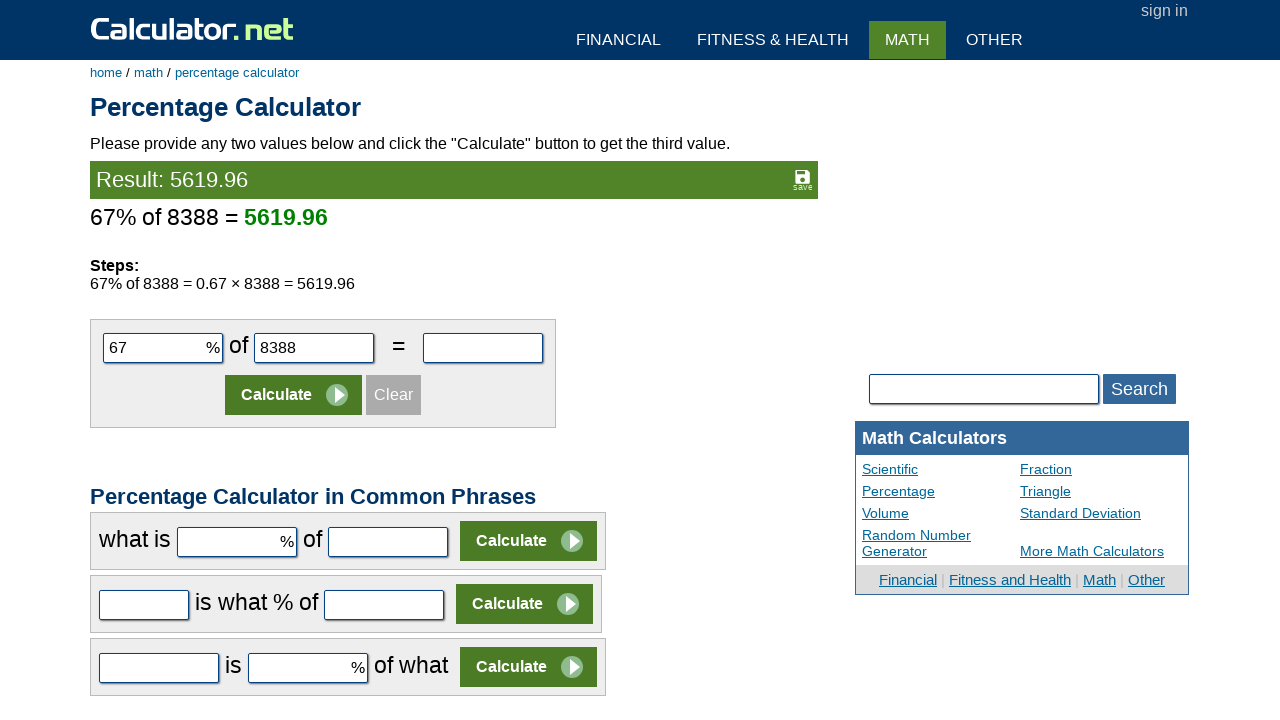

Verified calculation is correct: 5619.96 ≈ 5619.96 (iteration 0)
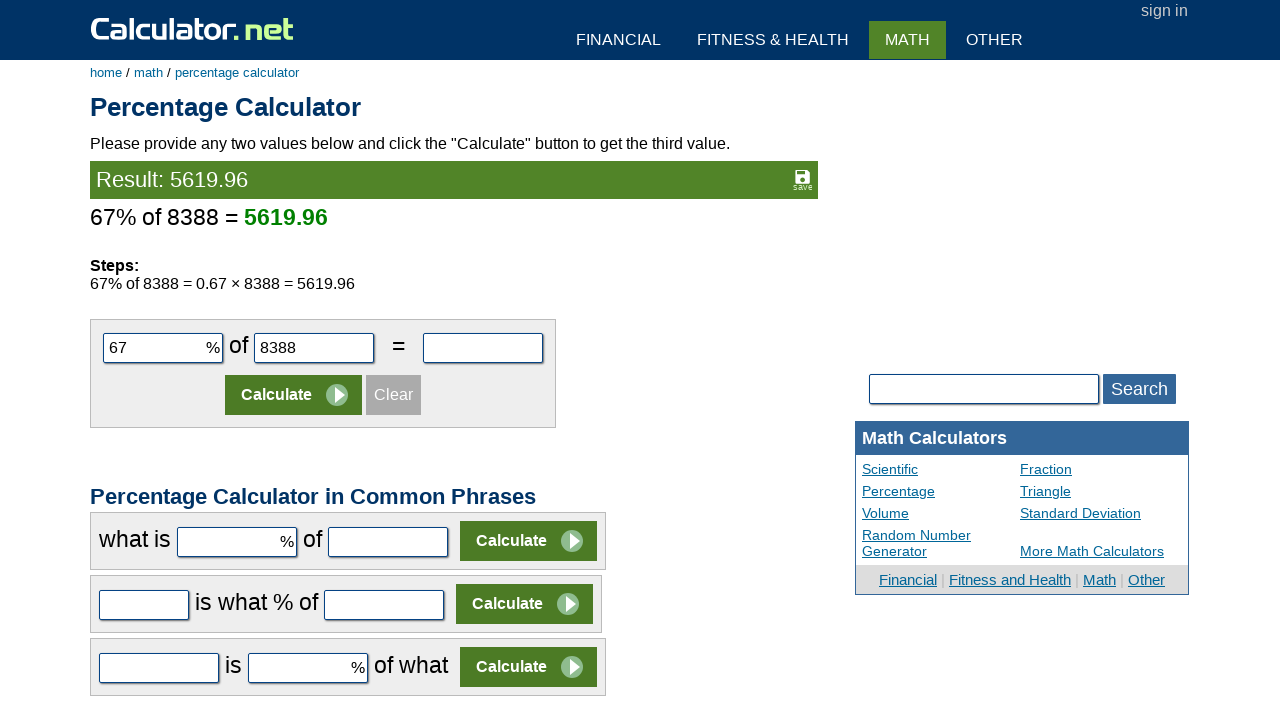

Cleared first input field (iteration 1) on #cpar1
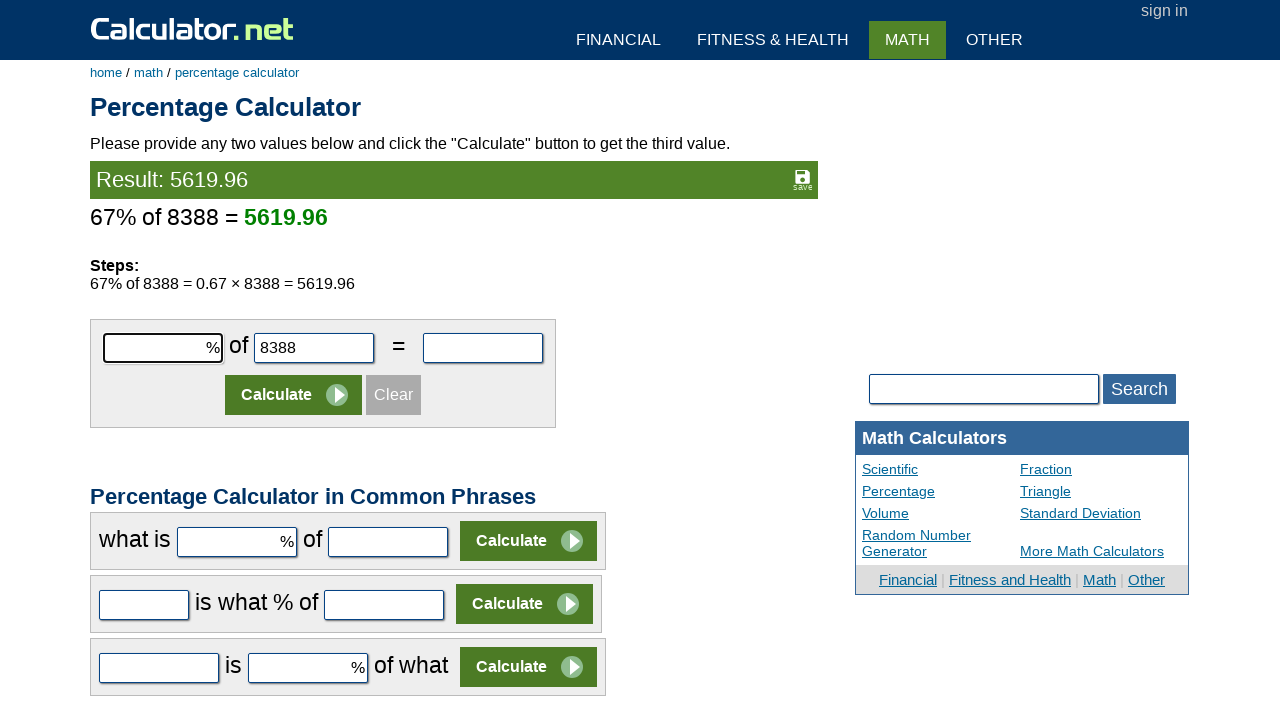

Cleared second input field (iteration 1) on #cpar2
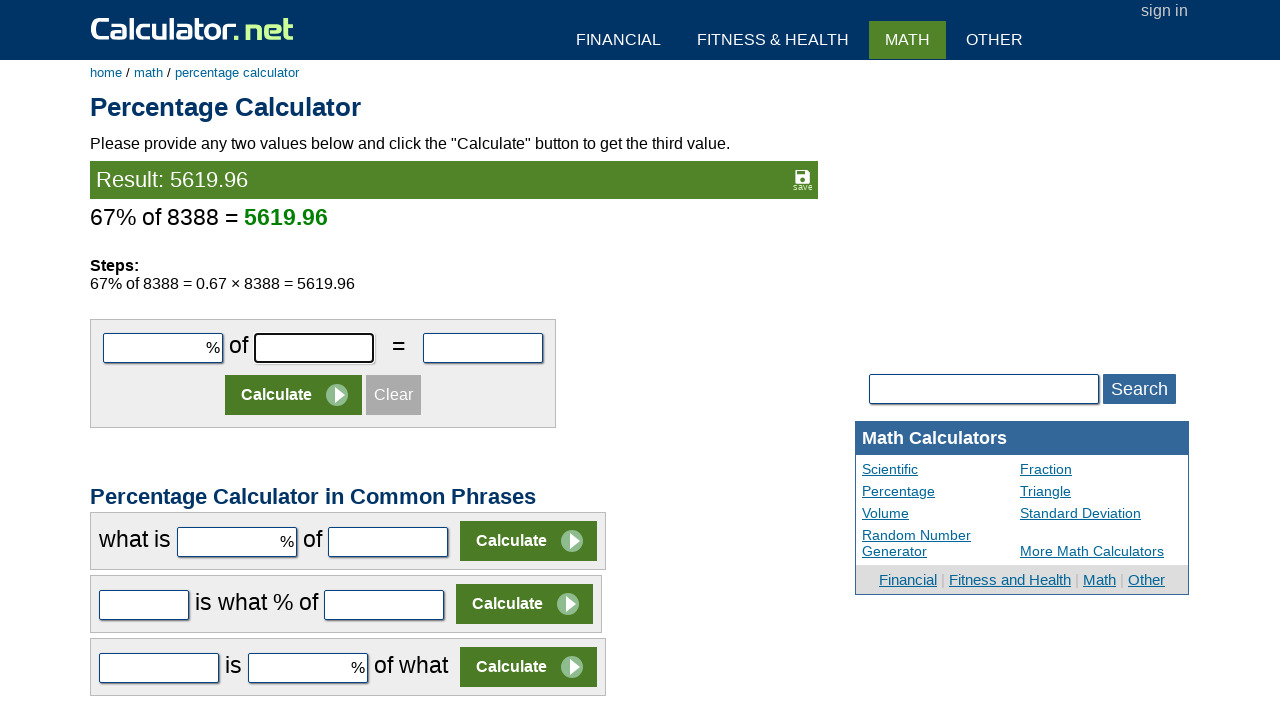

Clicked first input field to focus (iteration 1) at (163, 348) on #cpar1
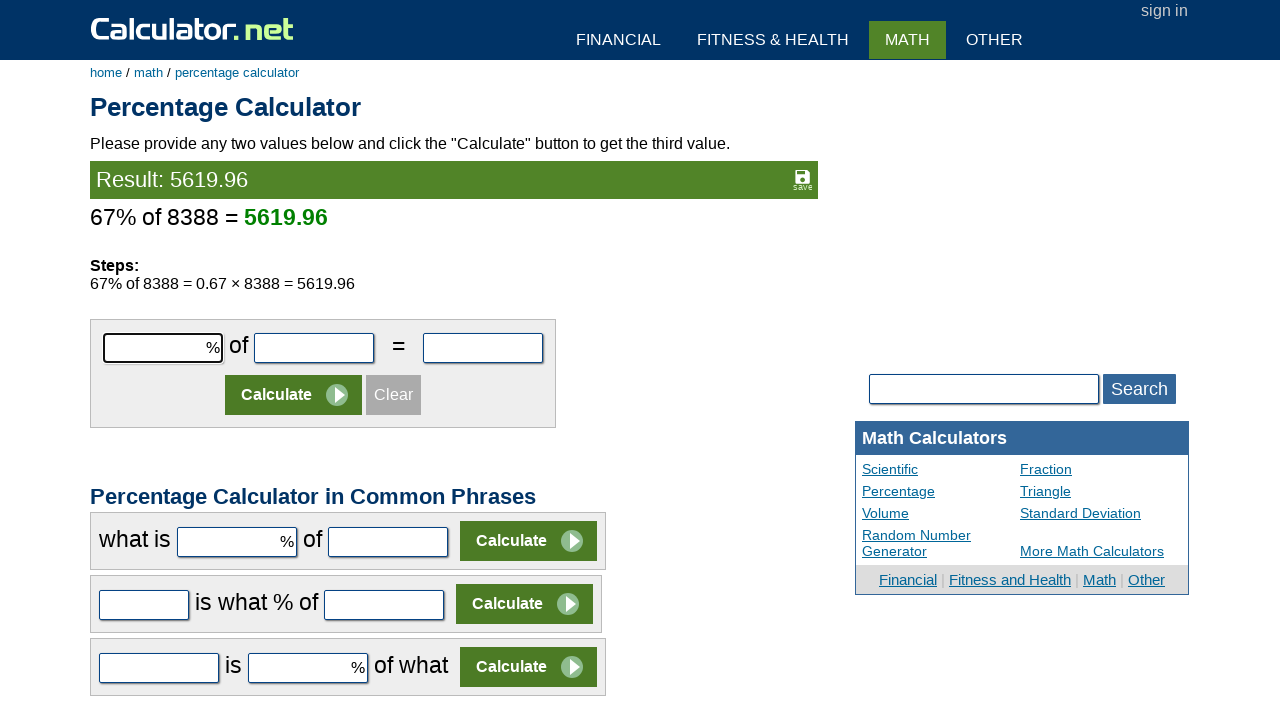

Clicked second input field to focus (iteration 1) at (314, 348) on #cpar2
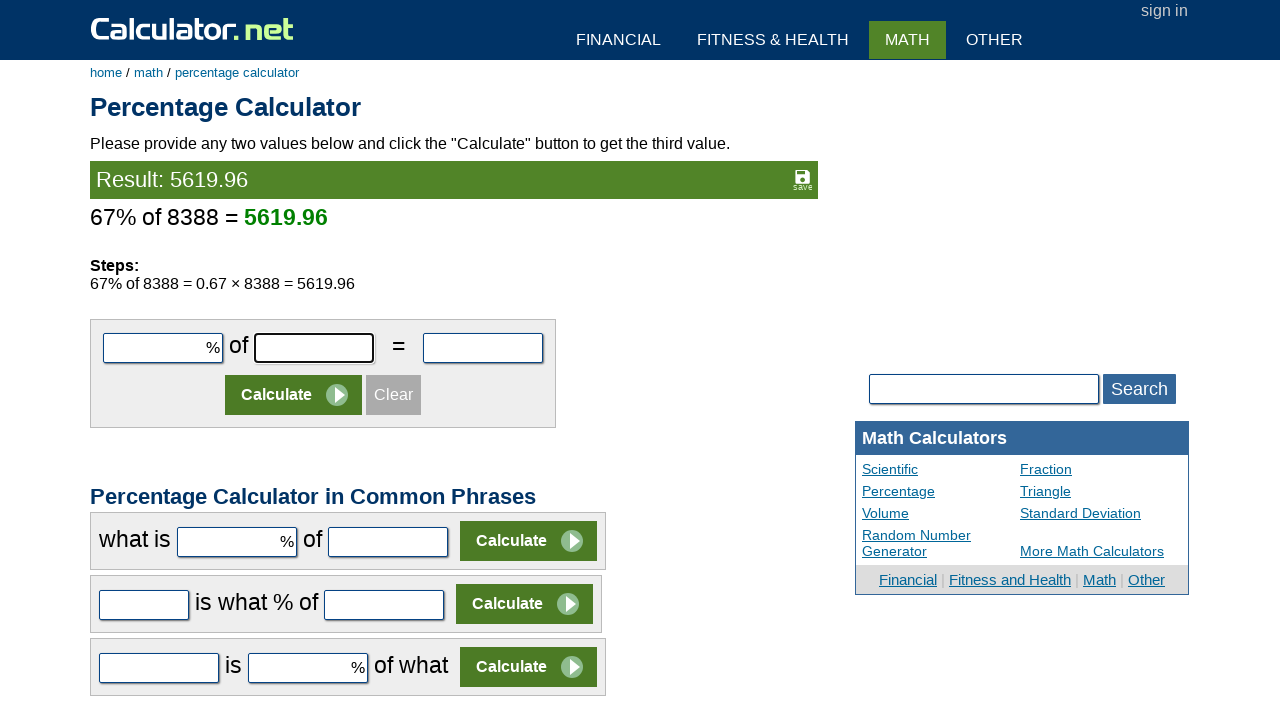

Entered percentage value 16 in first input field (iteration 1) on #cpar1
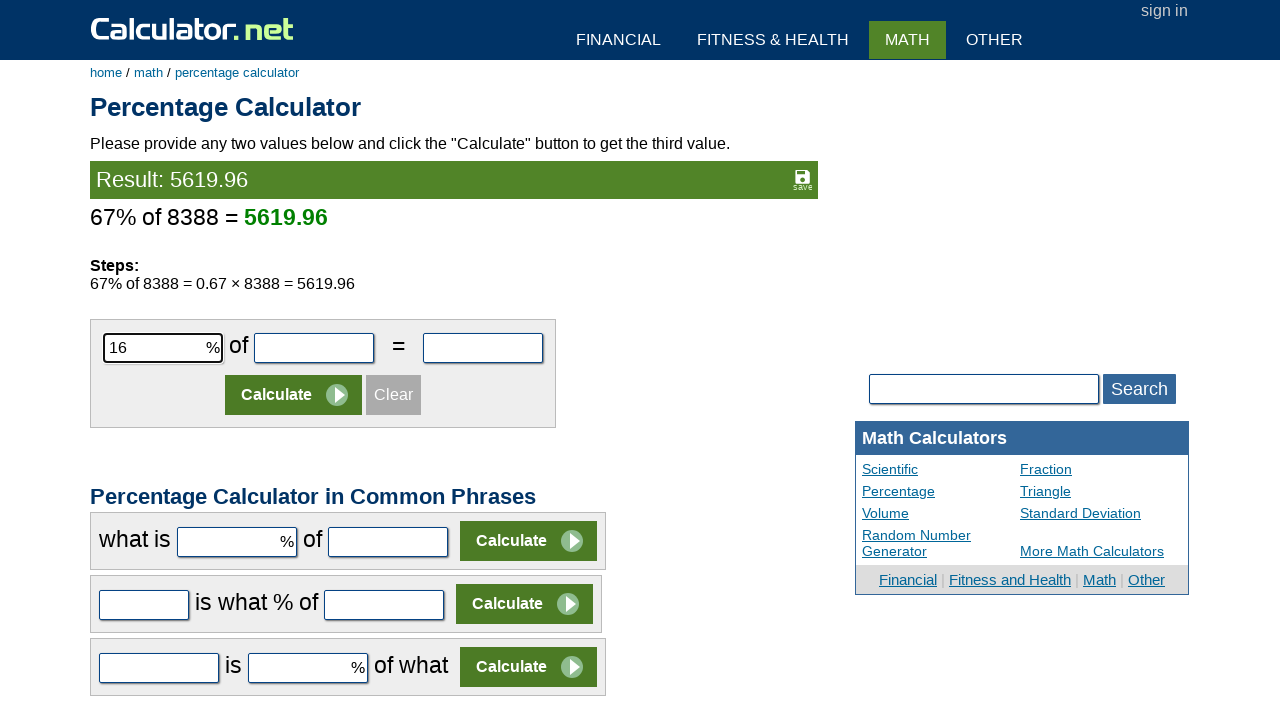

Entered number value 3032 in second input field (iteration 1) on #cpar2
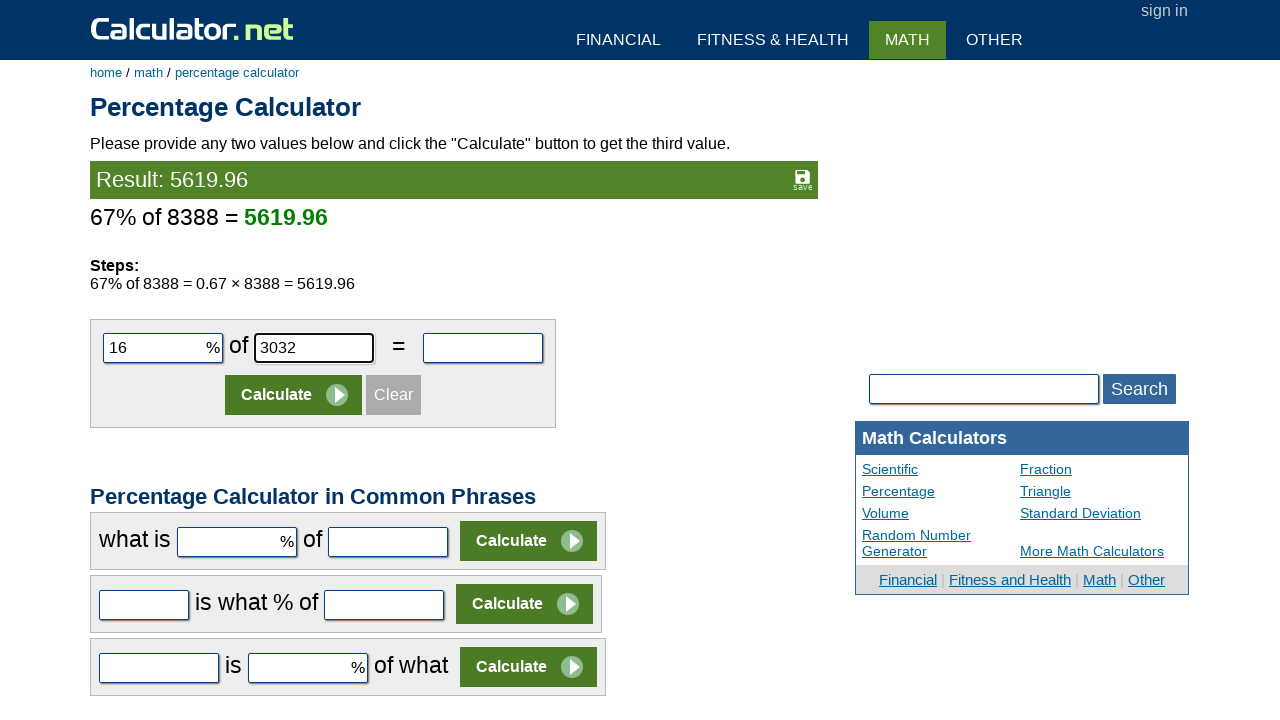

Clicked Calculate button to compute 16% of 3032 (iteration 1) at (294, 395) on xpath=//input[@value='Calculate']
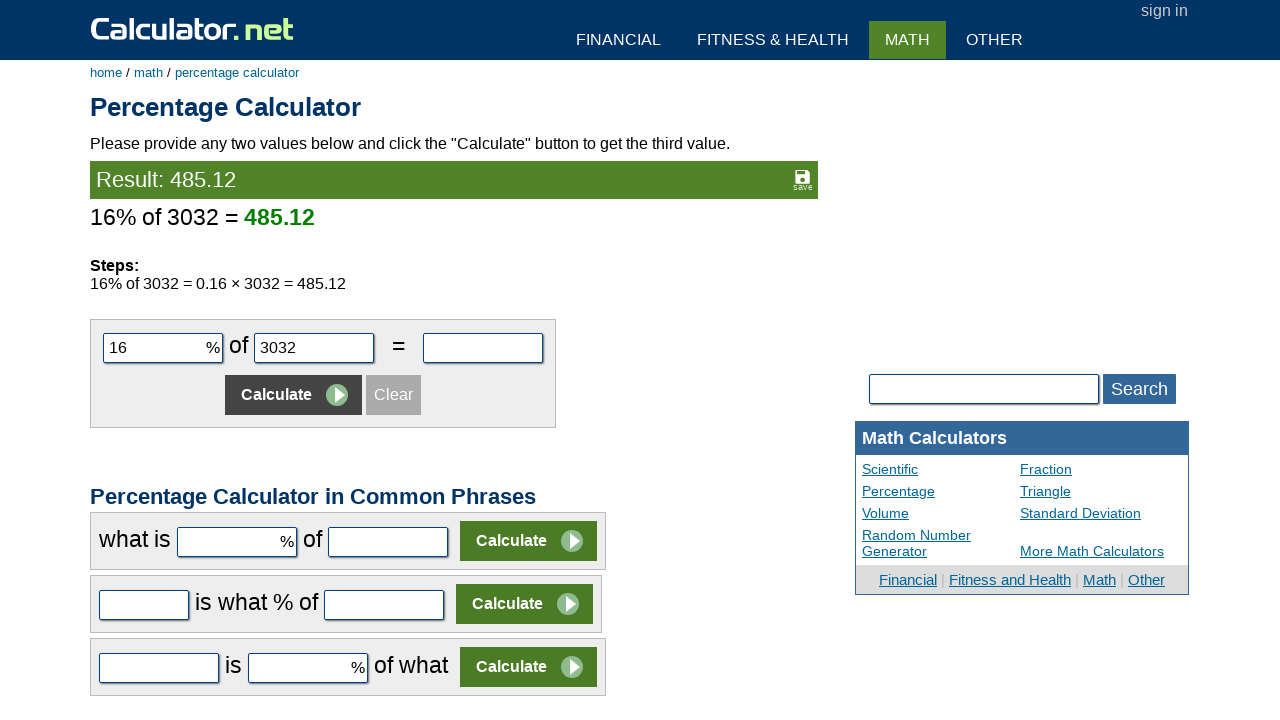

Waited for result to appear (iteration 1)
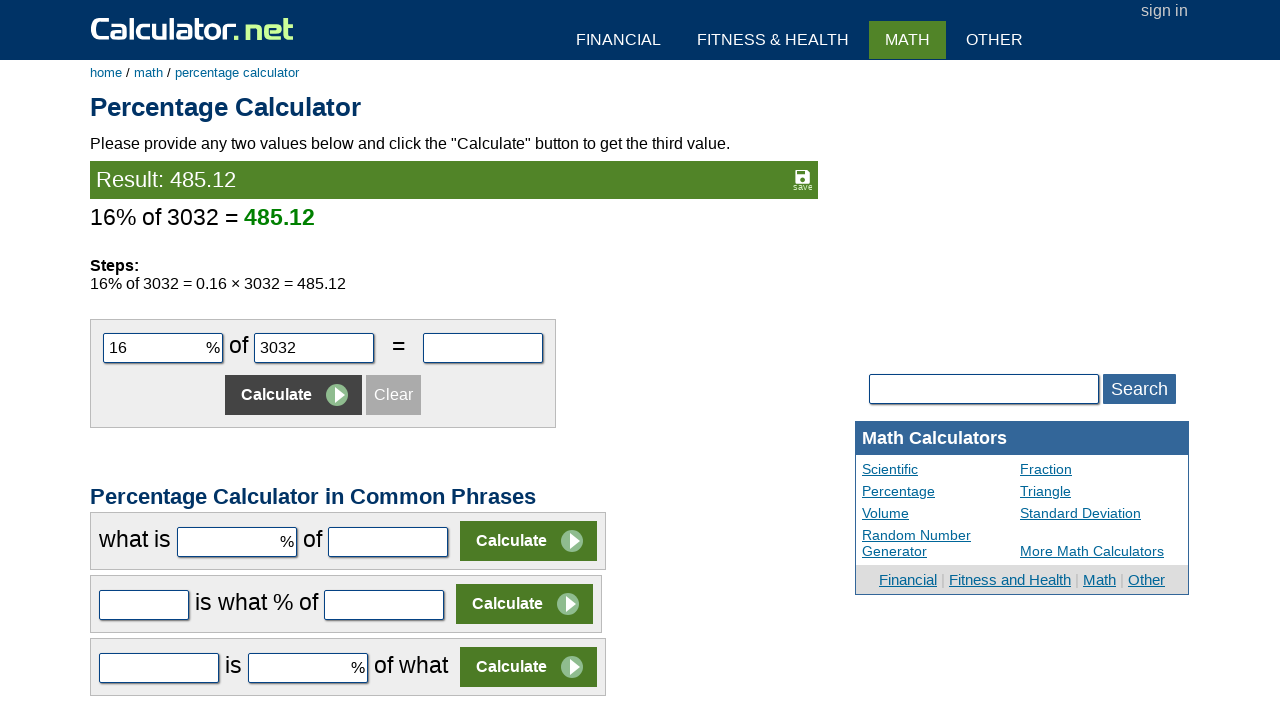

Retrieved calculation result: 485.12 (iteration 1)
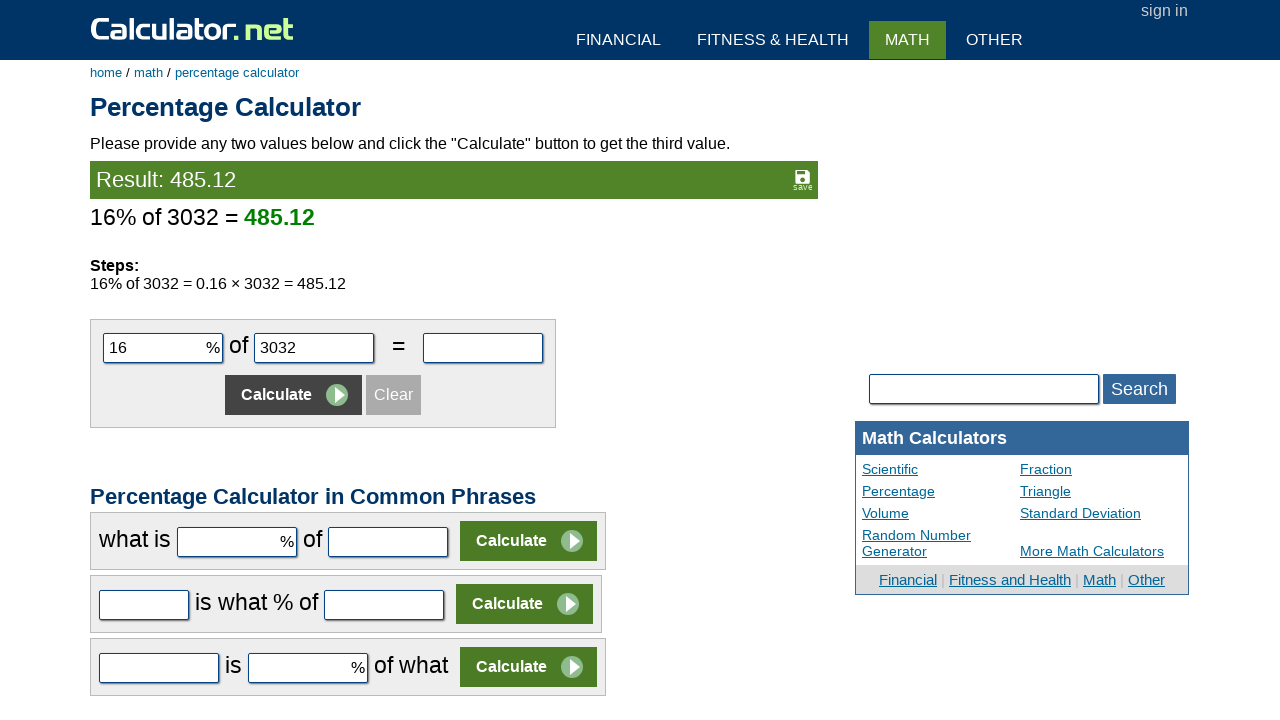

Verified calculation is correct: 485.12 ≈ 485.12 (iteration 1)
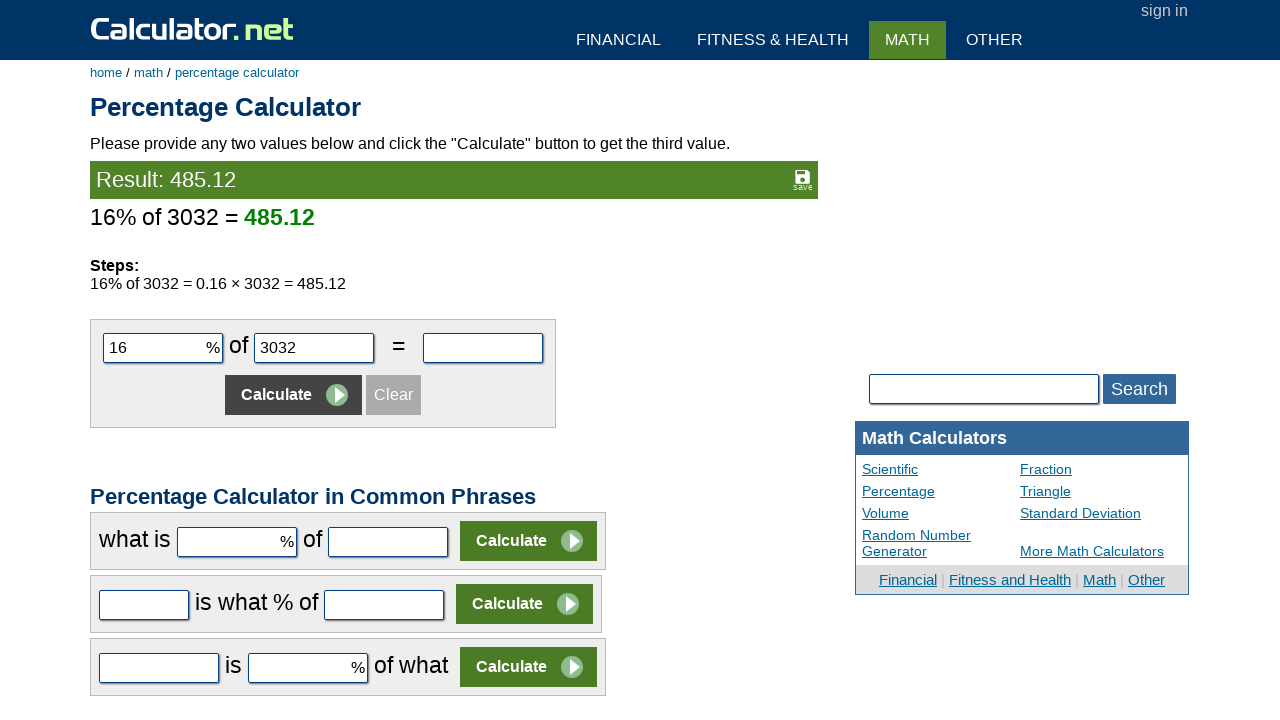

Cleared first input field (iteration 2) on #cpar1
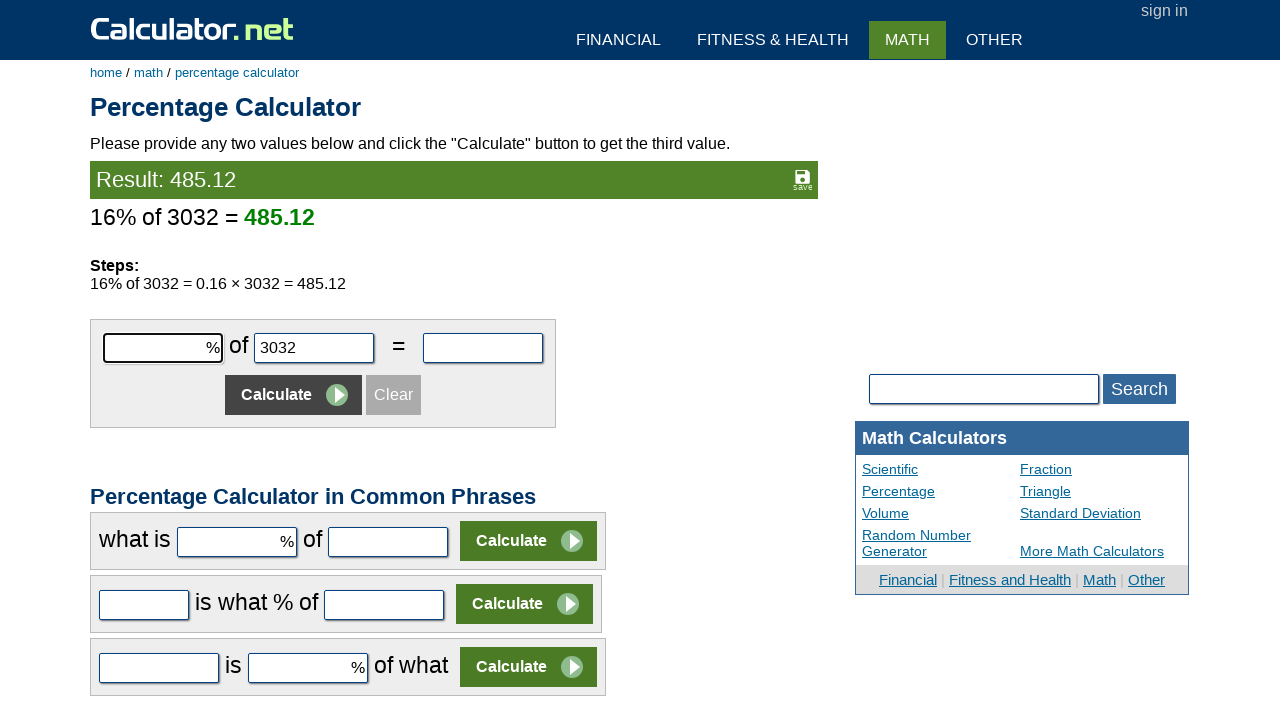

Cleared second input field (iteration 2) on #cpar2
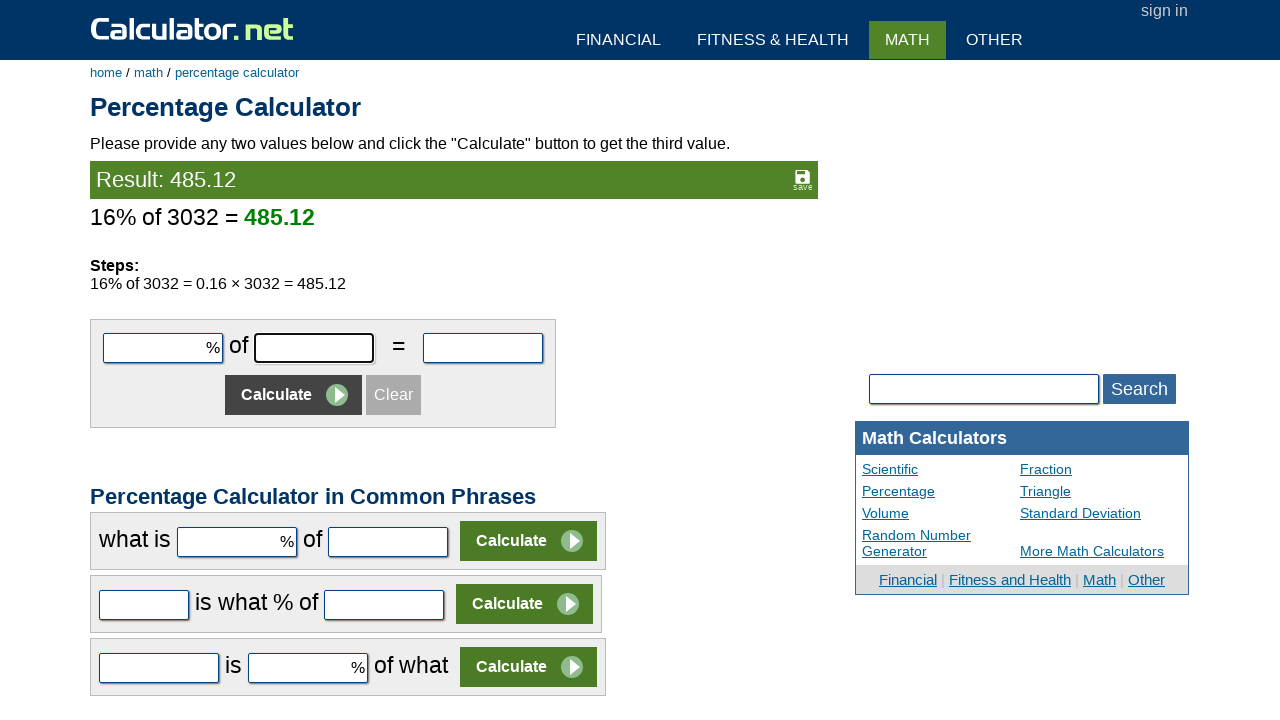

Clicked first input field to focus (iteration 2) at (163, 348) on #cpar1
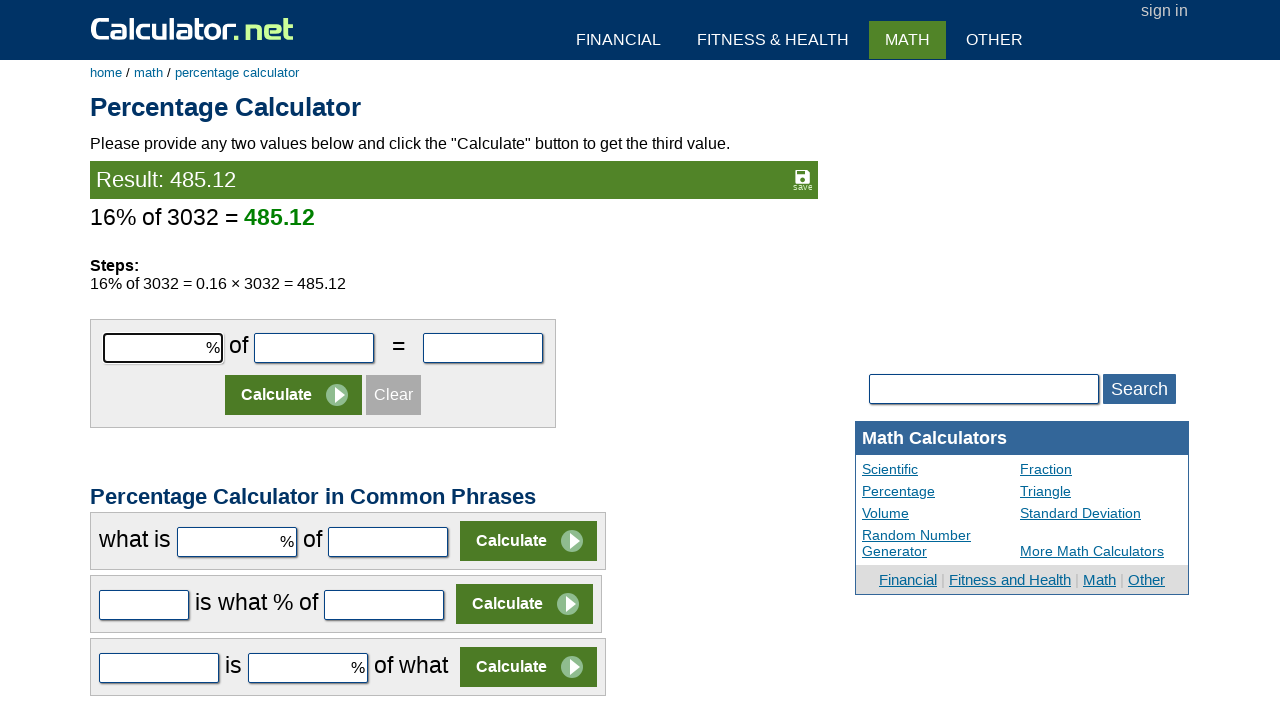

Clicked second input field to focus (iteration 2) at (314, 348) on #cpar2
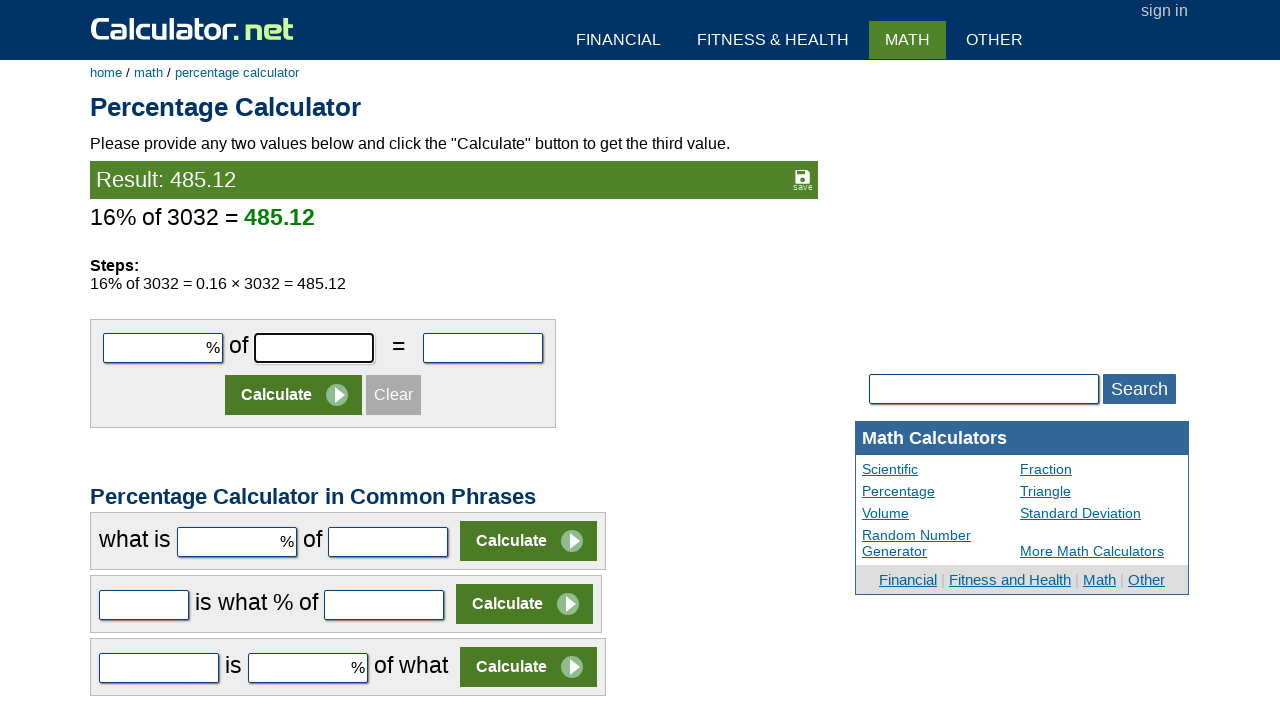

Entered percentage value 14 in first input field (iteration 2) on #cpar1
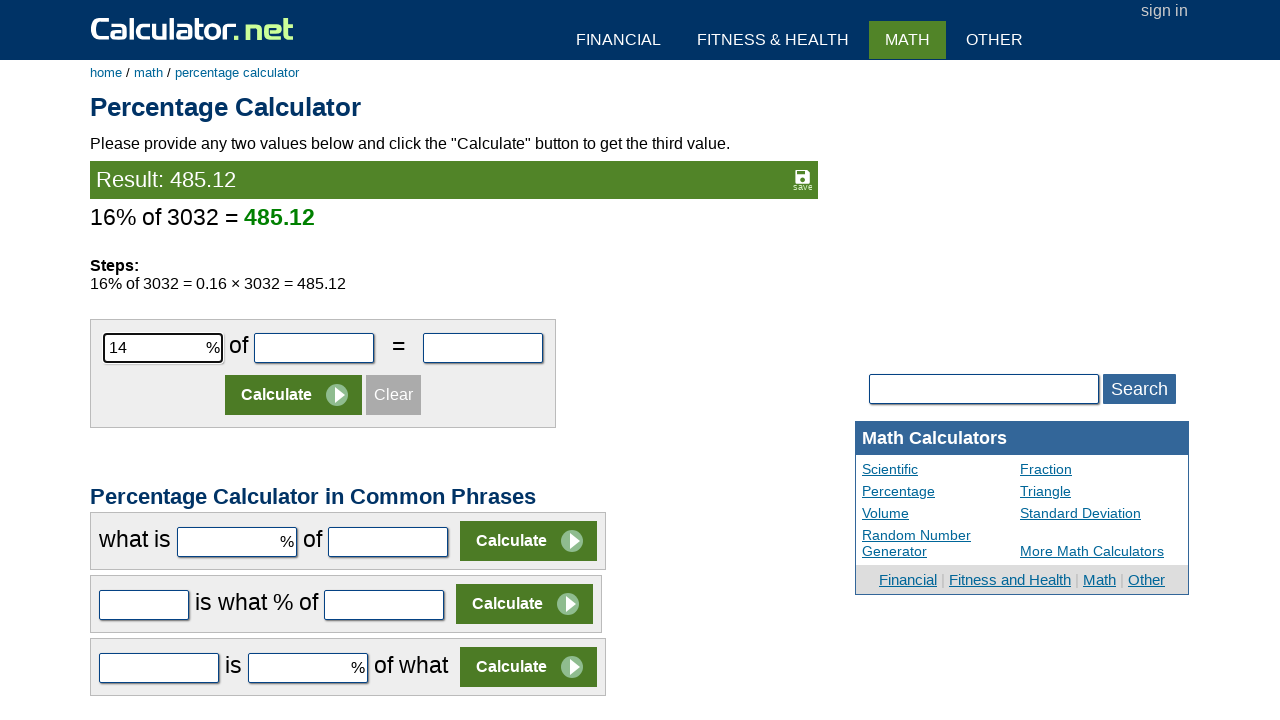

Entered number value 5391 in second input field (iteration 2) on #cpar2
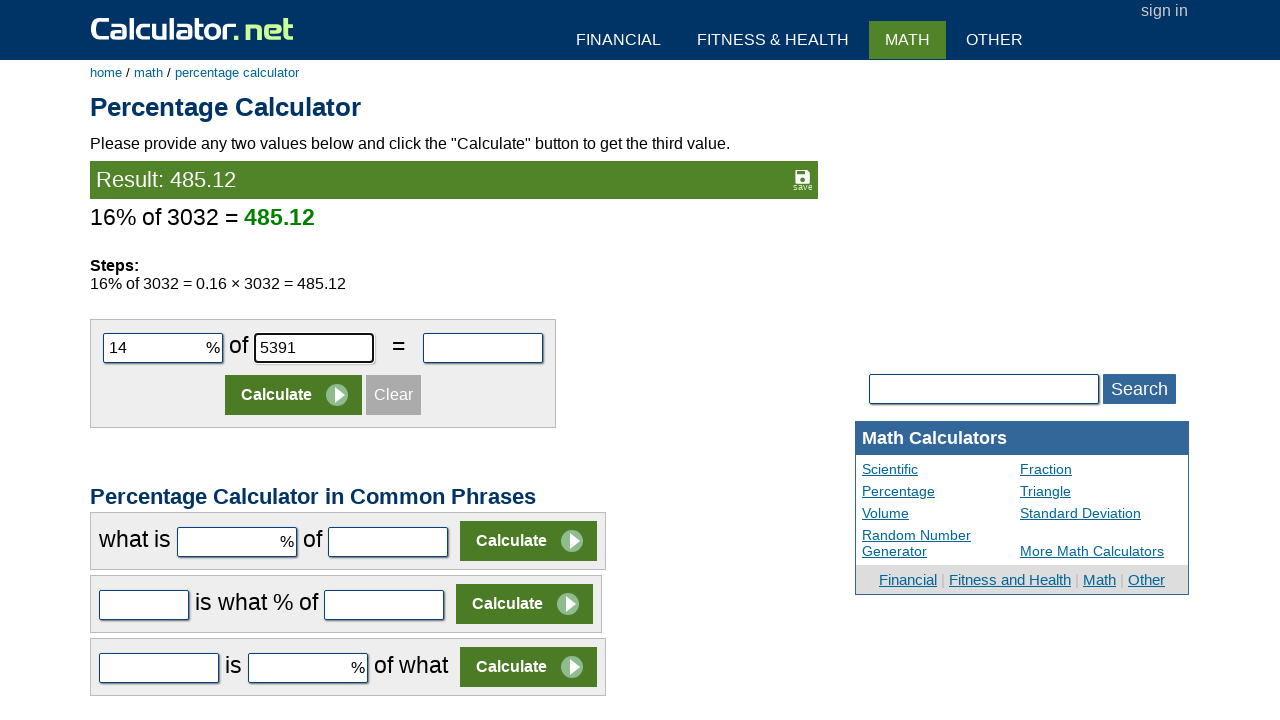

Clicked Calculate button to compute 14% of 5391 (iteration 2) at (294, 395) on xpath=//input[@value='Calculate']
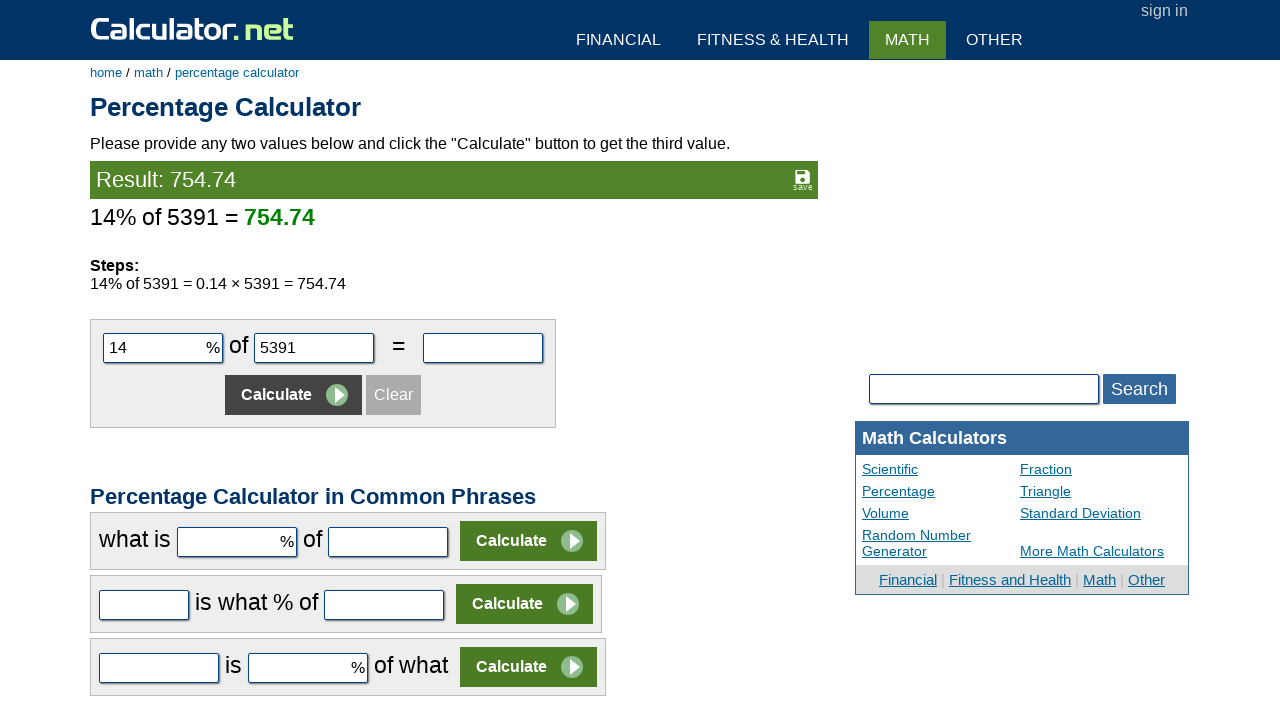

Waited for result to appear (iteration 2)
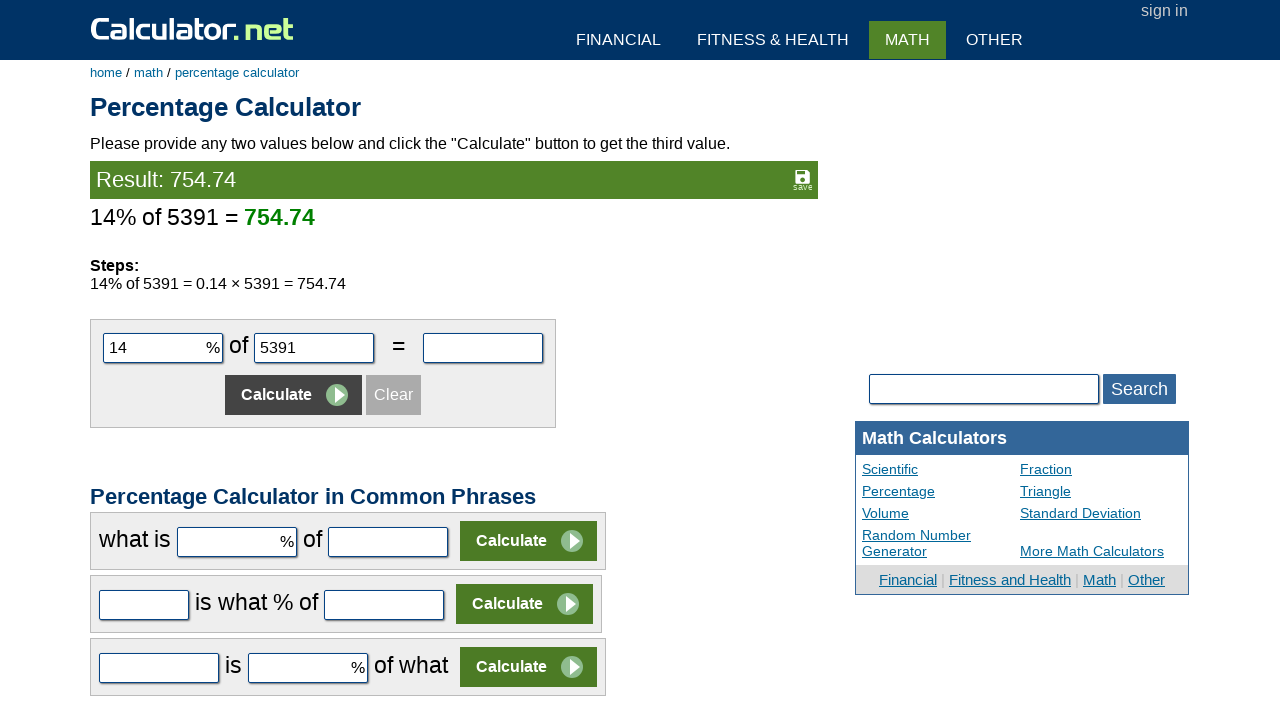

Retrieved calculation result: 754.74 (iteration 2)
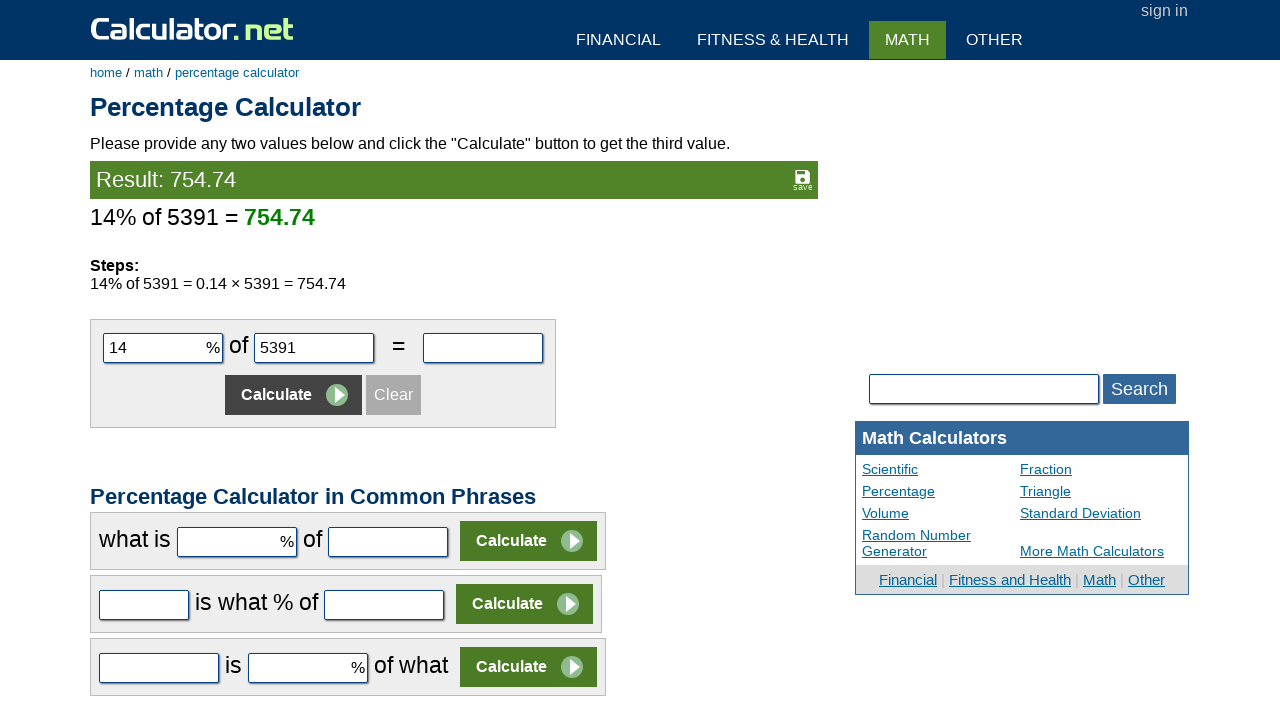

Verified calculation is correct: 754.74 ≈ 754.74 (iteration 2)
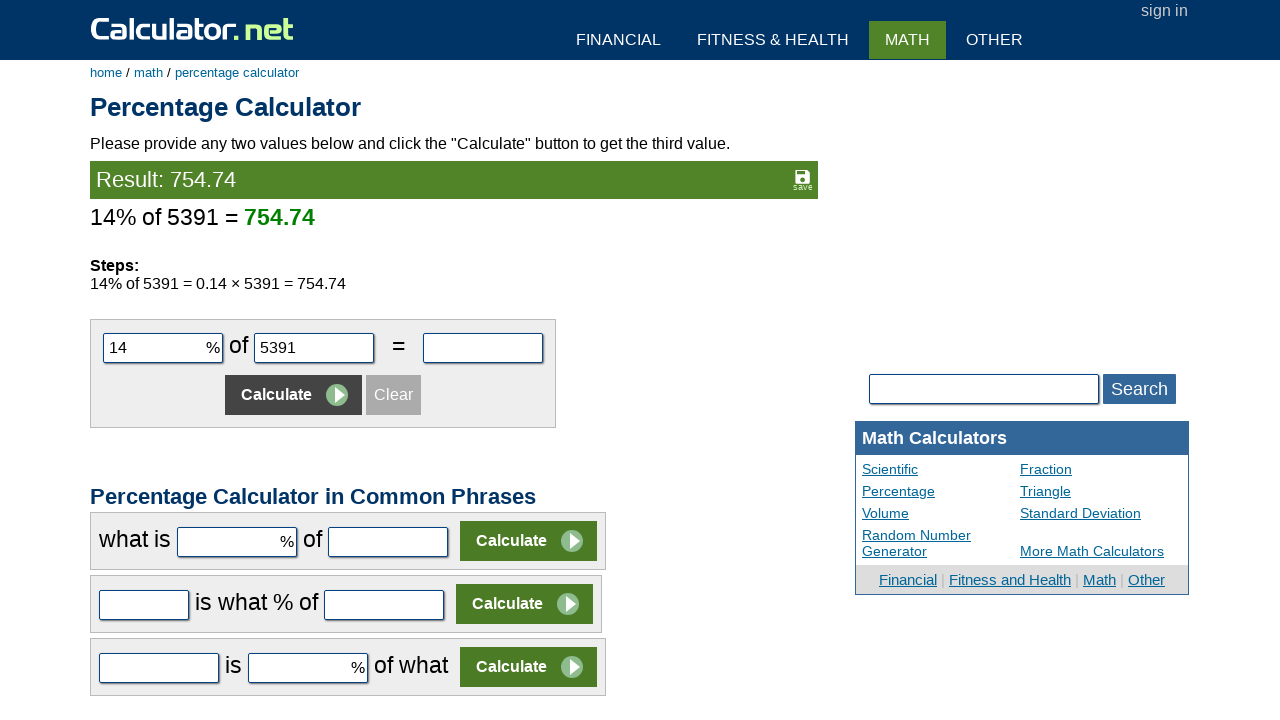

Cleared first input field (iteration 3) on #cpar1
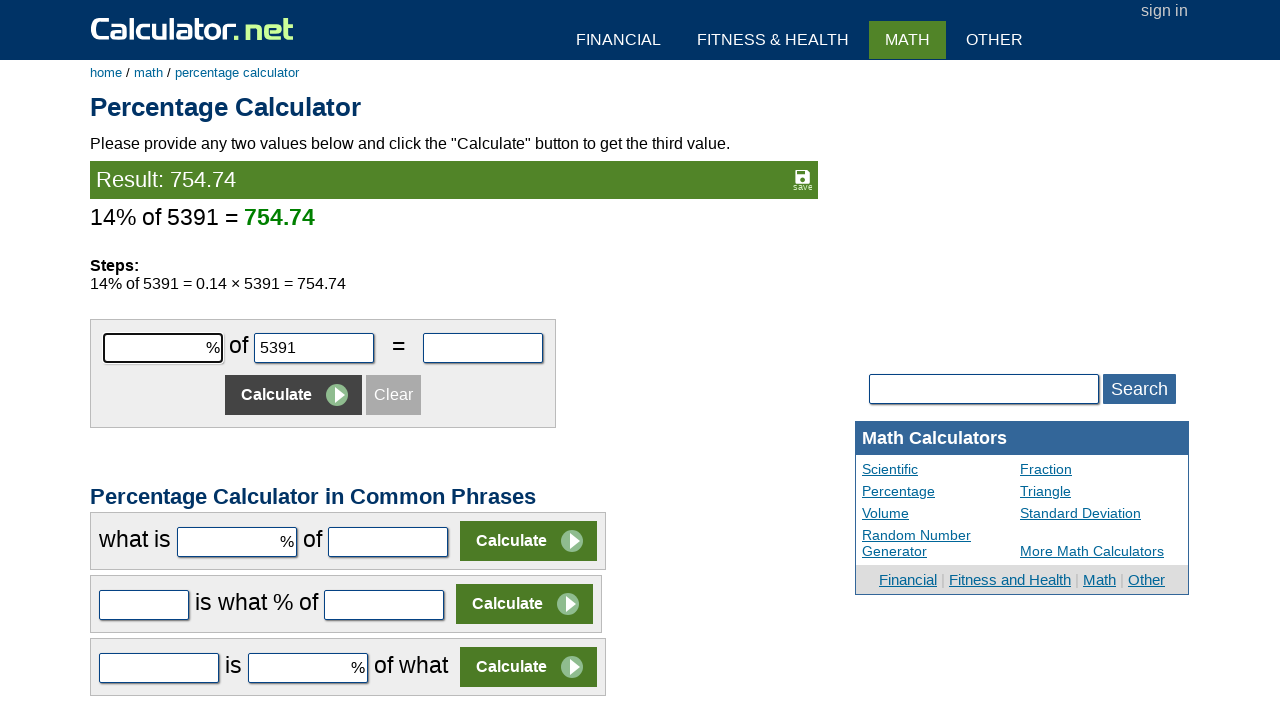

Cleared second input field (iteration 3) on #cpar2
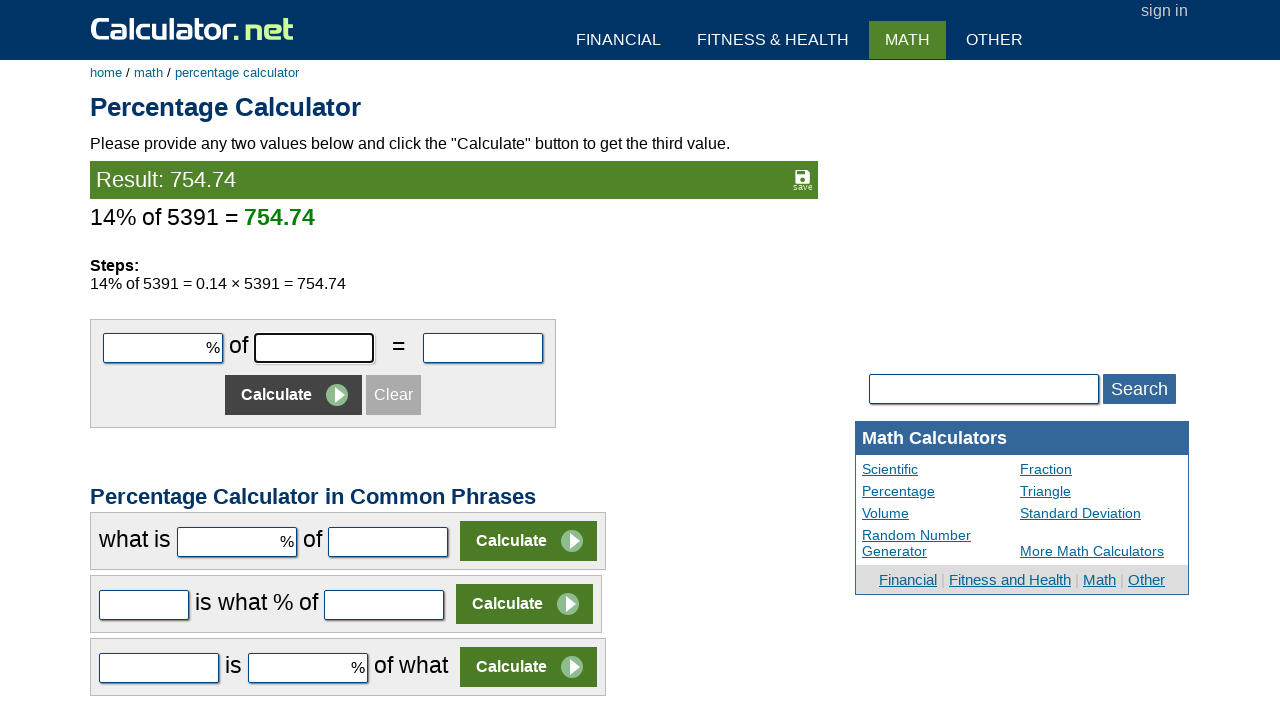

Clicked first input field to focus (iteration 3) at (163, 348) on #cpar1
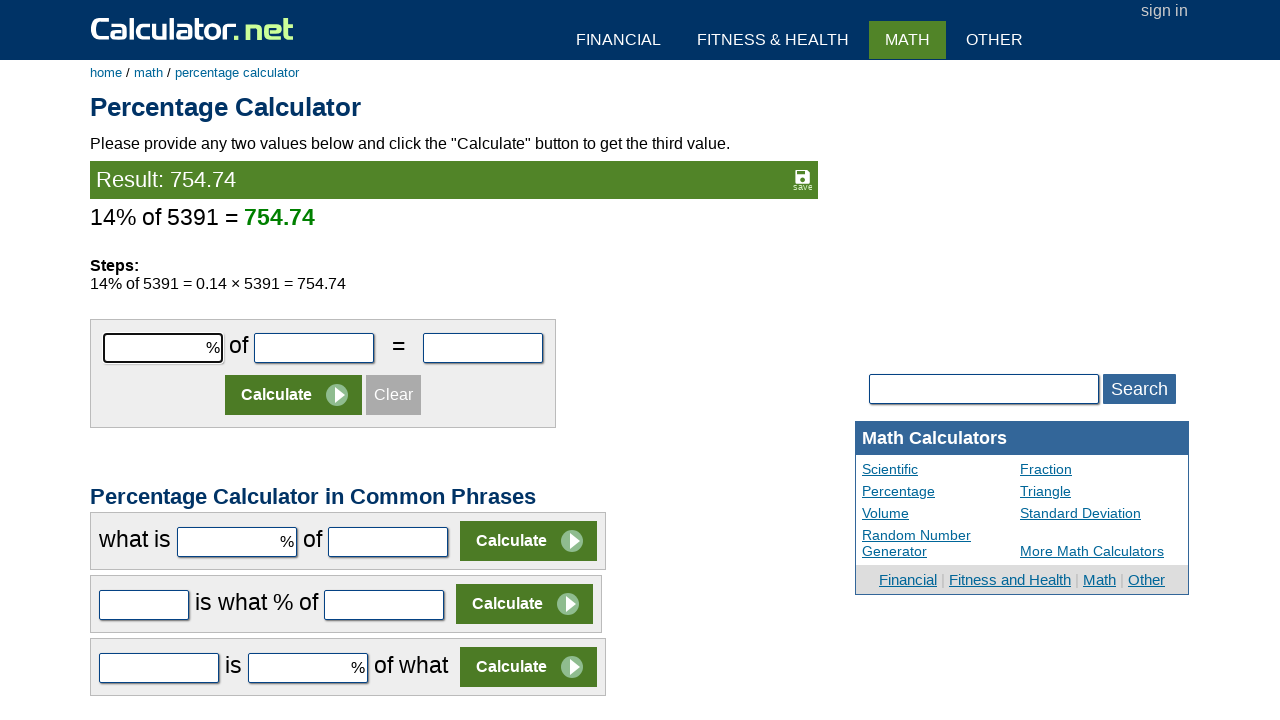

Clicked second input field to focus (iteration 3) at (314, 348) on #cpar2
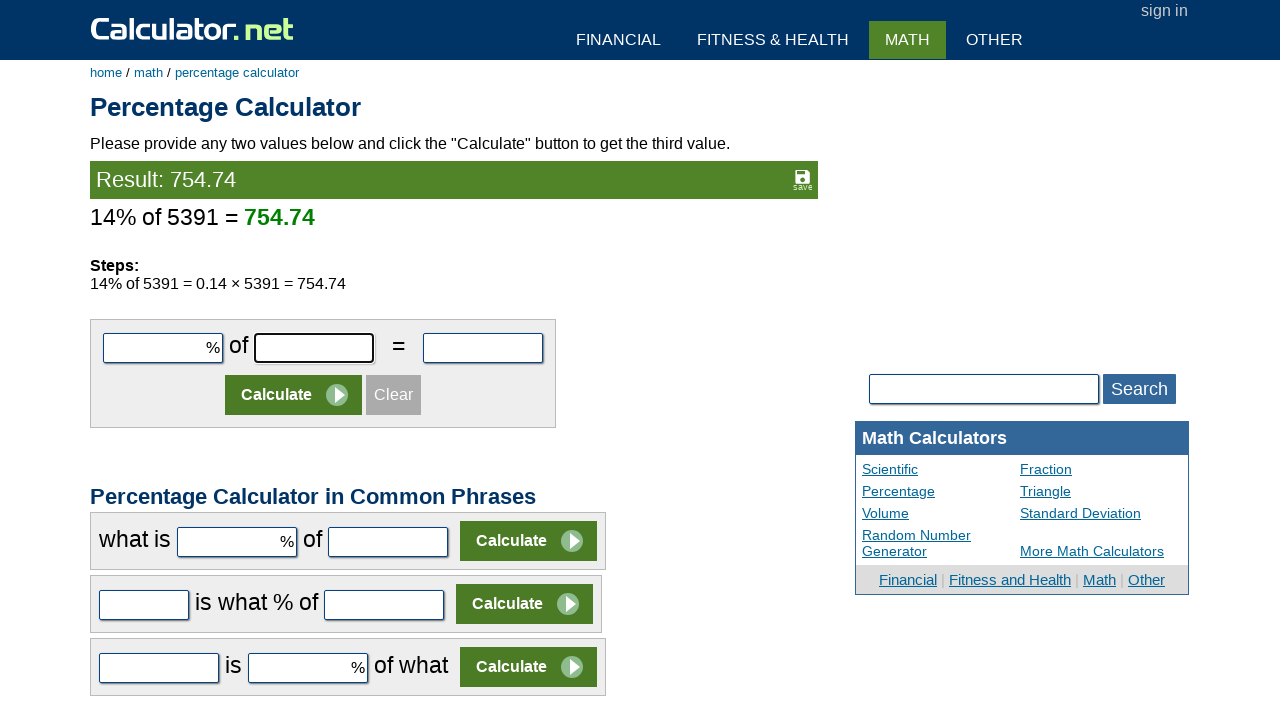

Entered percentage value 49 in first input field (iteration 3) on #cpar1
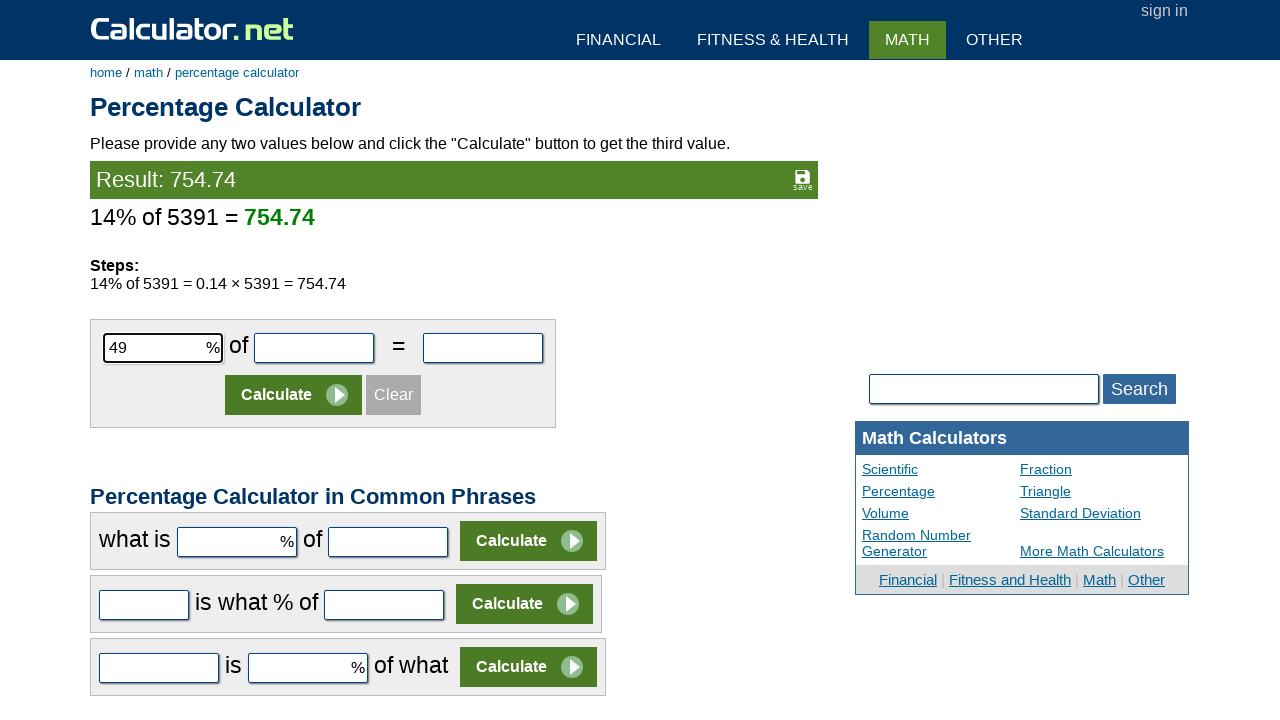

Entered number value 6495 in second input field (iteration 3) on #cpar2
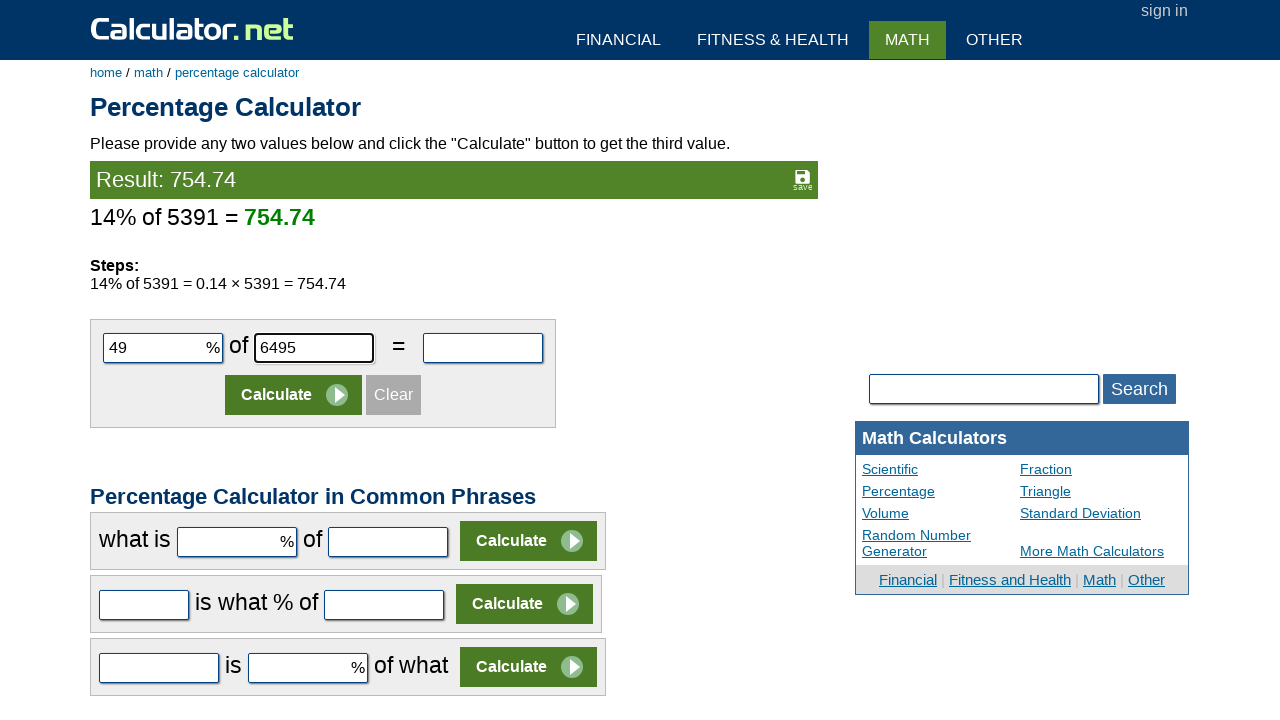

Clicked Calculate button to compute 49% of 6495 (iteration 3) at (294, 395) on xpath=//input[@value='Calculate']
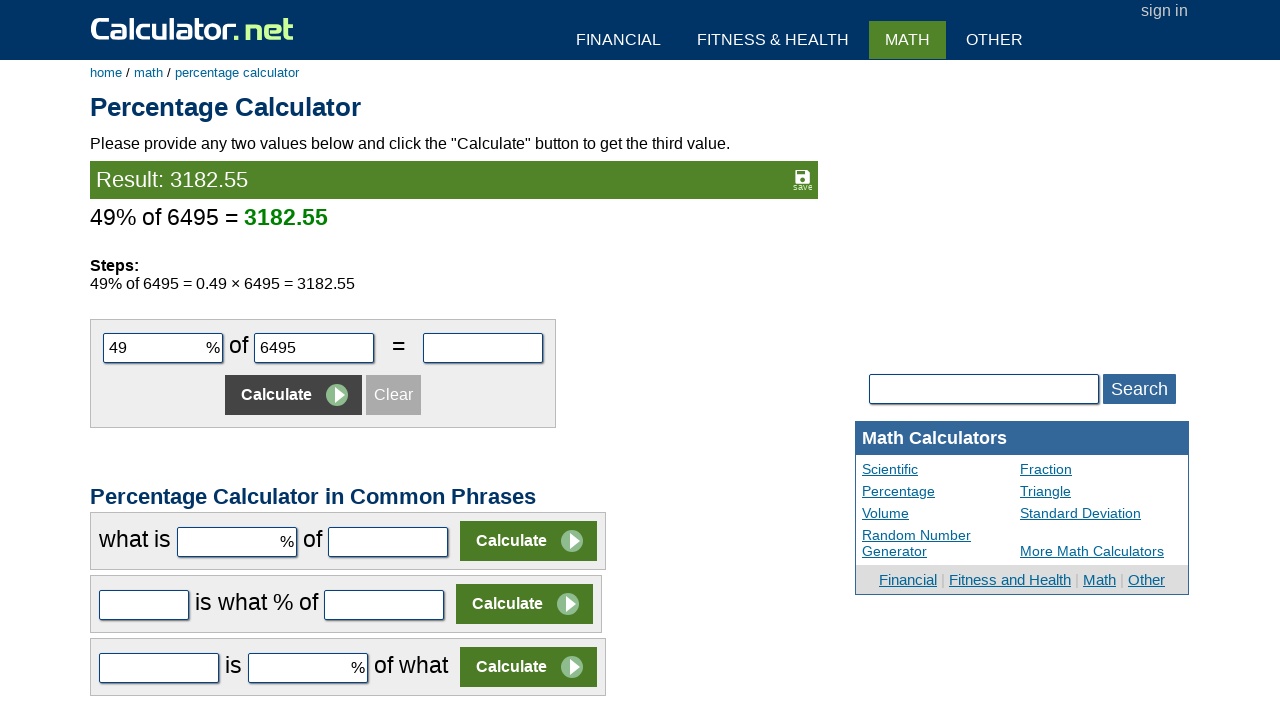

Waited for result to appear (iteration 3)
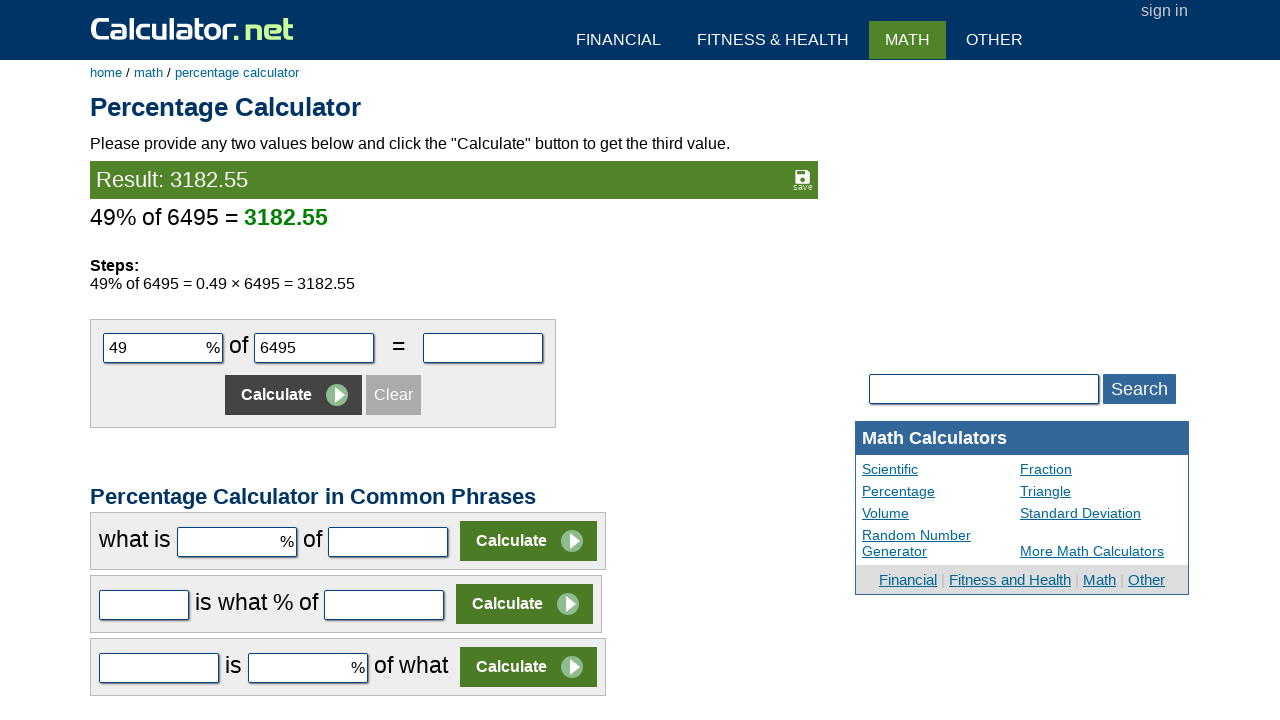

Retrieved calculation result: 3182.55 (iteration 3)
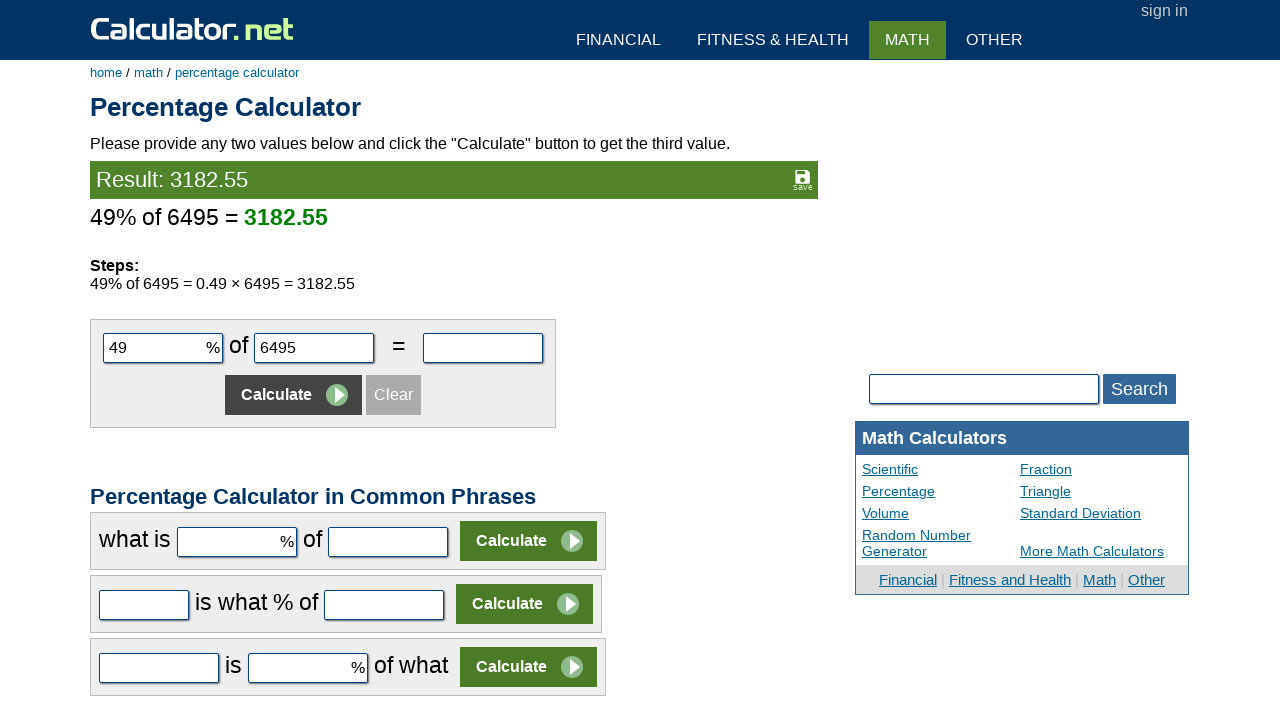

Verified calculation is correct: 3182.55 ≈ 3182.55 (iteration 3)
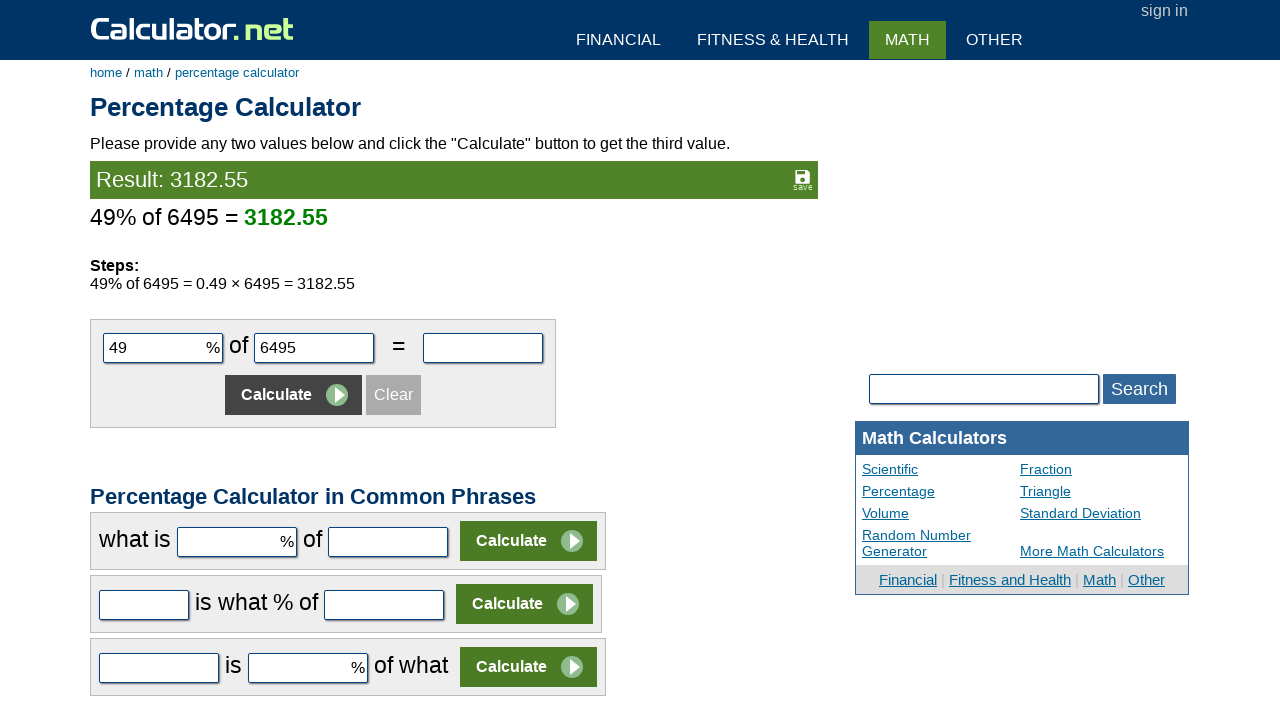

Cleared first input field (iteration 4) on #cpar1
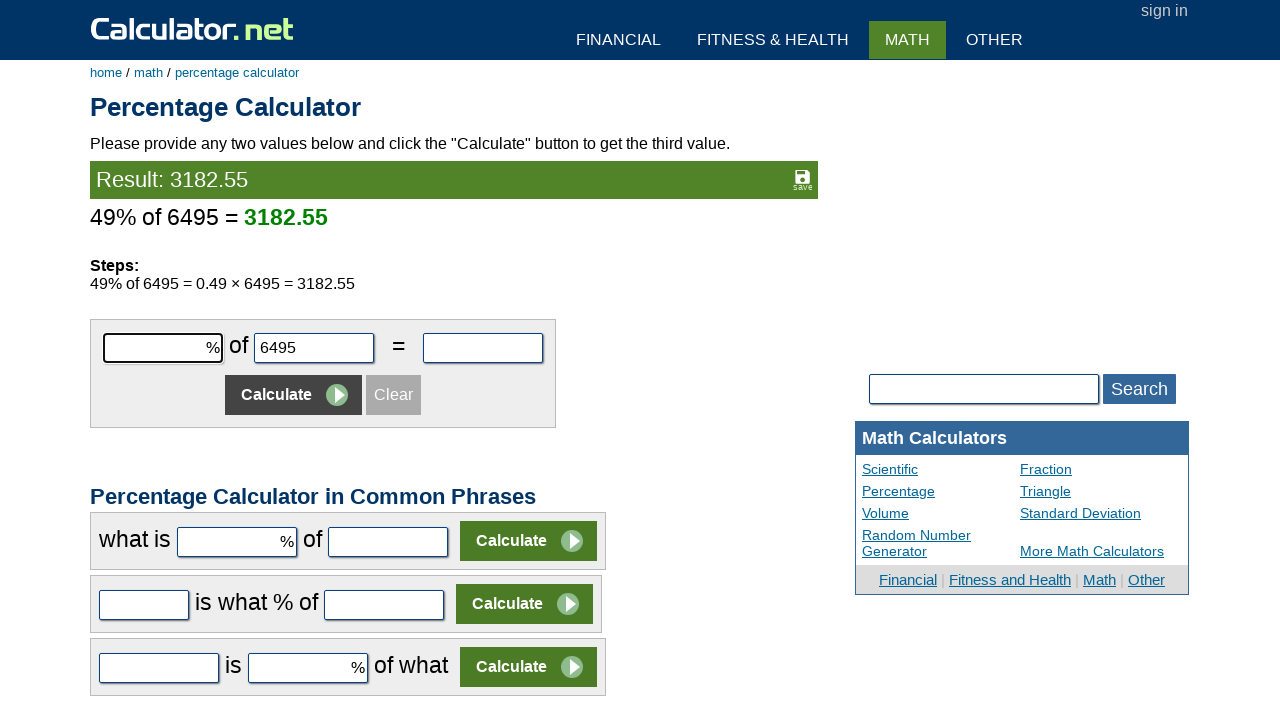

Cleared second input field (iteration 4) on #cpar2
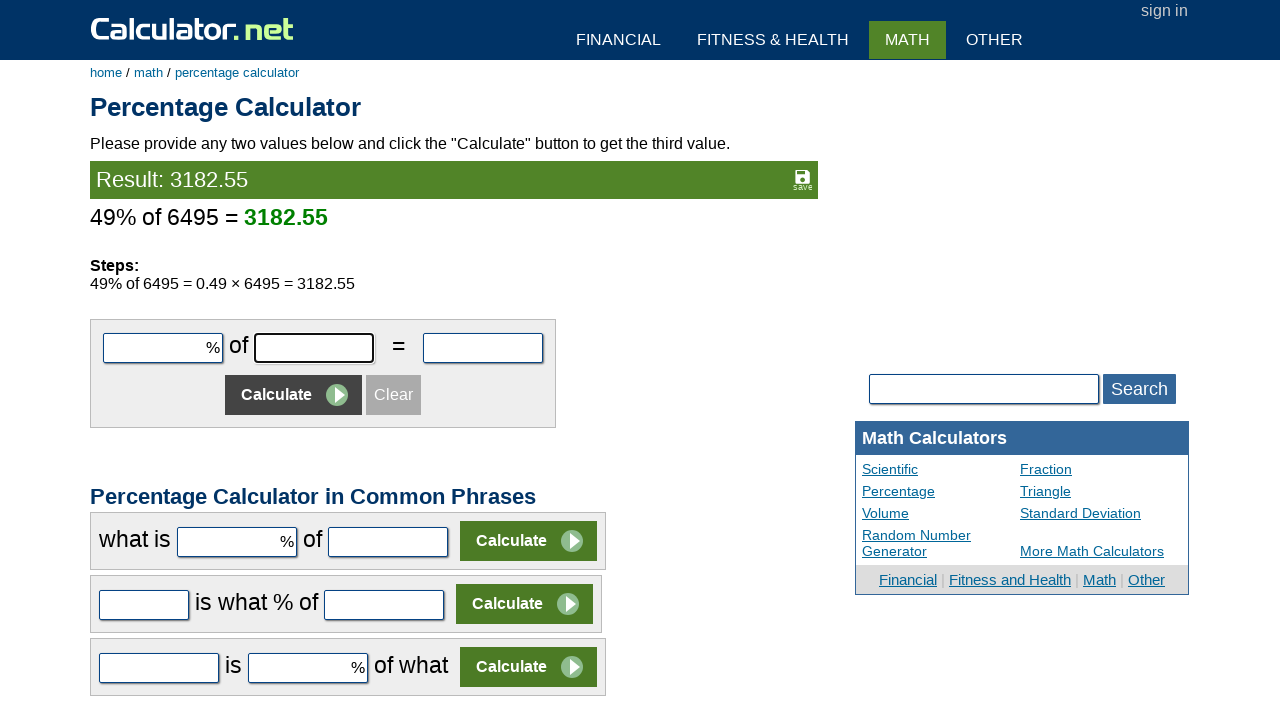

Clicked first input field to focus (iteration 4) at (163, 348) on #cpar1
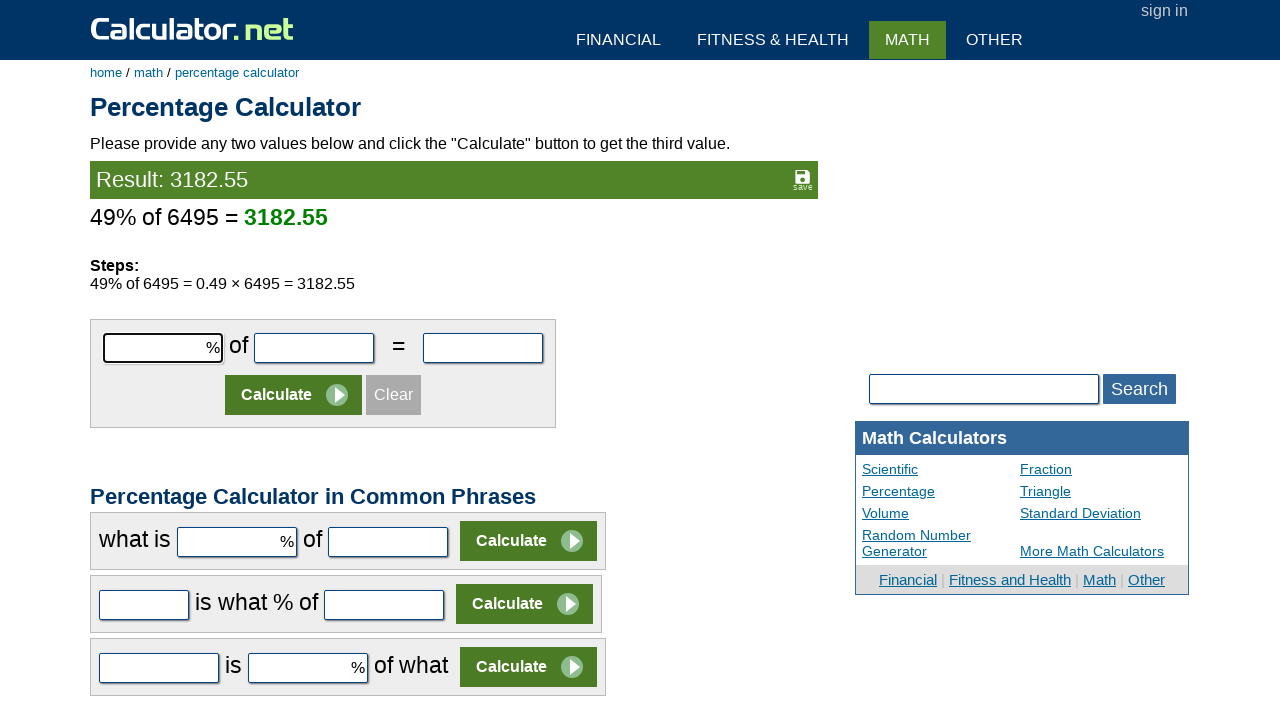

Clicked second input field to focus (iteration 4) at (314, 348) on #cpar2
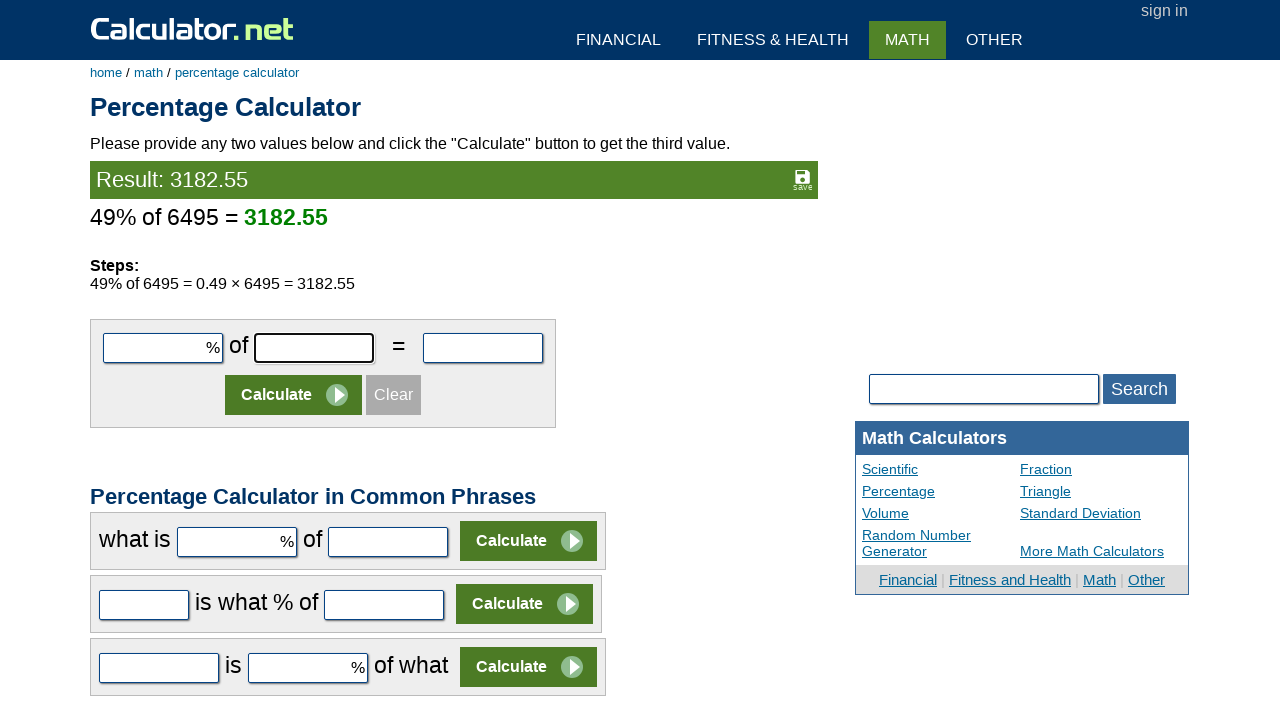

Entered percentage value 60 in first input field (iteration 4) on #cpar1
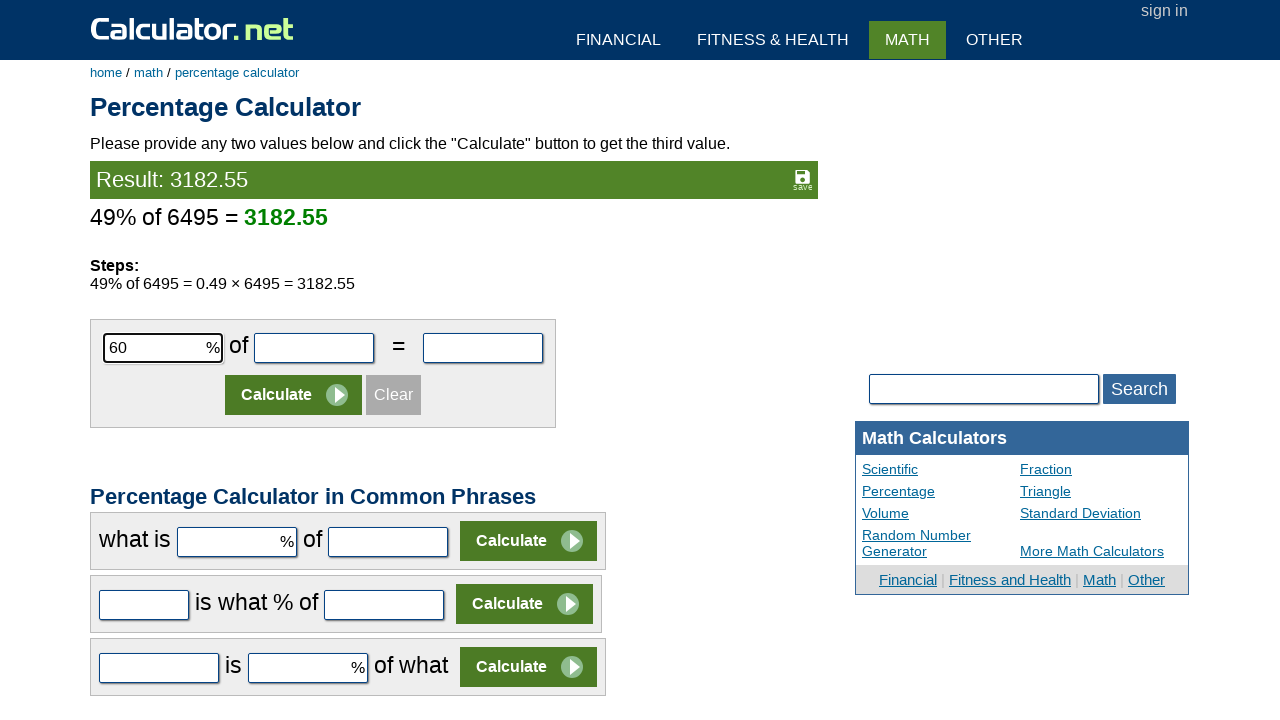

Entered number value 1687 in second input field (iteration 4) on #cpar2
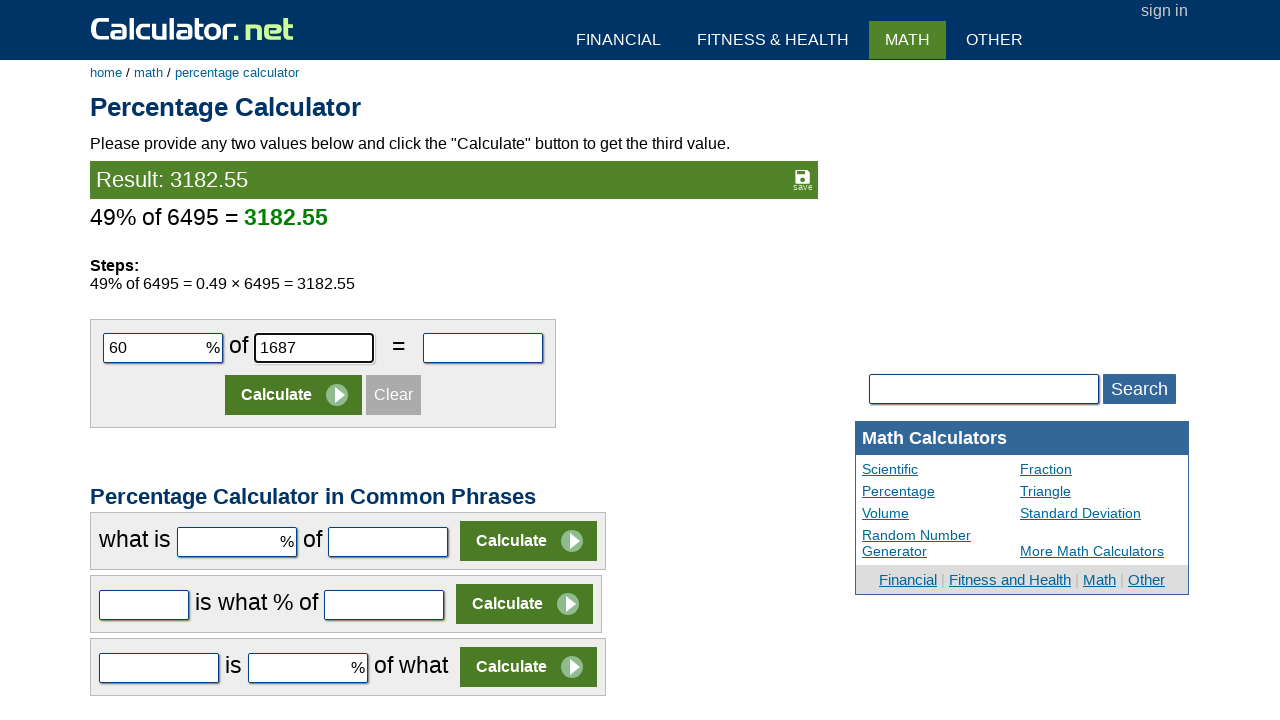

Clicked Calculate button to compute 60% of 1687 (iteration 4) at (294, 395) on xpath=//input[@value='Calculate']
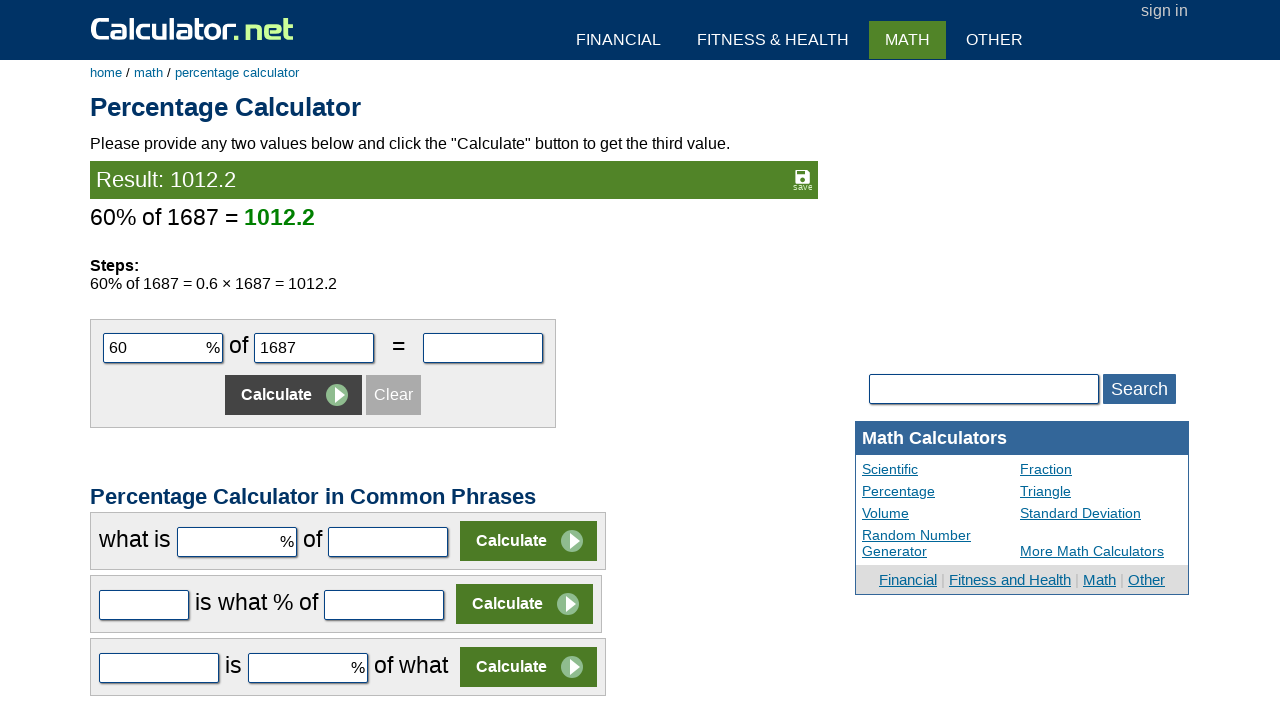

Waited for result to appear (iteration 4)
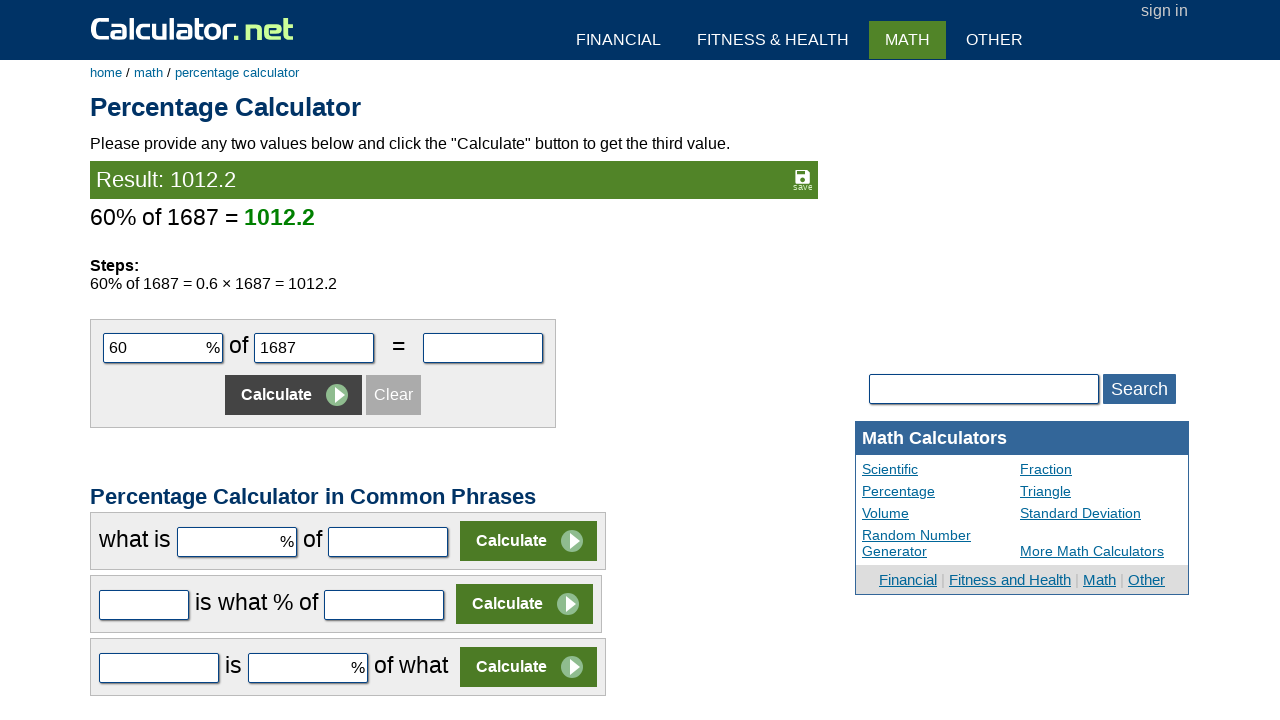

Retrieved calculation result: 1012.2 (iteration 4)
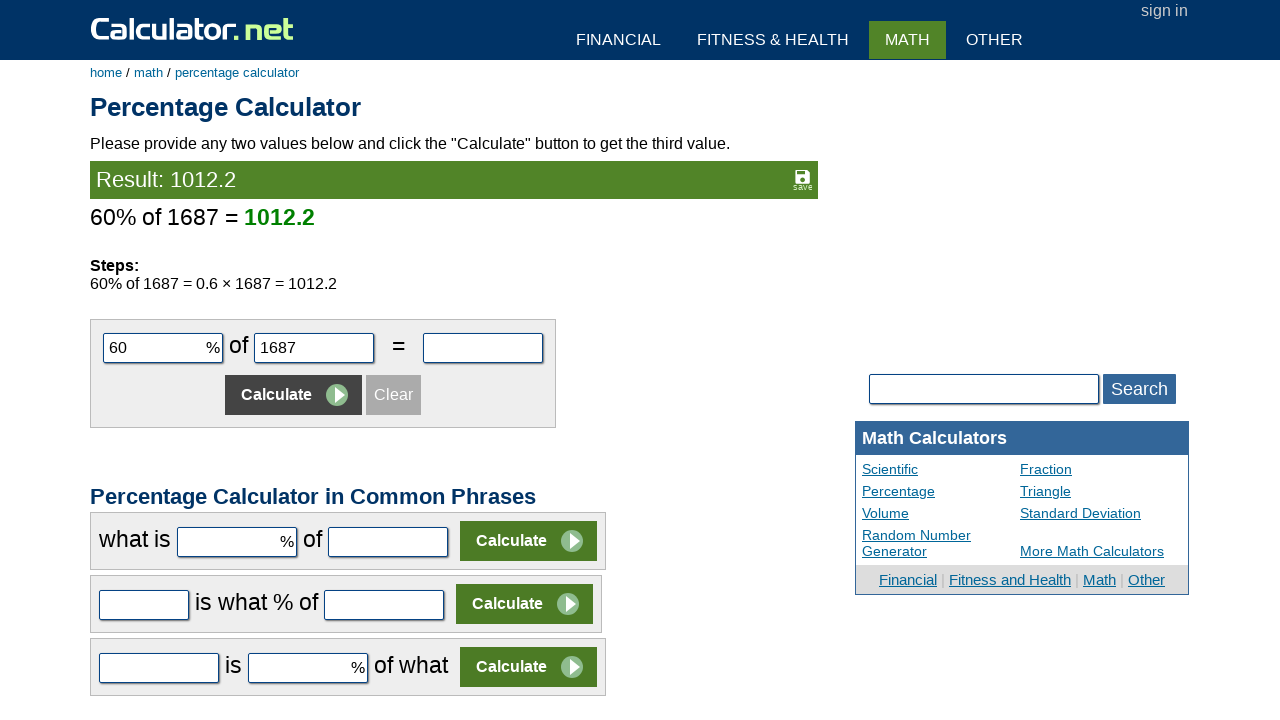

Verified calculation is correct: 1012.2 ≈ 1012.2 (iteration 4)
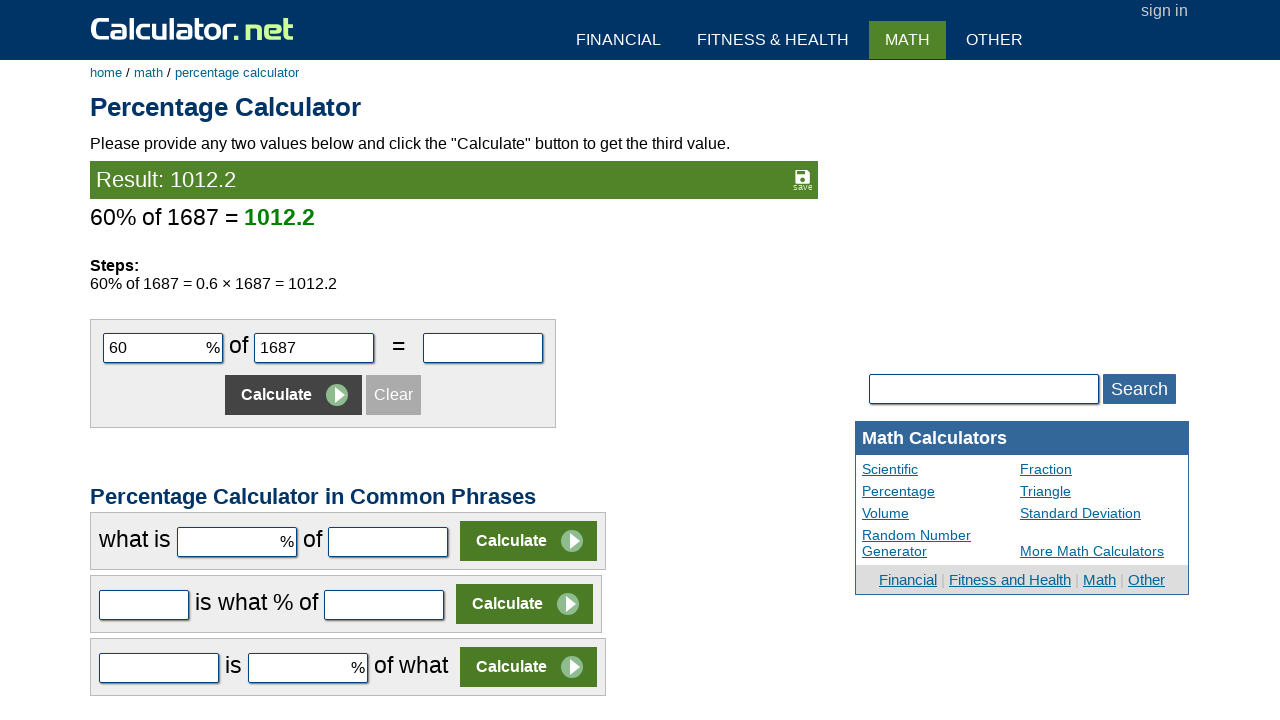

Cleared first input field (iteration 5) on #cpar1
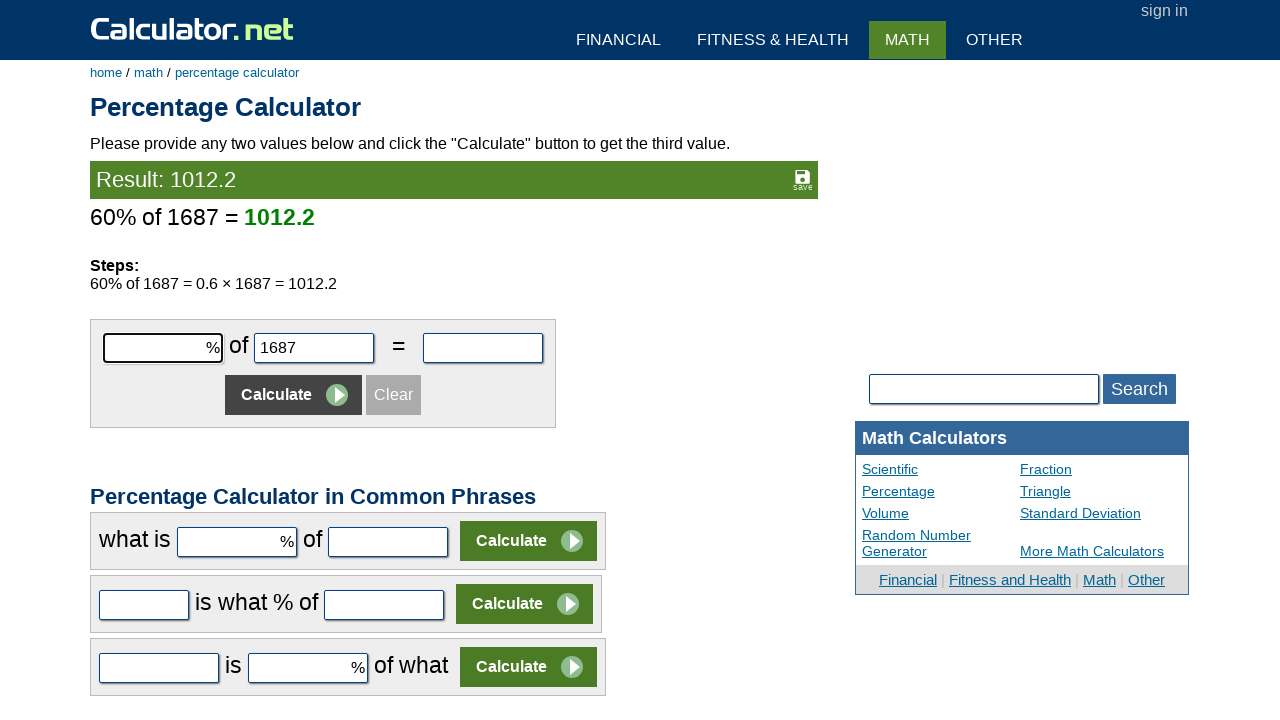

Cleared second input field (iteration 5) on #cpar2
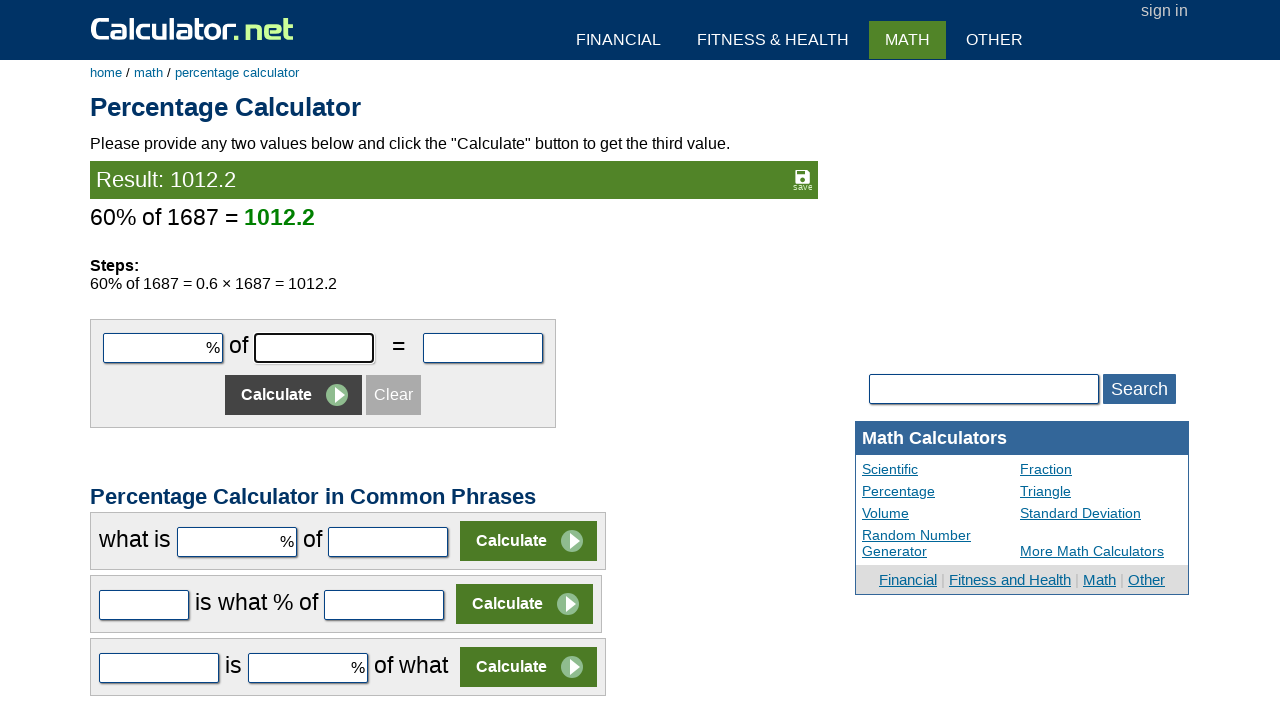

Clicked first input field to focus (iteration 5) at (163, 348) on #cpar1
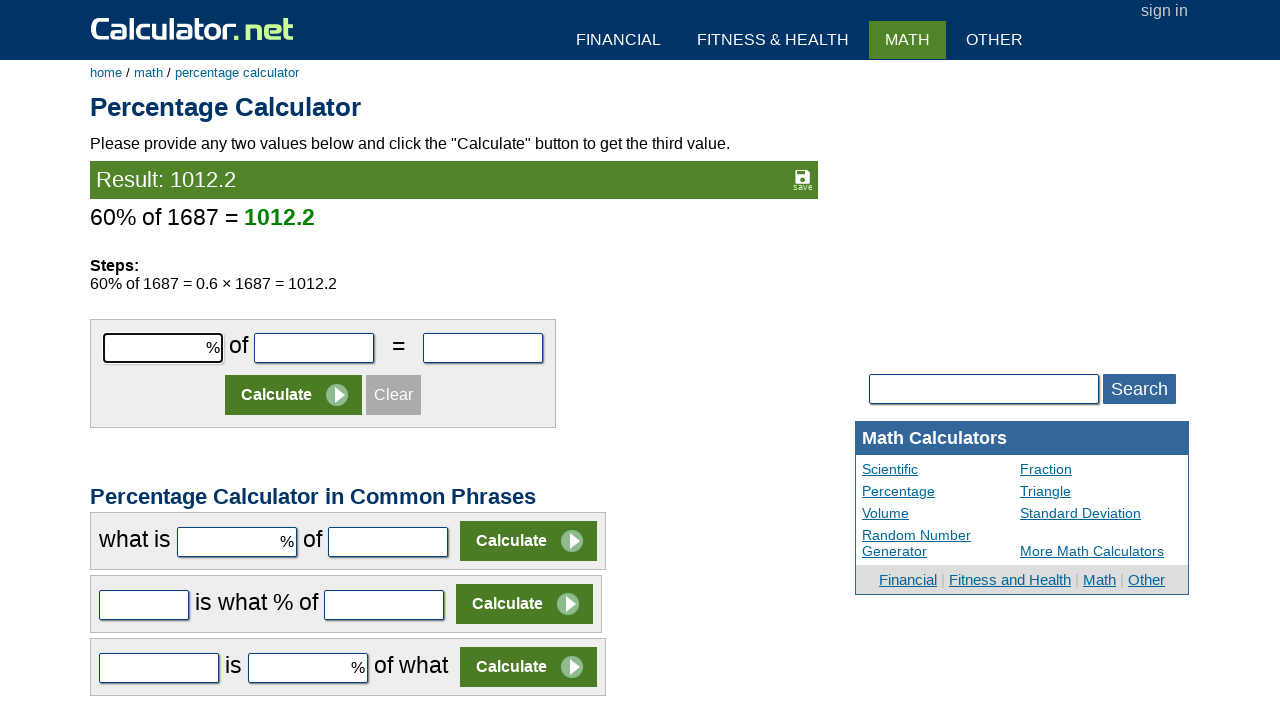

Clicked second input field to focus (iteration 5) at (314, 348) on #cpar2
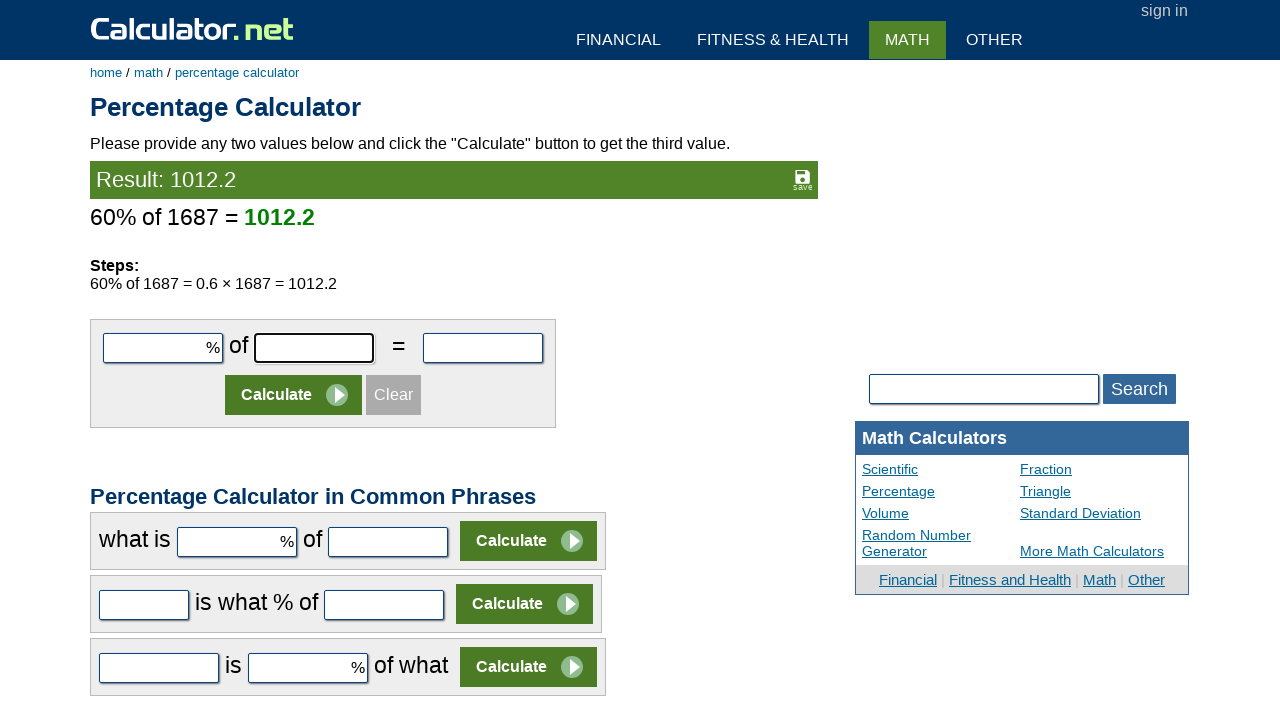

Entered percentage value 89 in first input field (iteration 5) on #cpar1
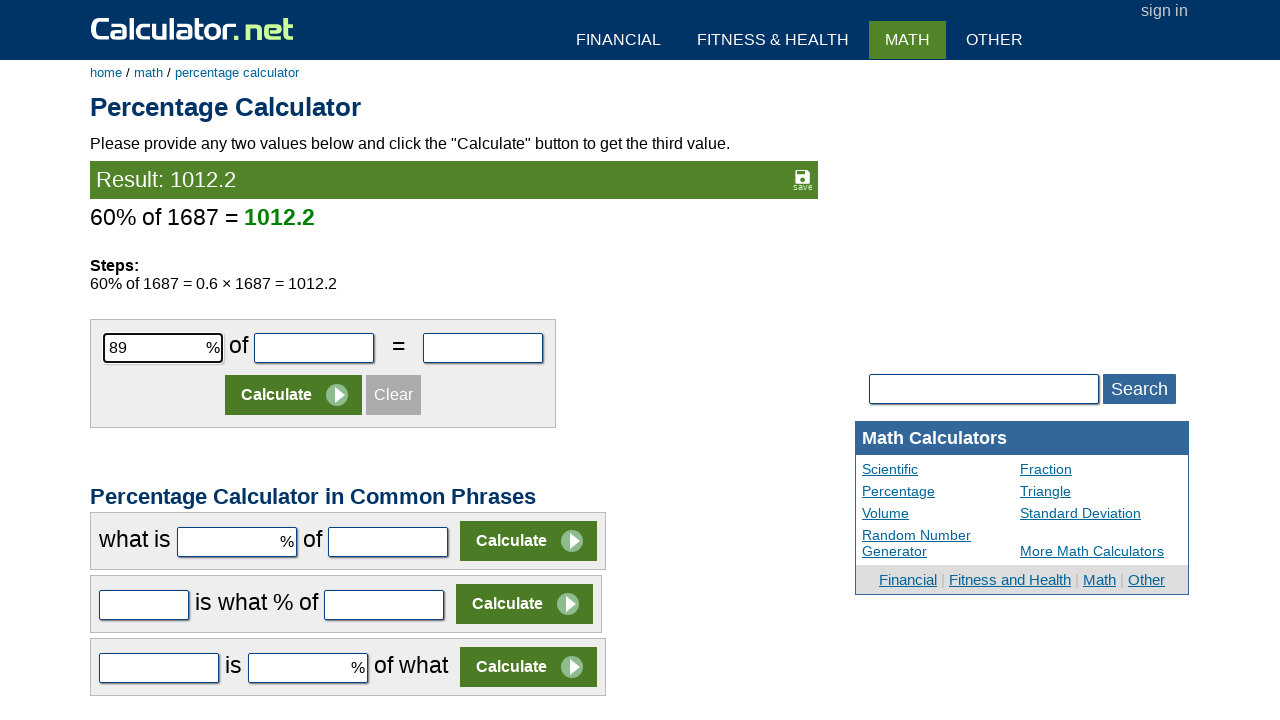

Entered number value 4913 in second input field (iteration 5) on #cpar2
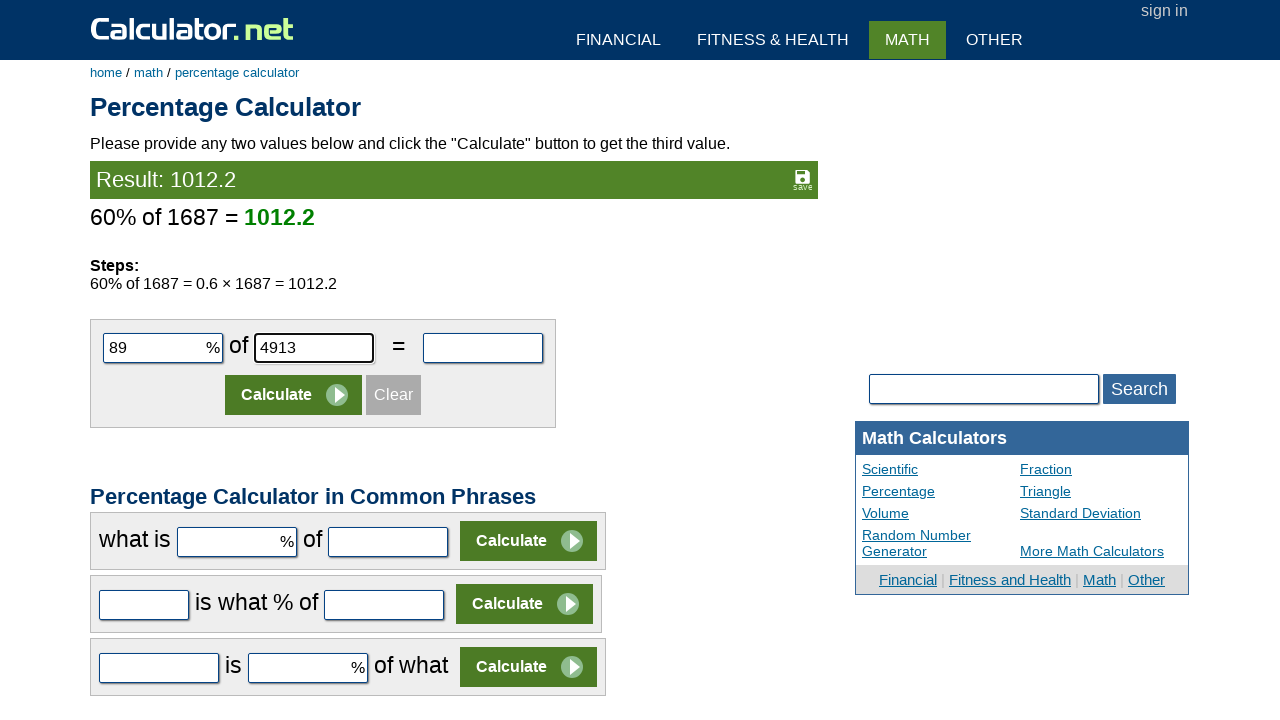

Clicked Calculate button to compute 89% of 4913 (iteration 5) at (294, 395) on xpath=//input[@value='Calculate']
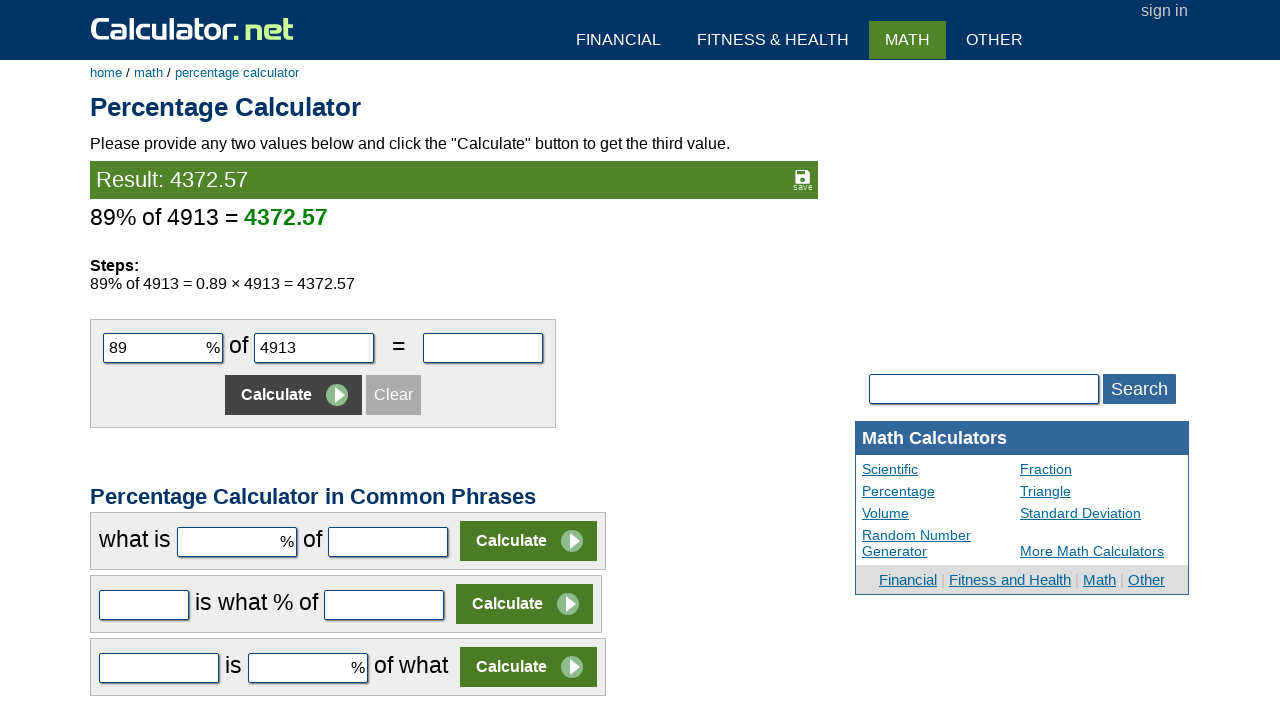

Waited for result to appear (iteration 5)
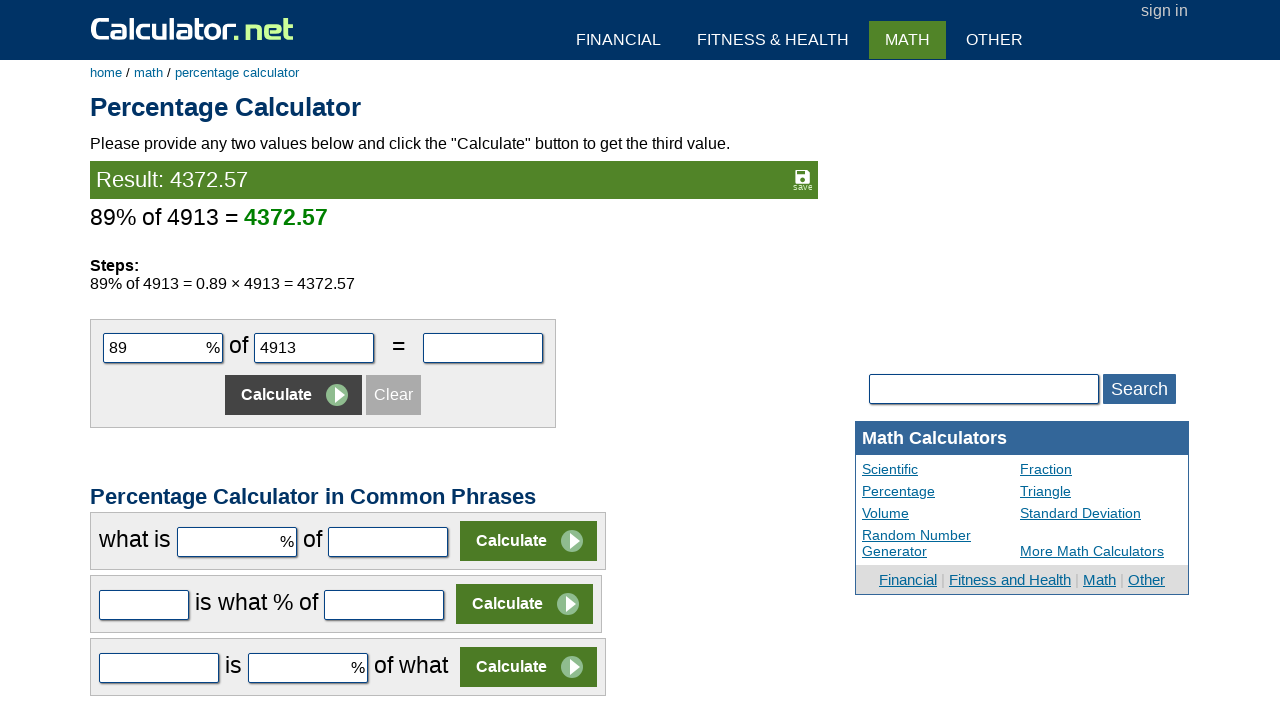

Retrieved calculation result: 4372.57 (iteration 5)
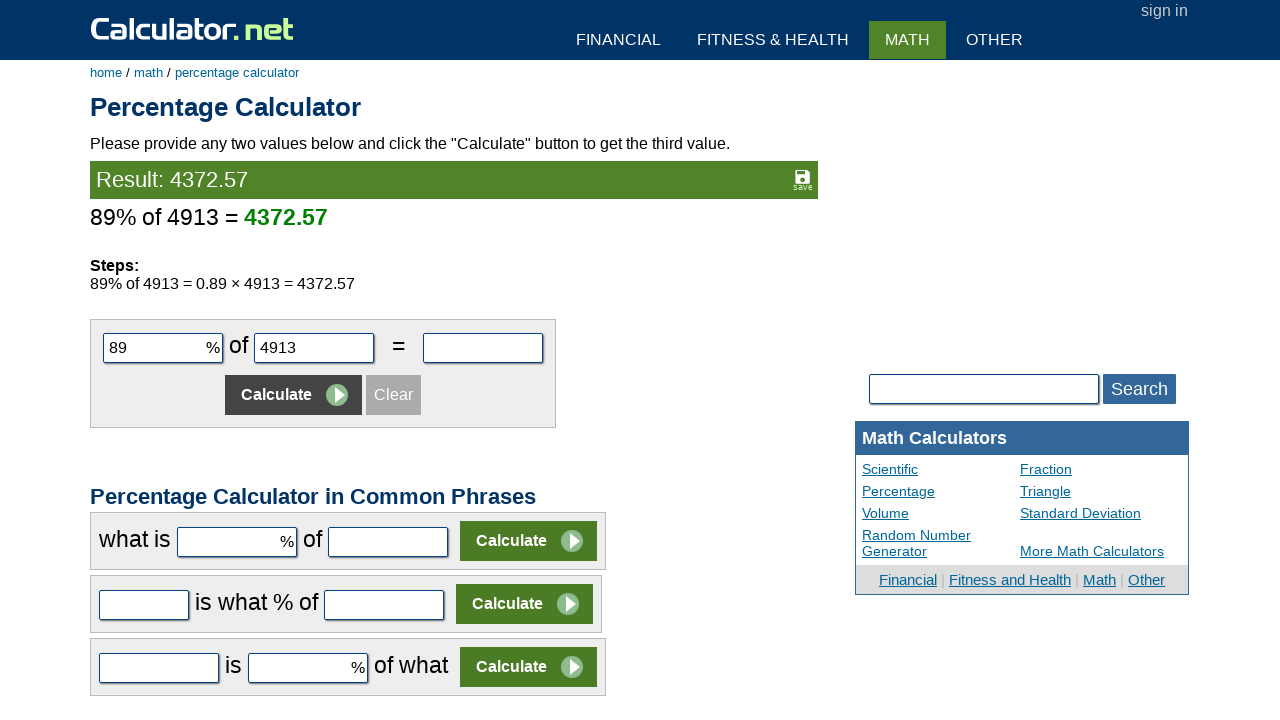

Verified calculation is correct: 4372.57 ≈ 4372.57 (iteration 5)
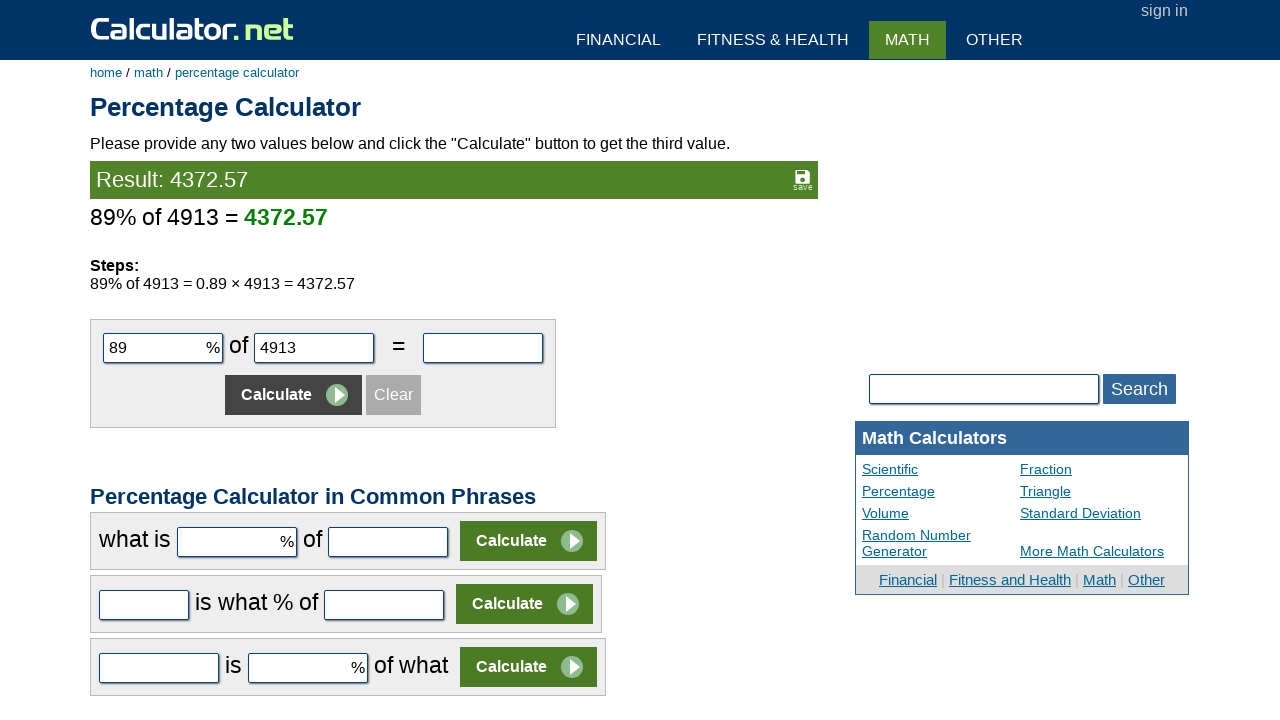

Cleared first input field (iteration 6) on #cpar1
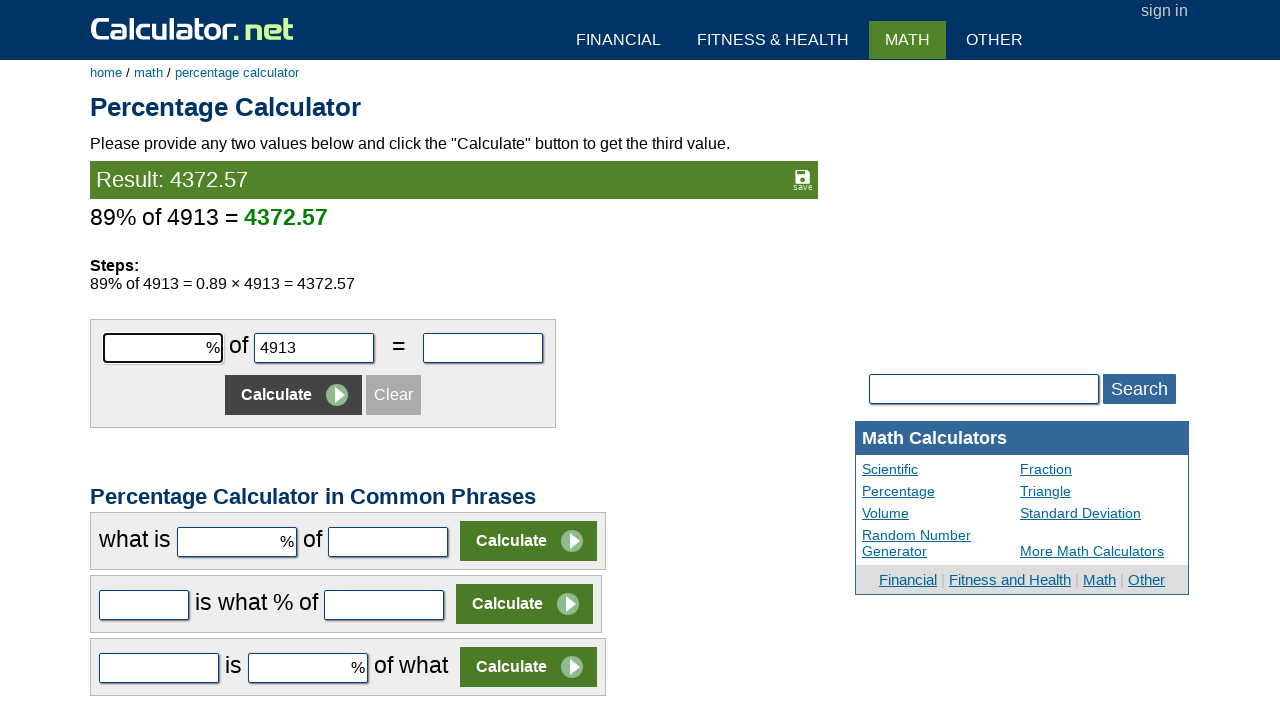

Cleared second input field (iteration 6) on #cpar2
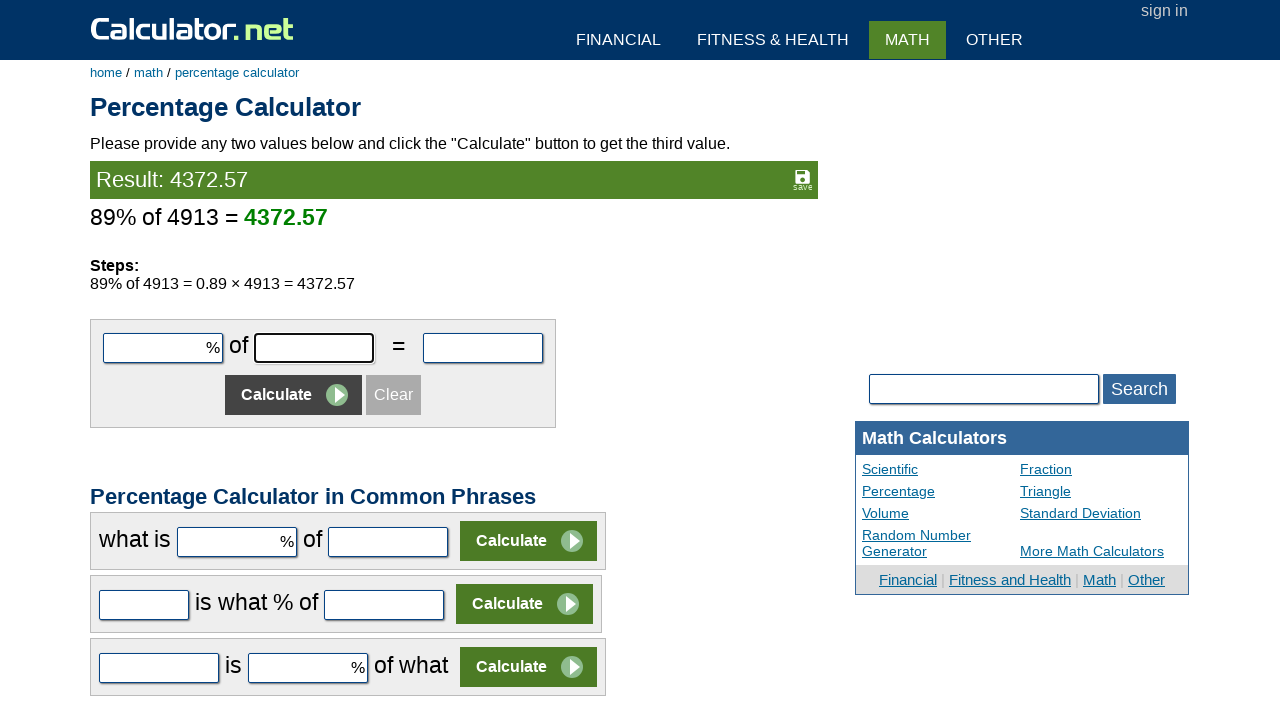

Clicked first input field to focus (iteration 6) at (163, 348) on #cpar1
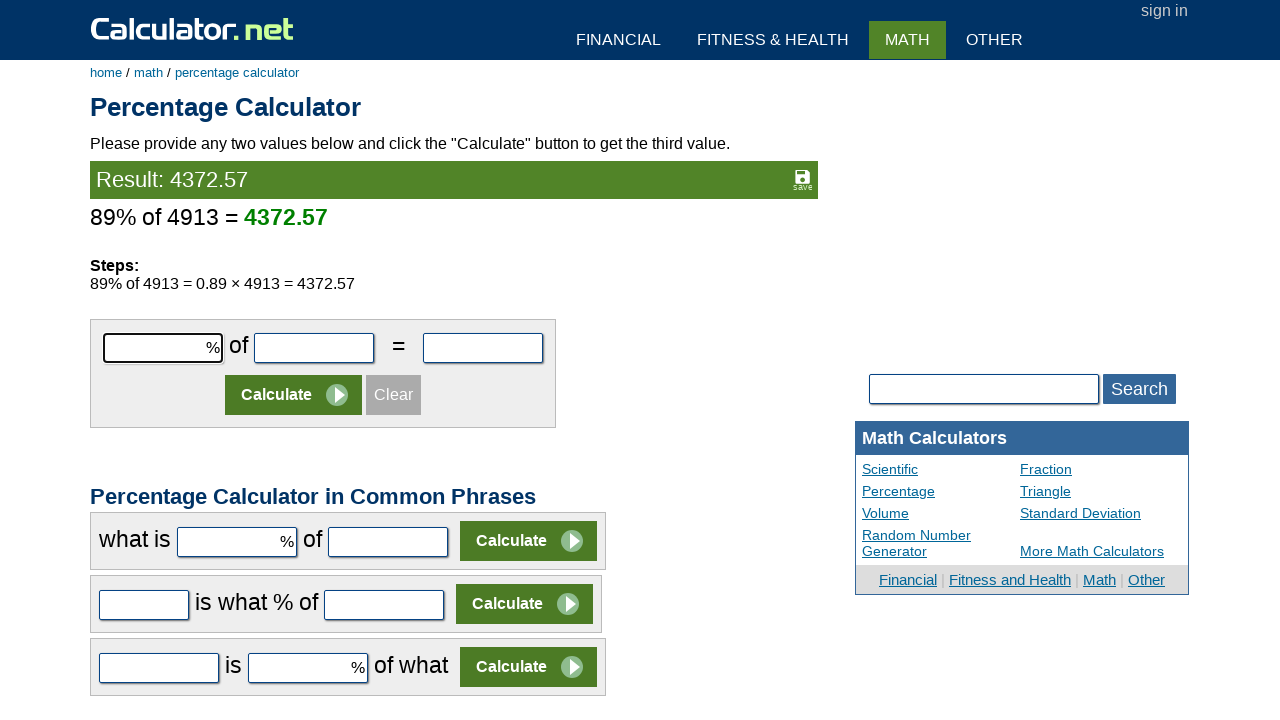

Clicked second input field to focus (iteration 6) at (314, 348) on #cpar2
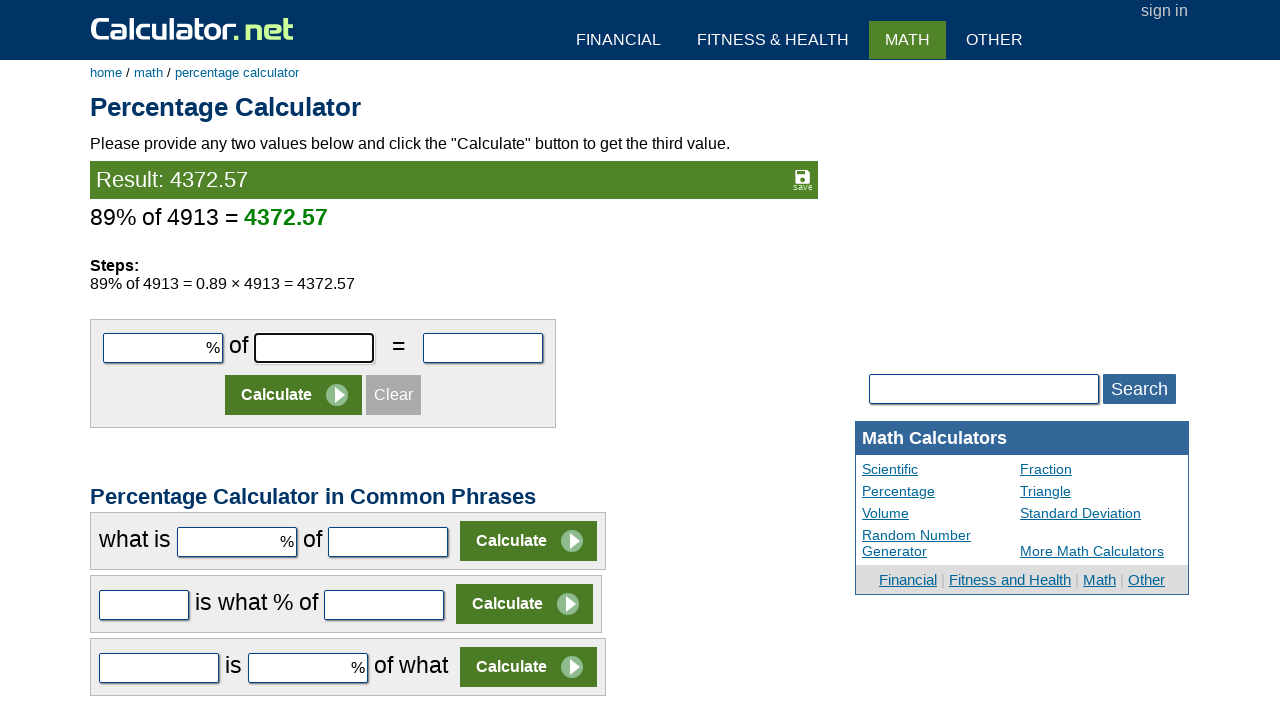

Entered percentage value 27 in first input field (iteration 6) on #cpar1
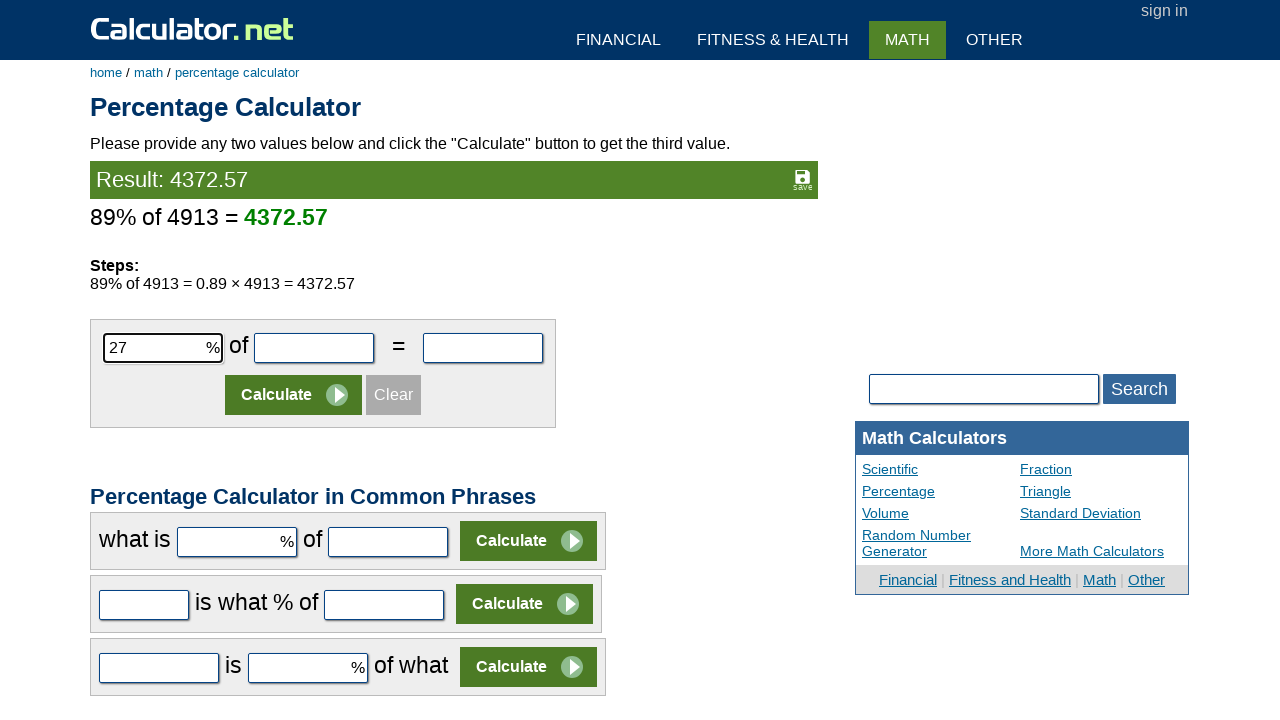

Entered number value 8629 in second input field (iteration 6) on #cpar2
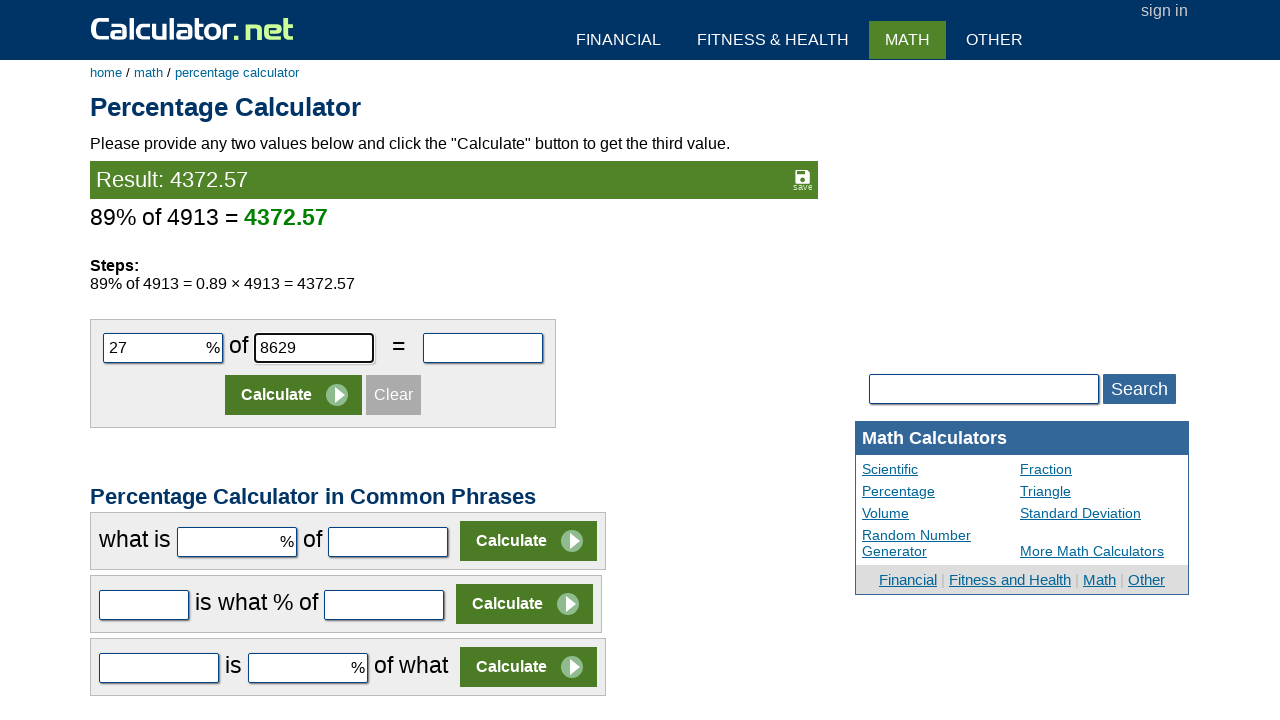

Clicked Calculate button to compute 27% of 8629 (iteration 6) at (294, 395) on xpath=//input[@value='Calculate']
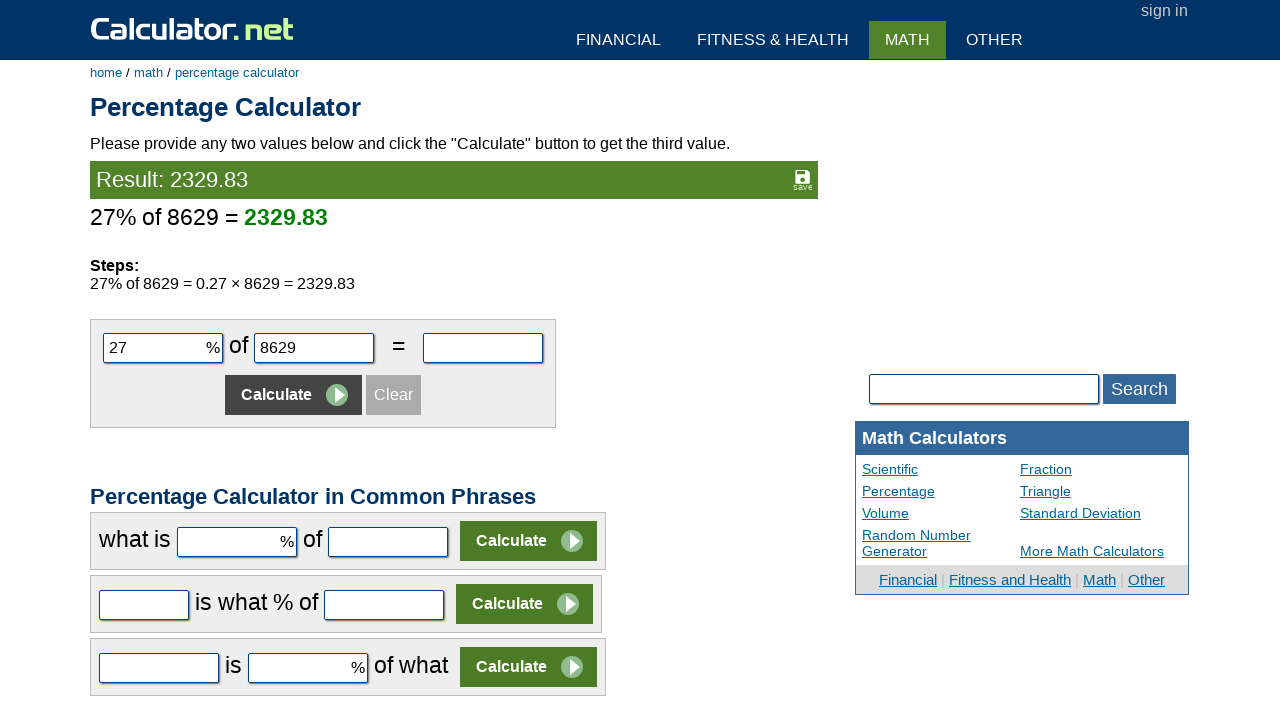

Waited for result to appear (iteration 6)
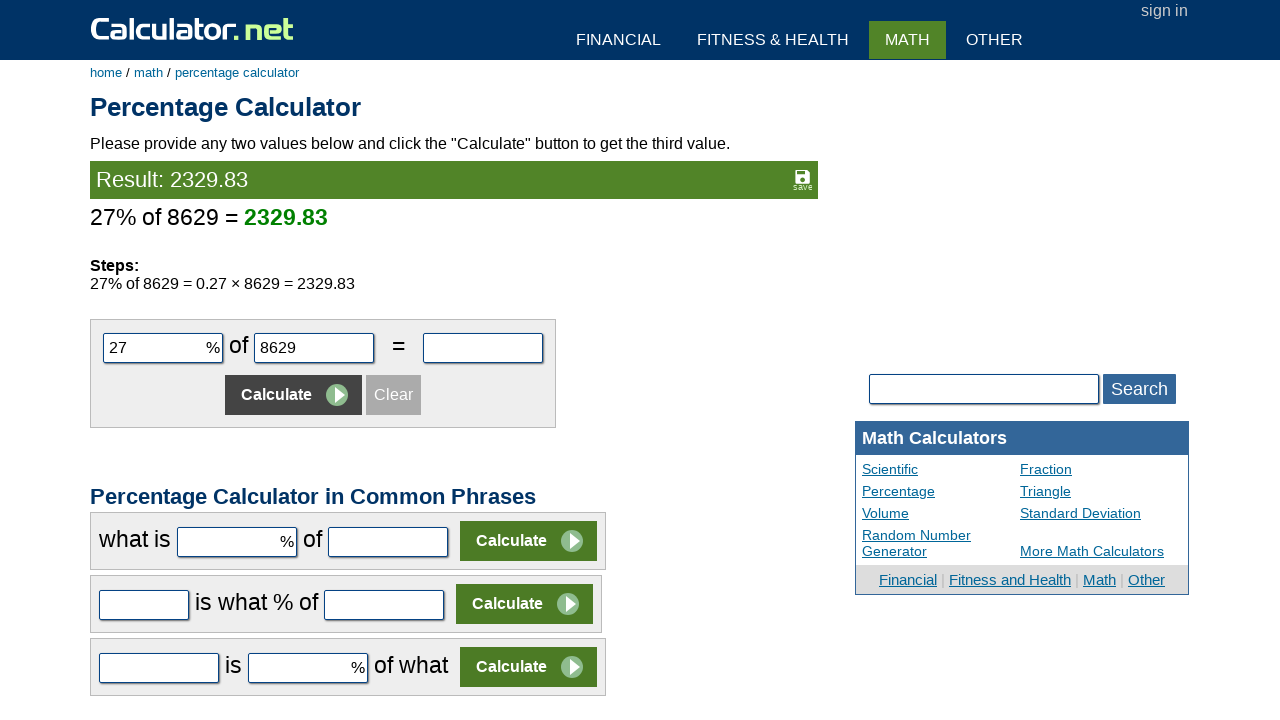

Retrieved calculation result: 2329.83 (iteration 6)
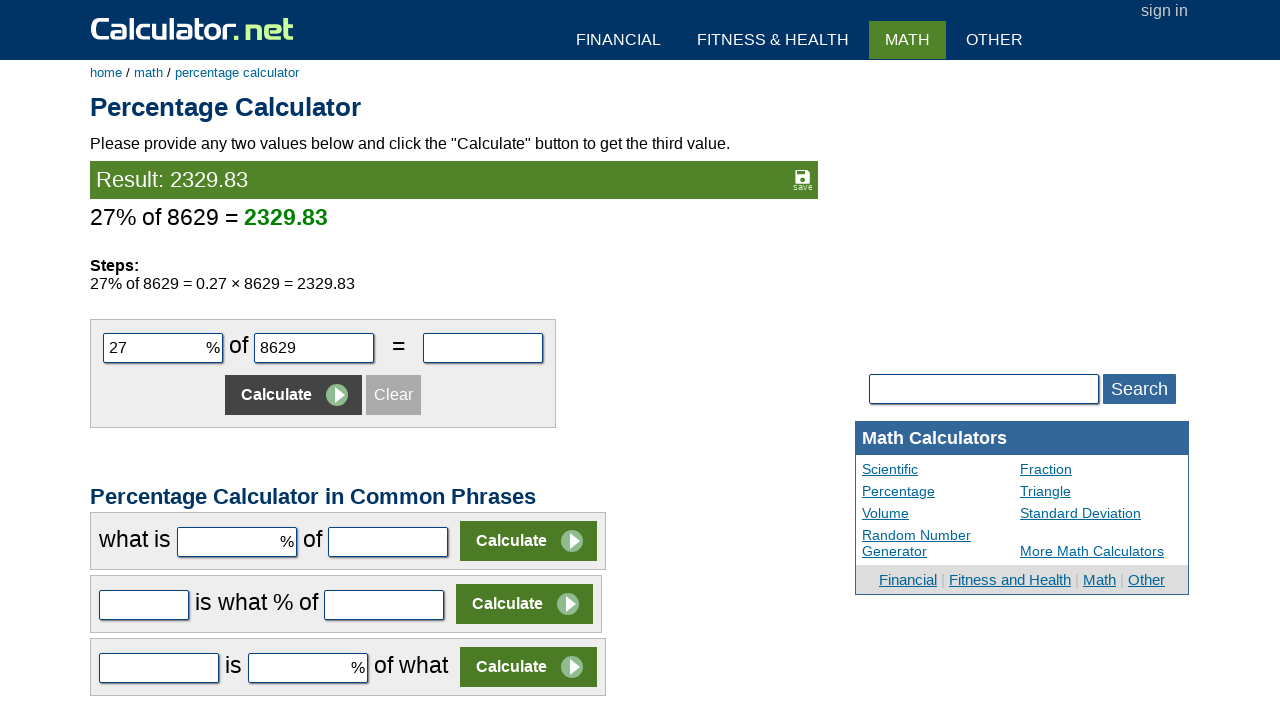

Verified calculation is correct: 2329.83 ≈ 2329.83 (iteration 6)
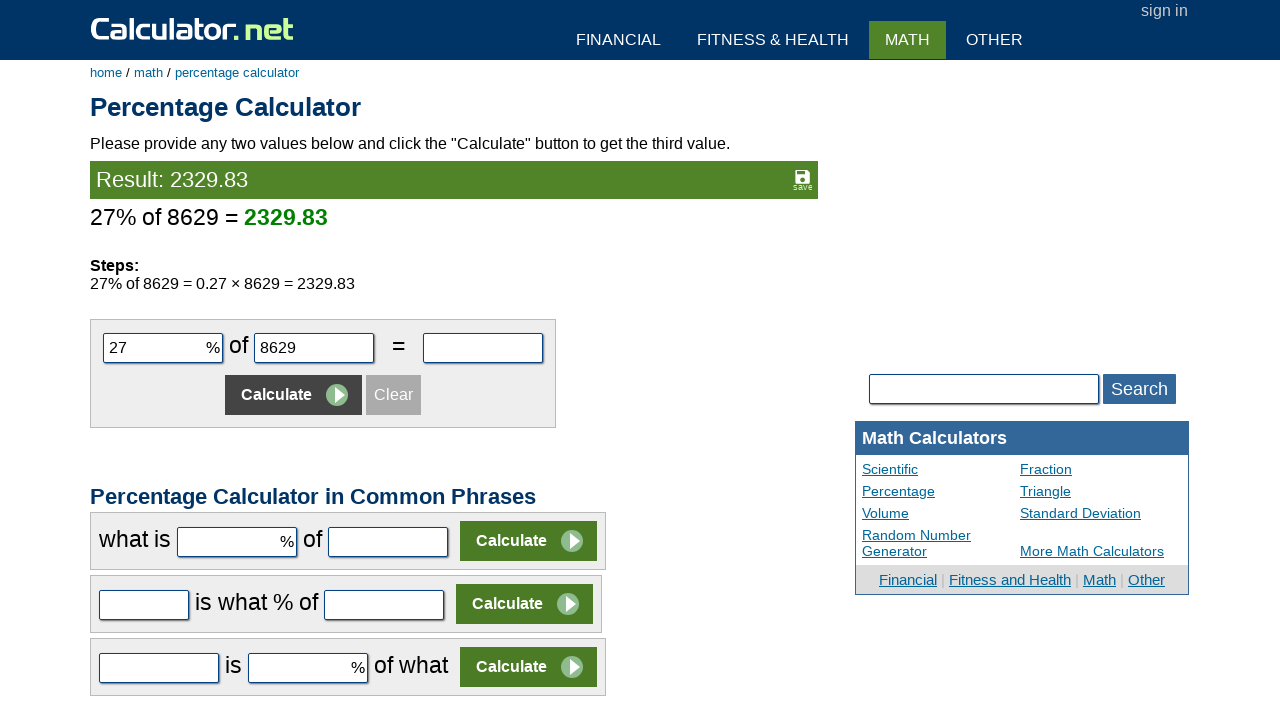

Cleared first input field (iteration 7) on #cpar1
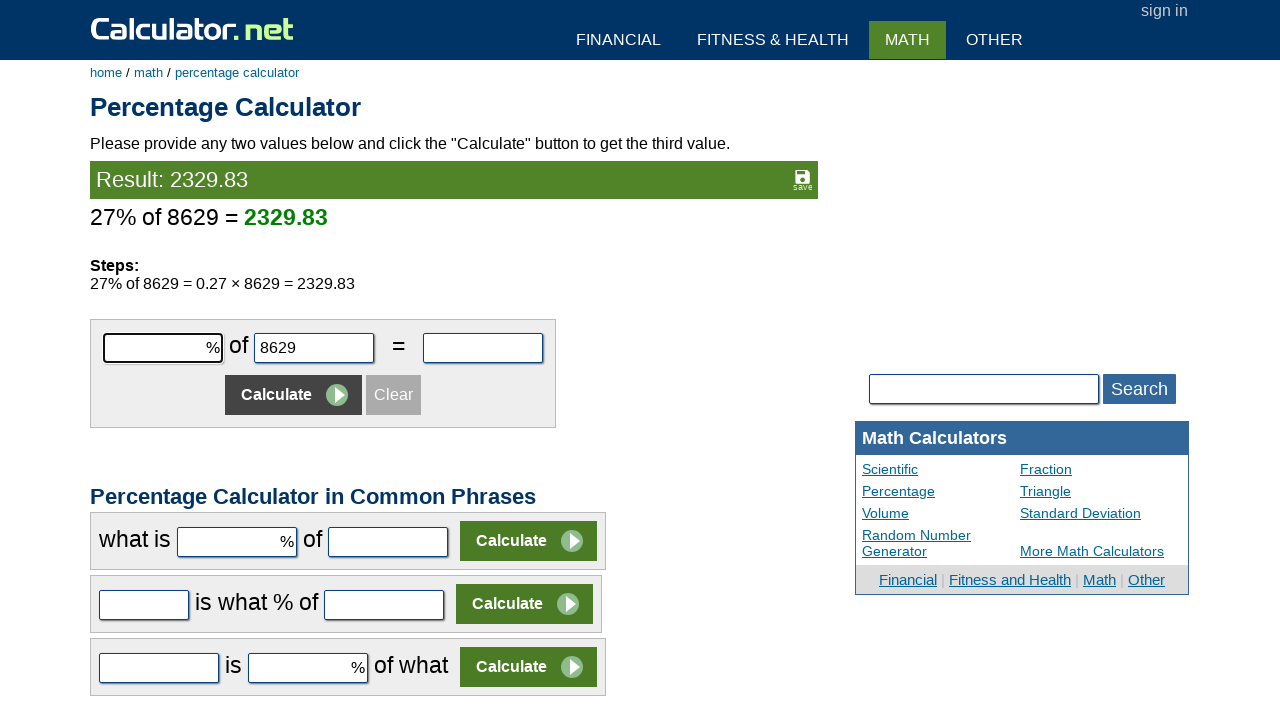

Cleared second input field (iteration 7) on #cpar2
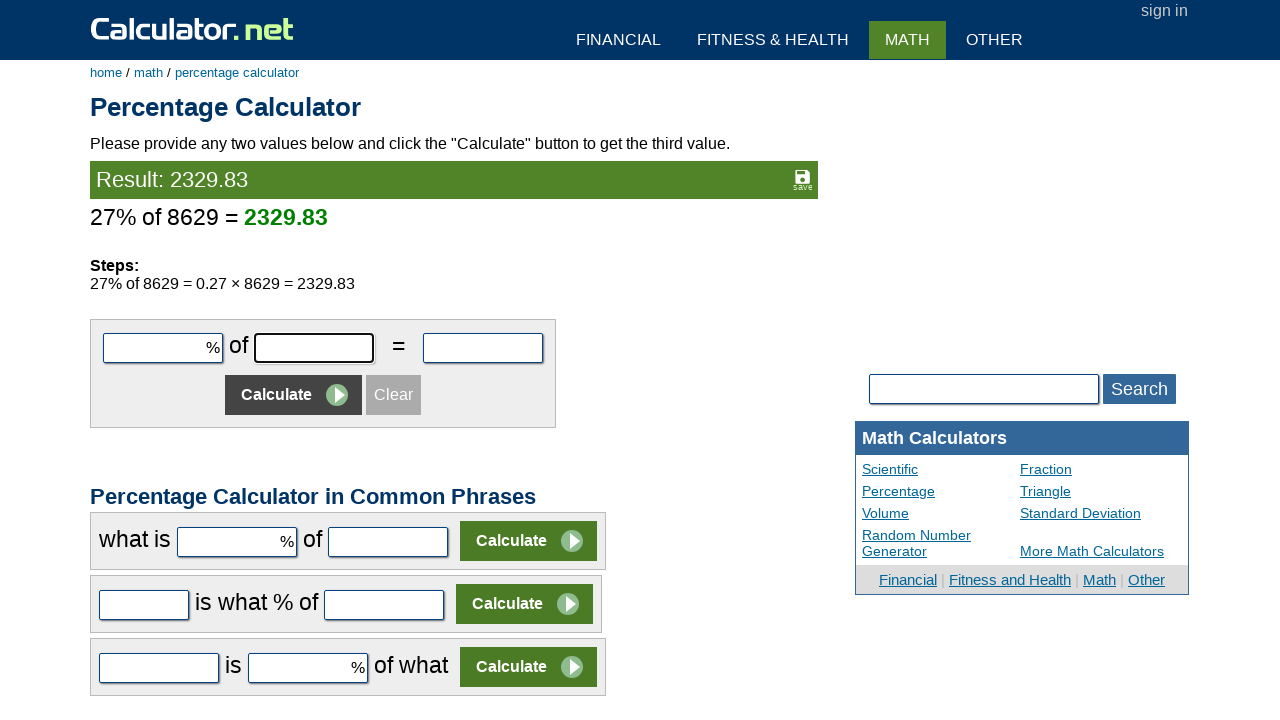

Clicked first input field to focus (iteration 7) at (163, 348) on #cpar1
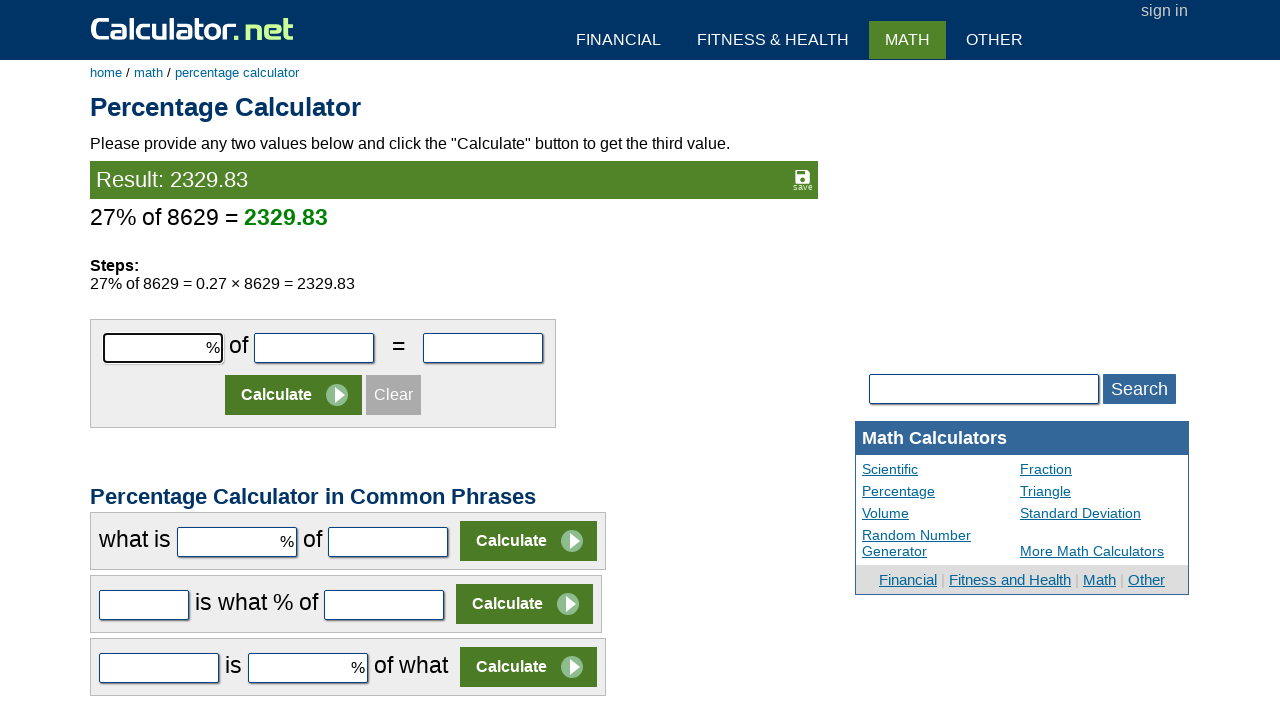

Clicked second input field to focus (iteration 7) at (314, 348) on #cpar2
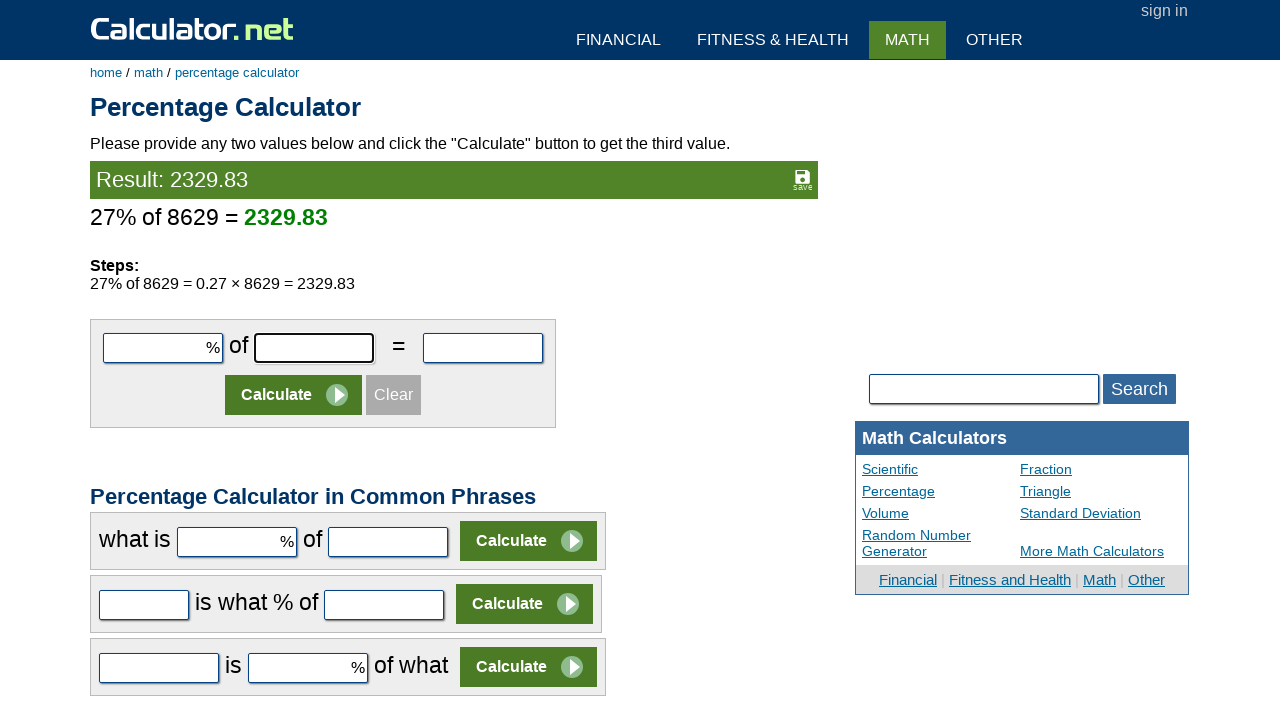

Entered percentage value 72 in first input field (iteration 7) on #cpar1
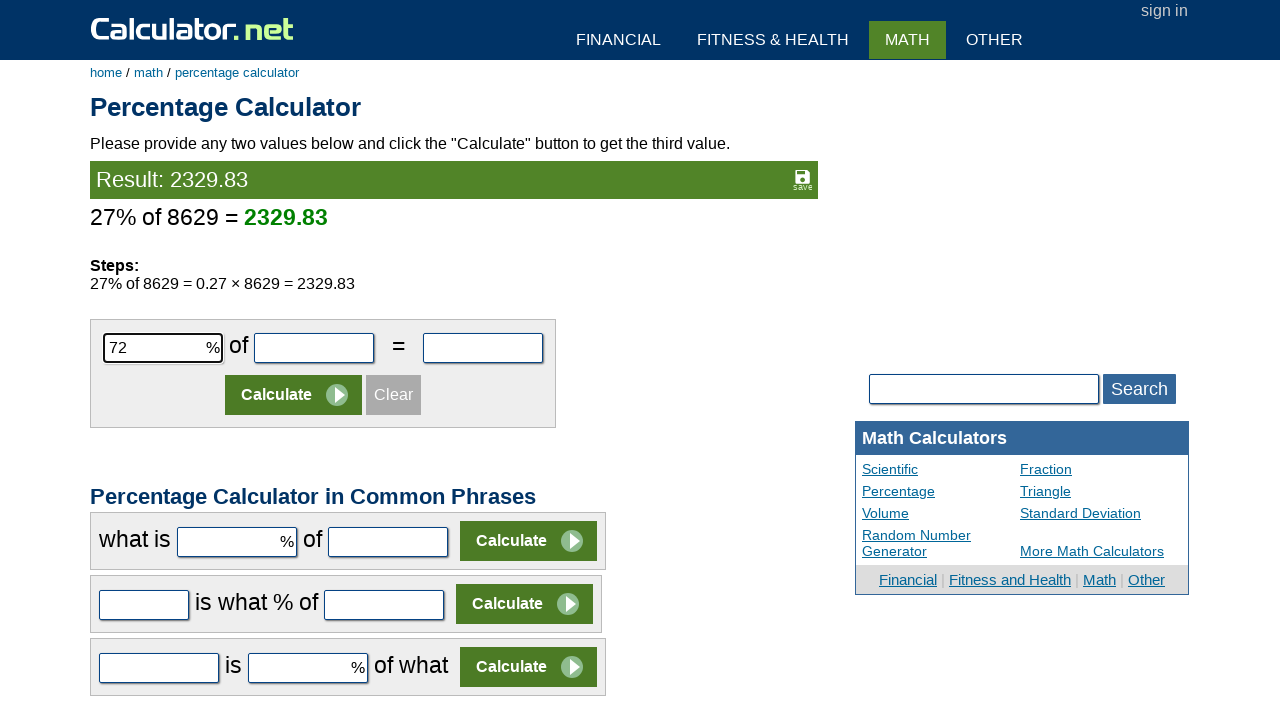

Entered number value 4914 in second input field (iteration 7) on #cpar2
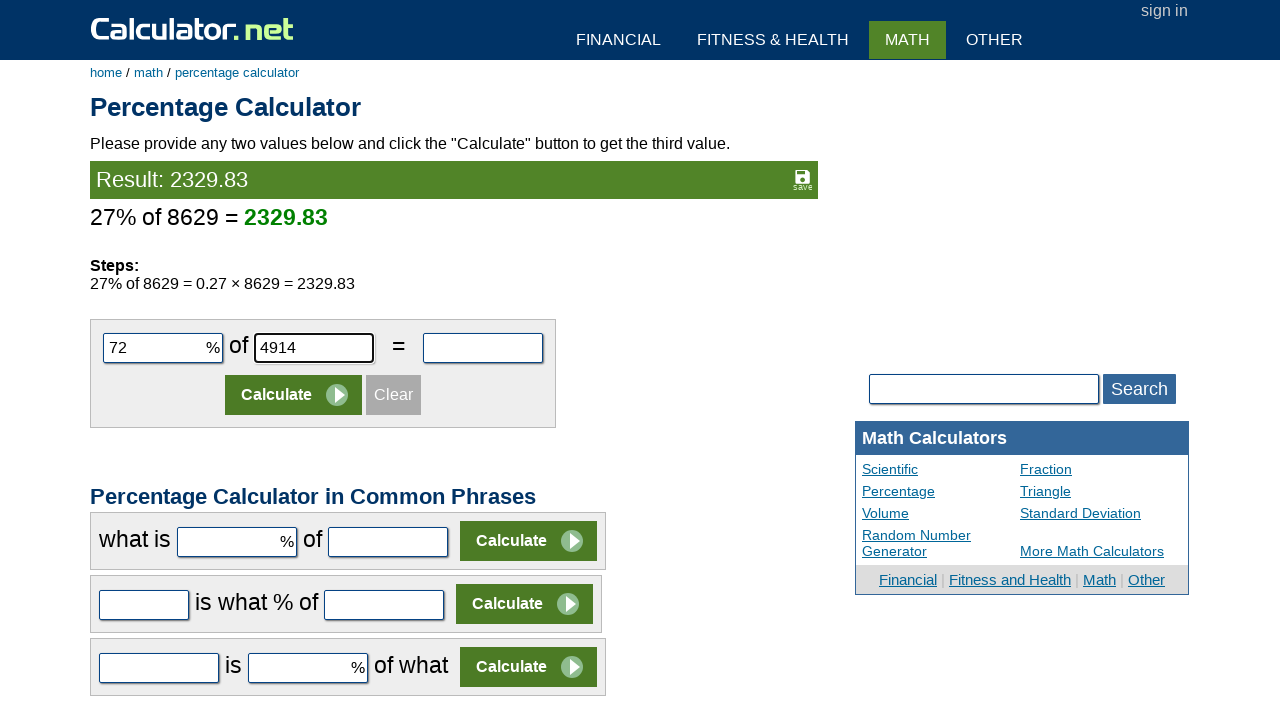

Clicked Calculate button to compute 72% of 4914 (iteration 7) at (294, 395) on xpath=//input[@value='Calculate']
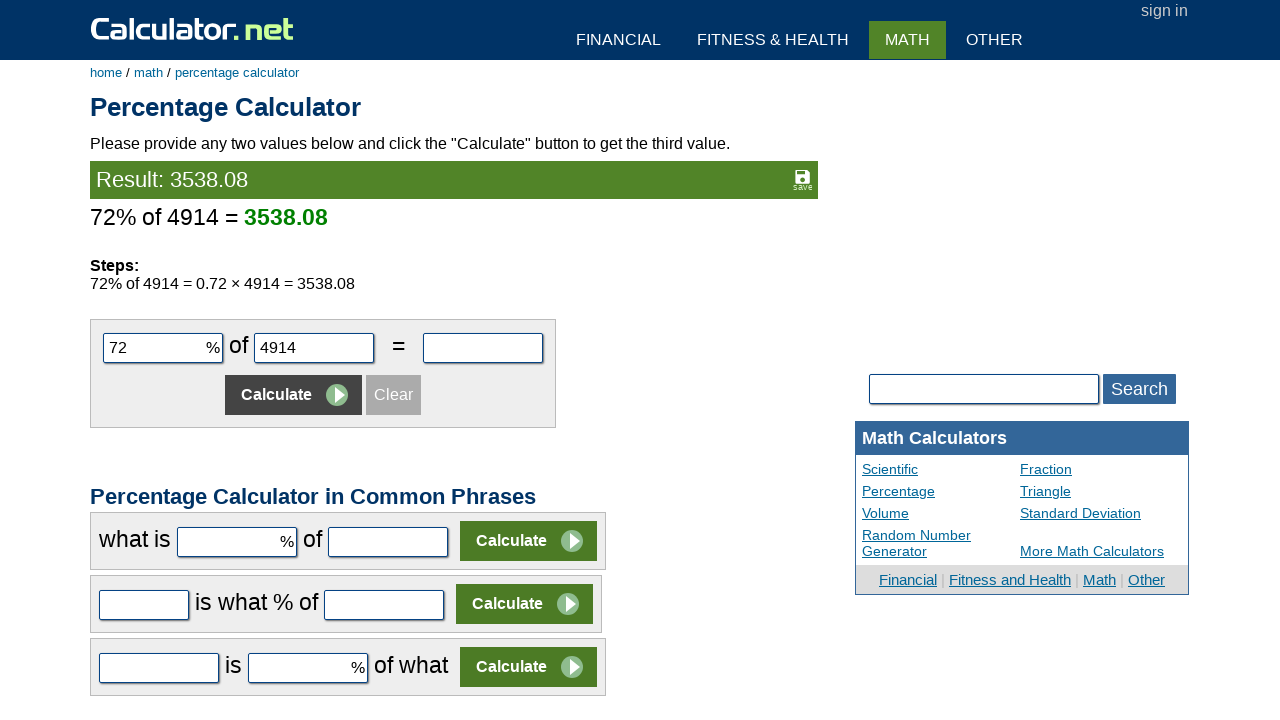

Waited for result to appear (iteration 7)
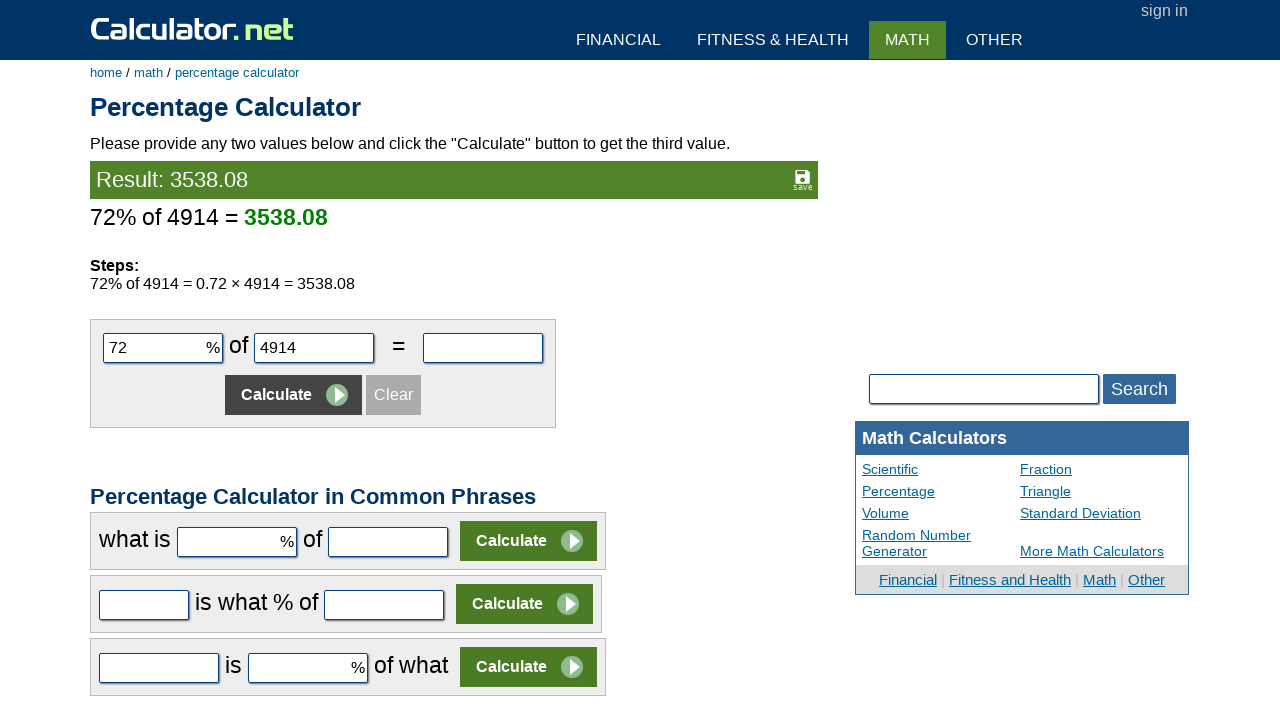

Retrieved calculation result: 3538.08 (iteration 7)
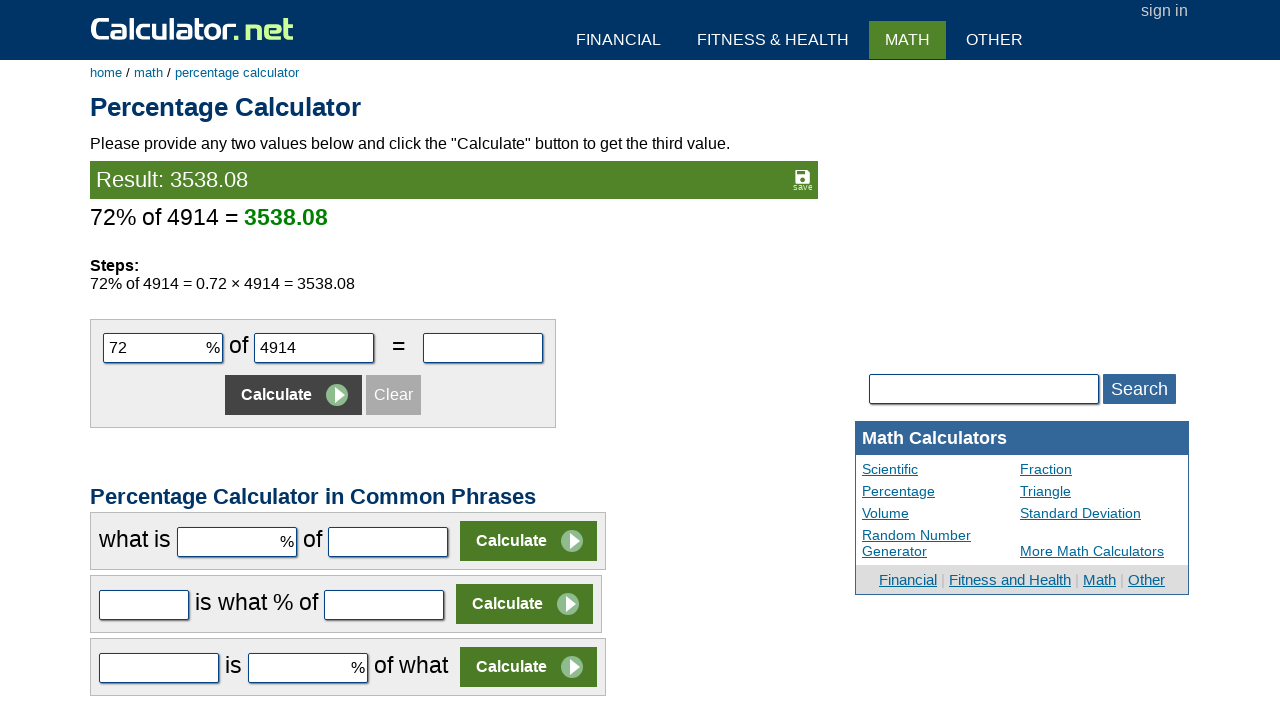

Verified calculation is correct: 3538.08 ≈ 3538.08 (iteration 7)
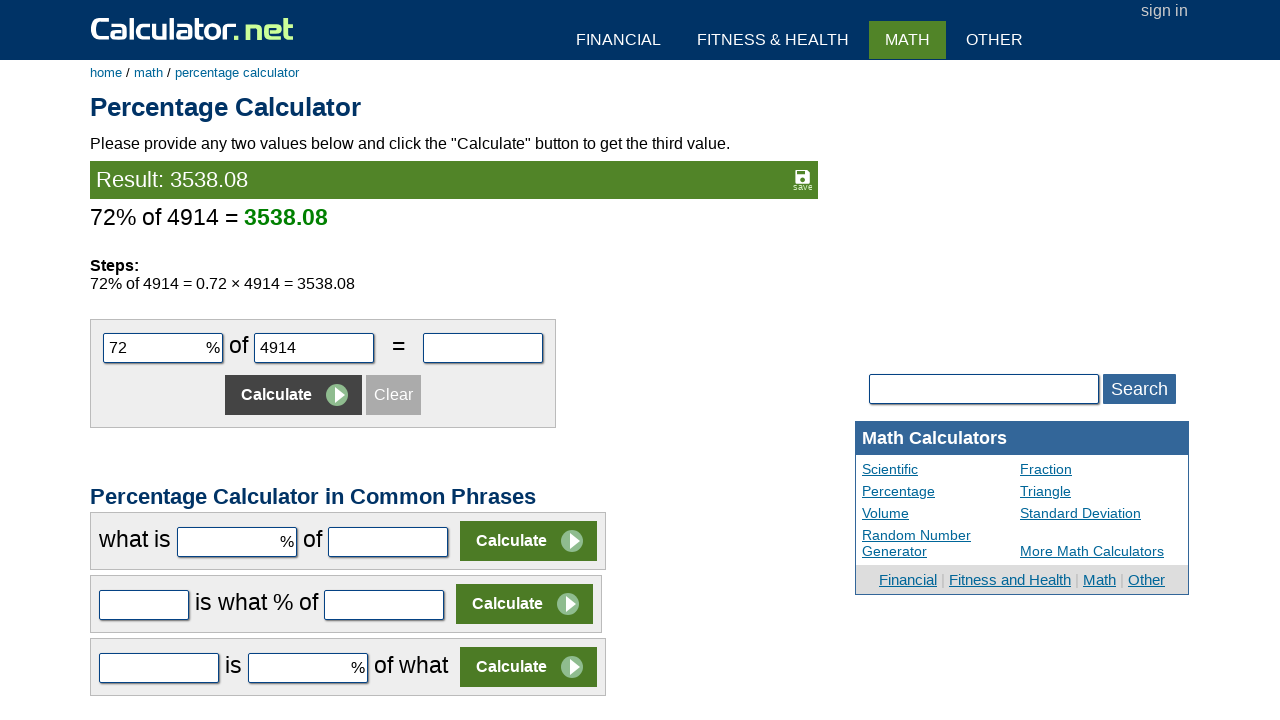

Cleared first input field (iteration 8) on #cpar1
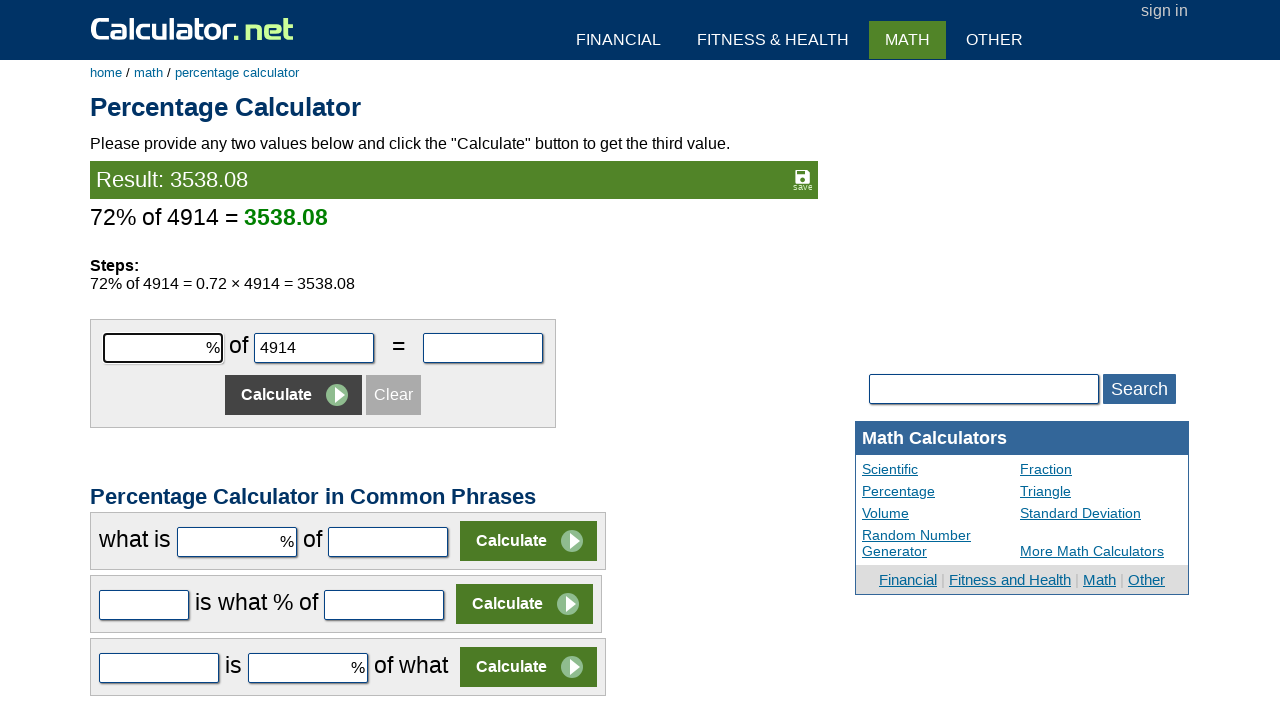

Cleared second input field (iteration 8) on #cpar2
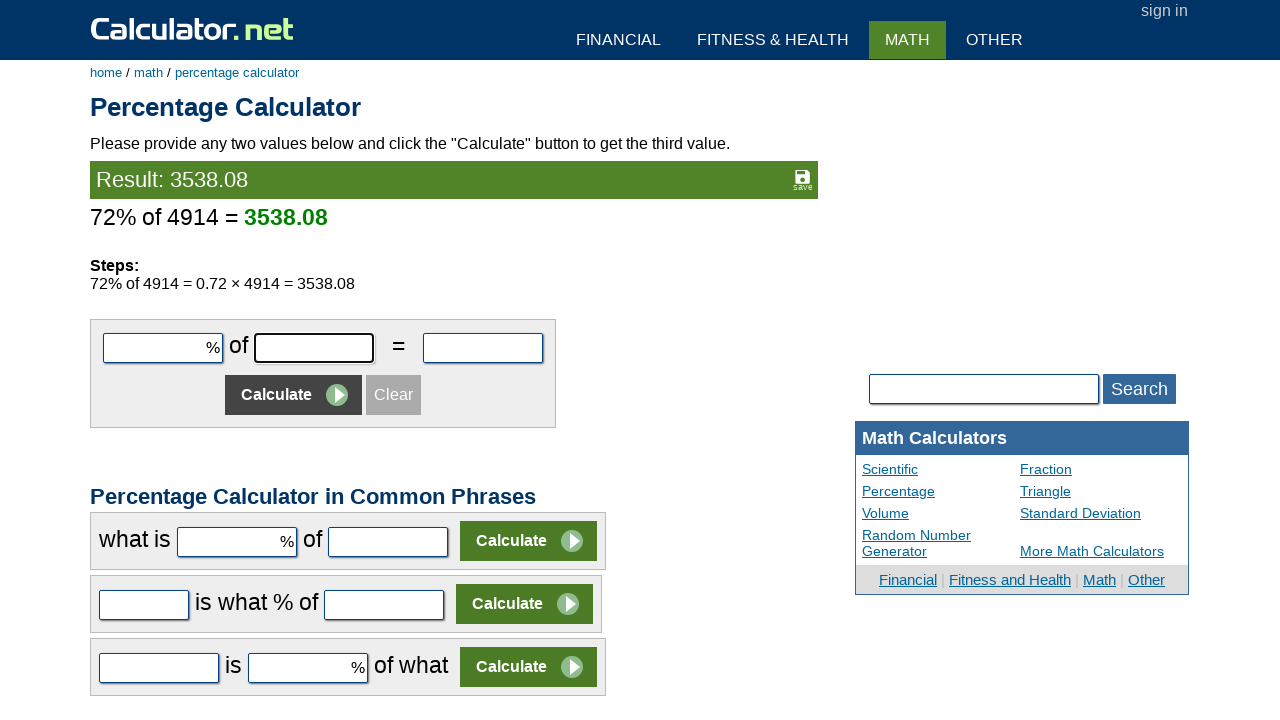

Clicked first input field to focus (iteration 8) at (163, 348) on #cpar1
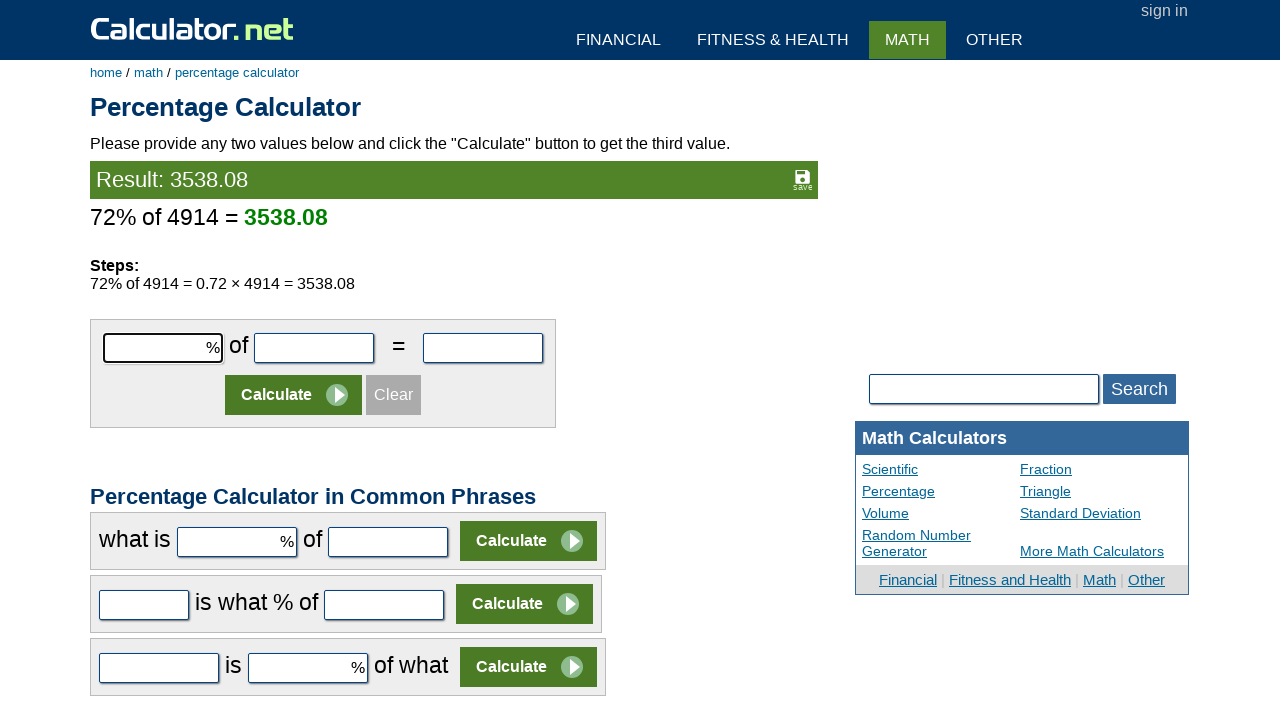

Clicked second input field to focus (iteration 8) at (314, 348) on #cpar2
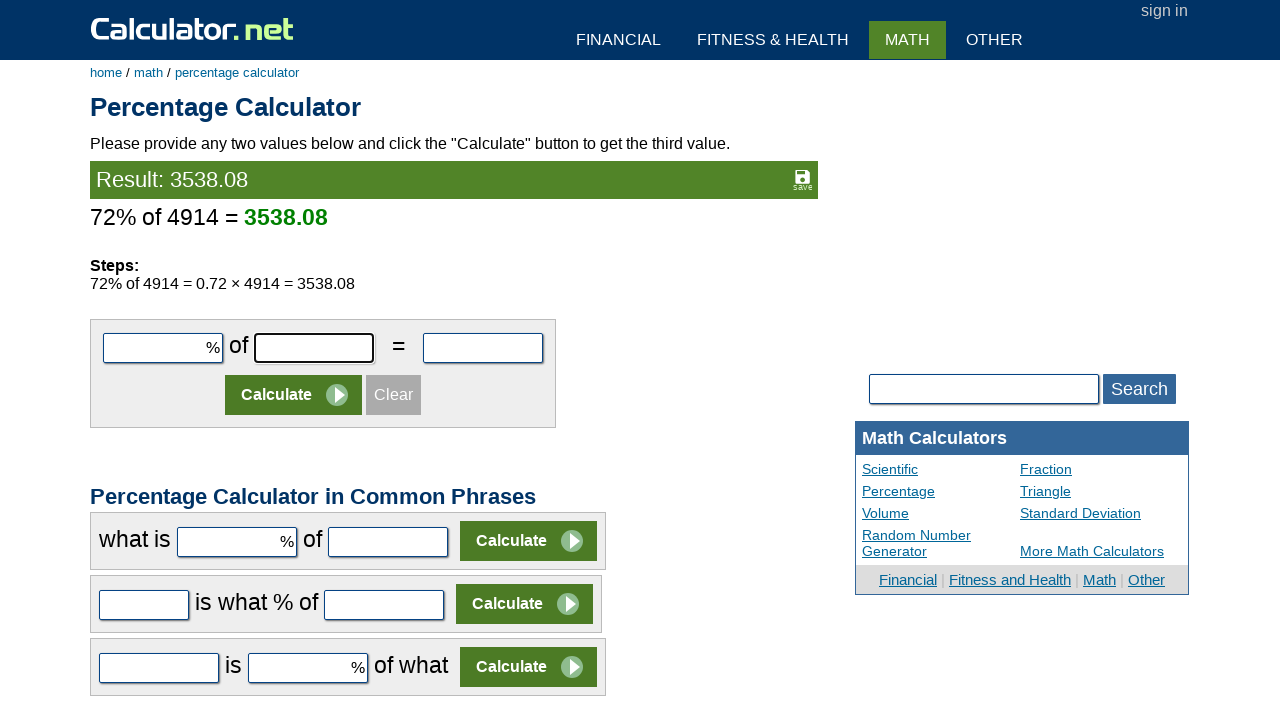

Entered percentage value 14 in first input field (iteration 8) on #cpar1
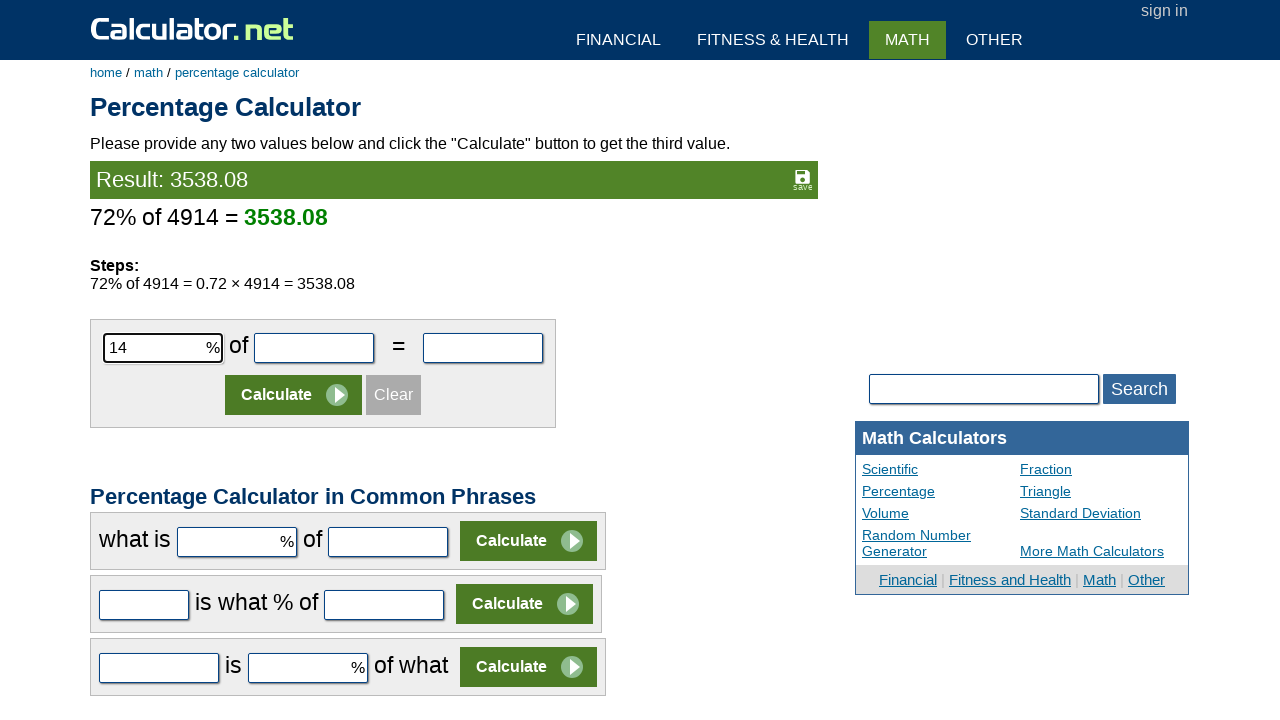

Entered number value 9147 in second input field (iteration 8) on #cpar2
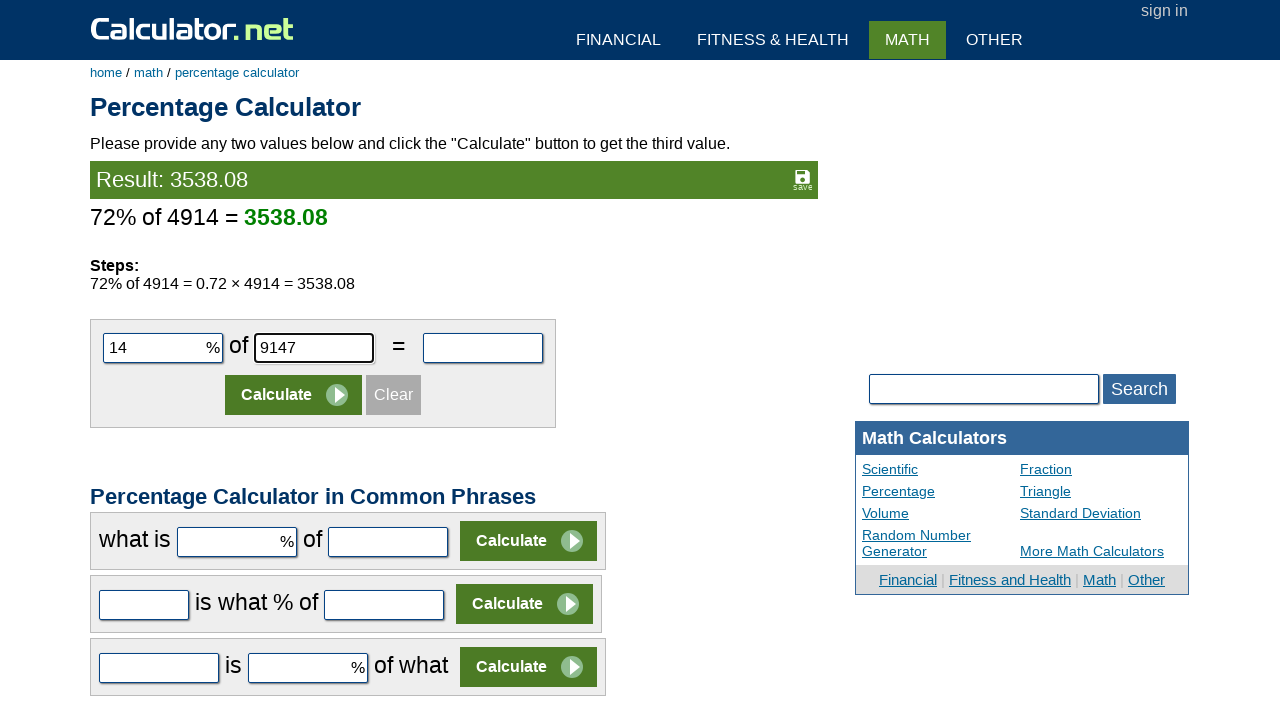

Clicked Calculate button to compute 14% of 9147 (iteration 8) at (294, 395) on xpath=//input[@value='Calculate']
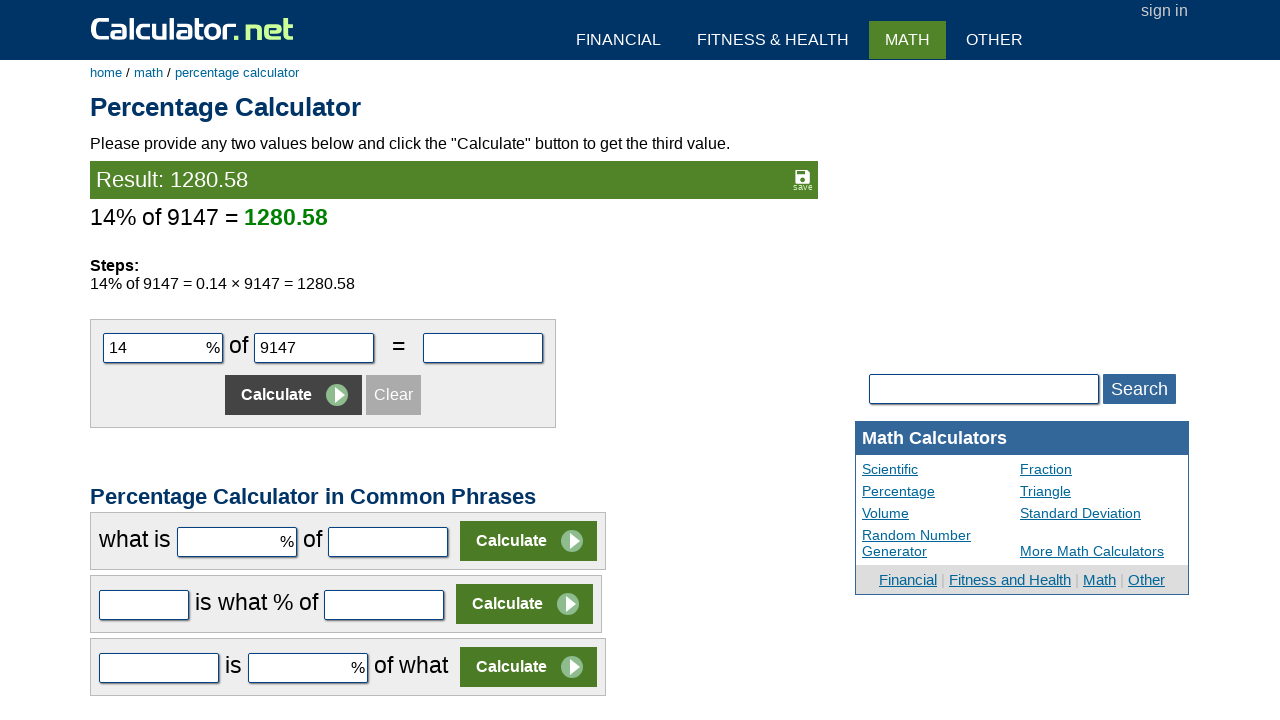

Waited for result to appear (iteration 8)
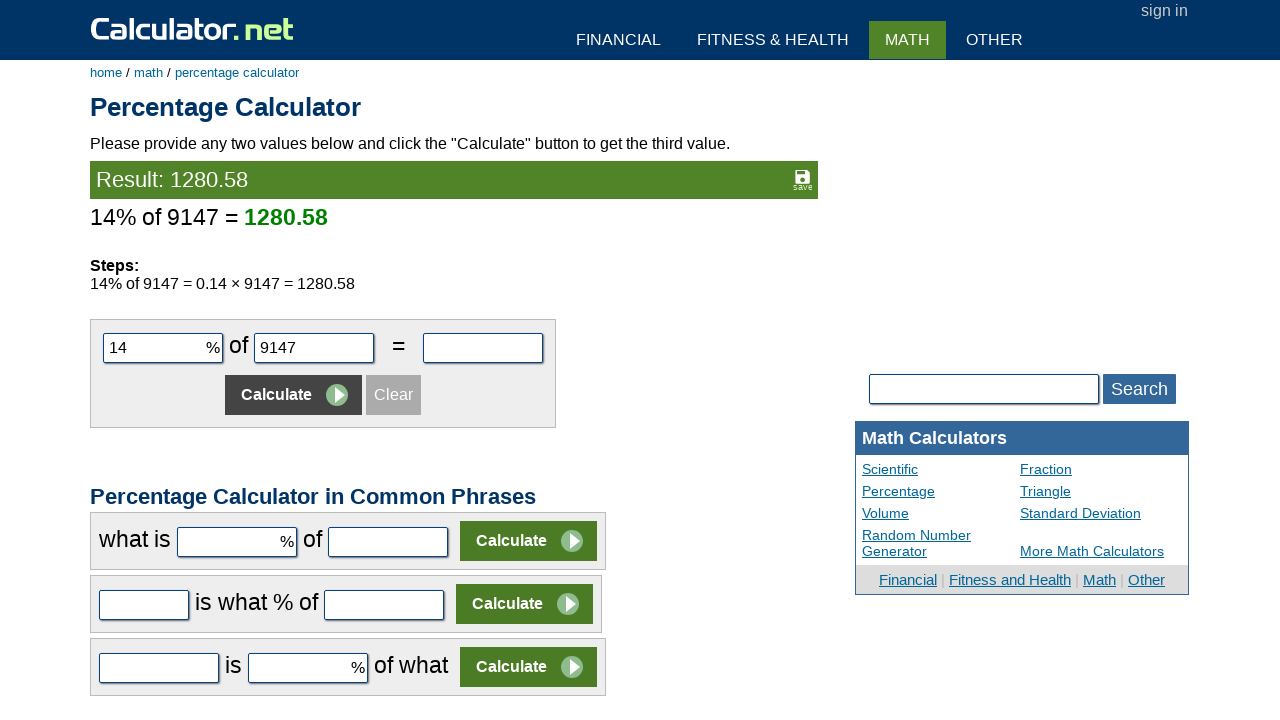

Retrieved calculation result: 1280.58 (iteration 8)
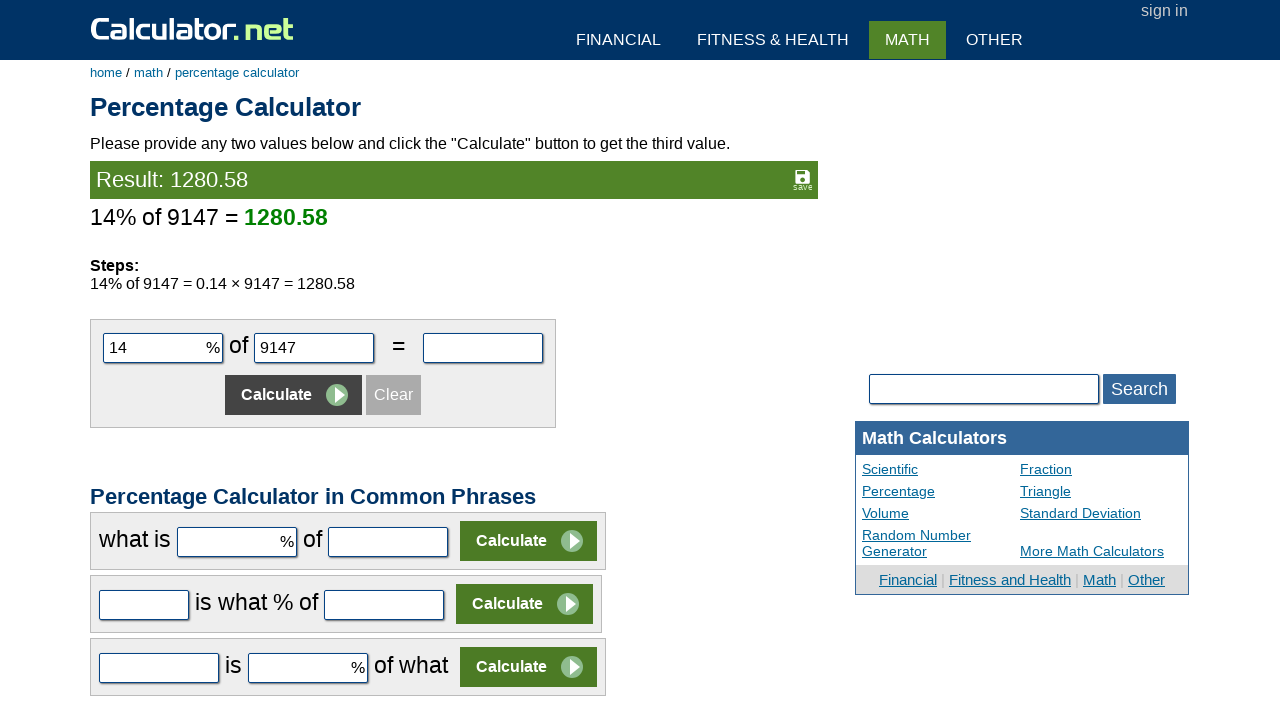

Verified calculation is correct: 1280.58 ≈ 1280.58 (iteration 8)
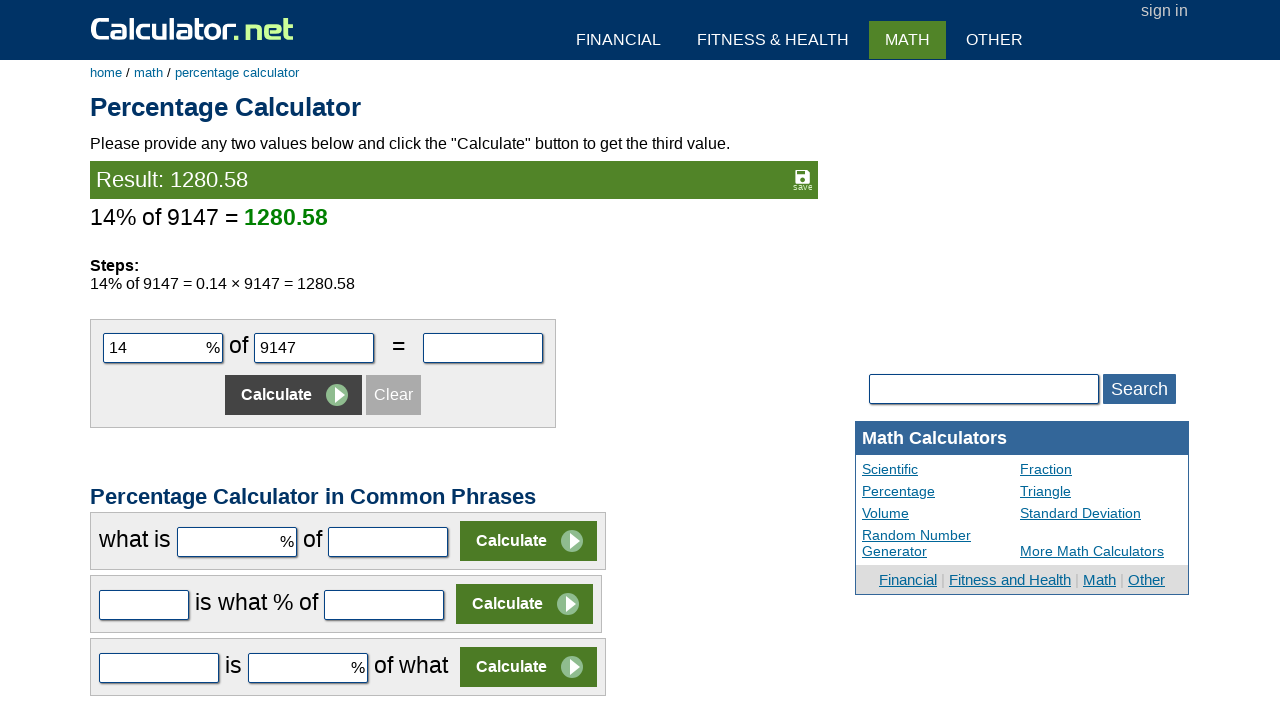

Cleared first input field (iteration 9) on #cpar1
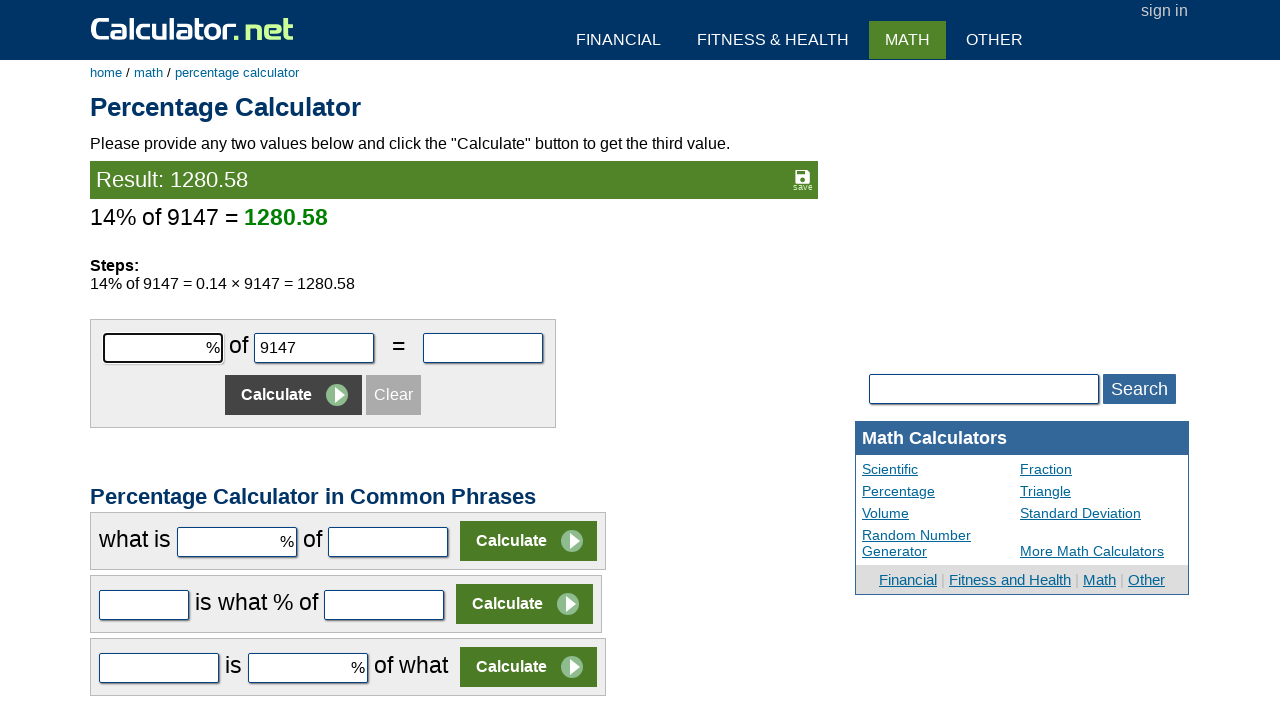

Cleared second input field (iteration 9) on #cpar2
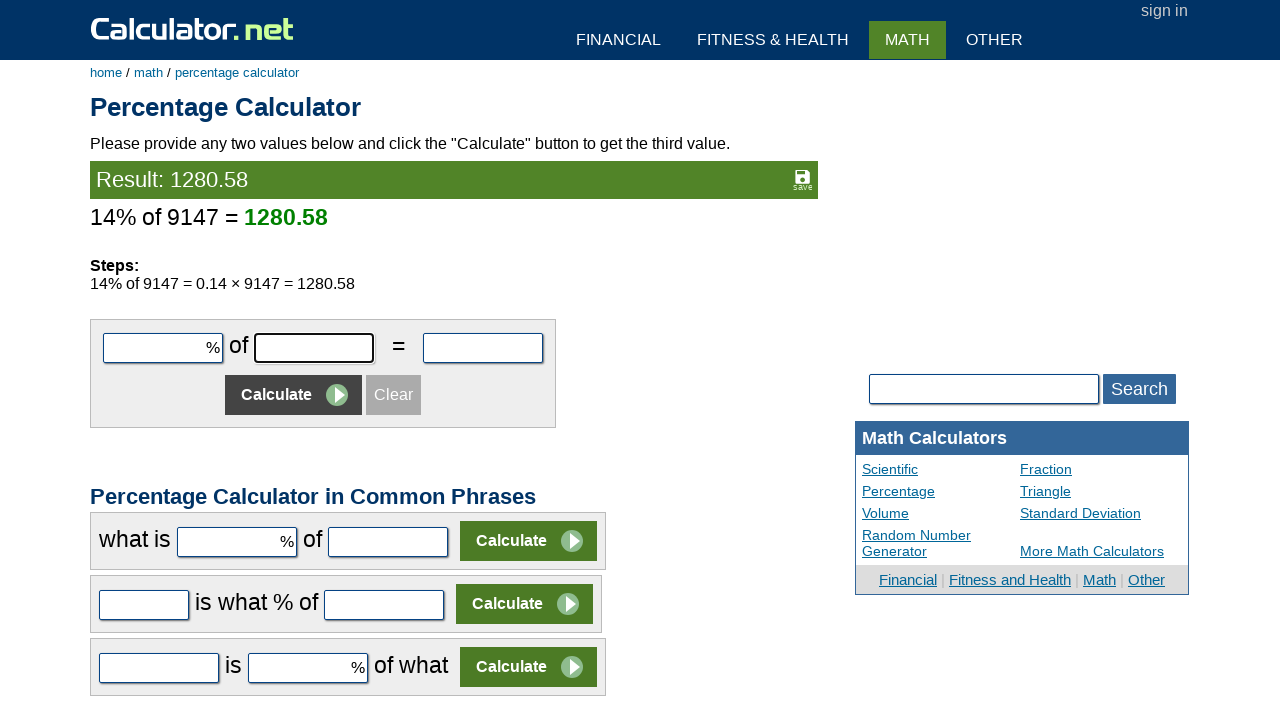

Clicked first input field to focus (iteration 9) at (163, 348) on #cpar1
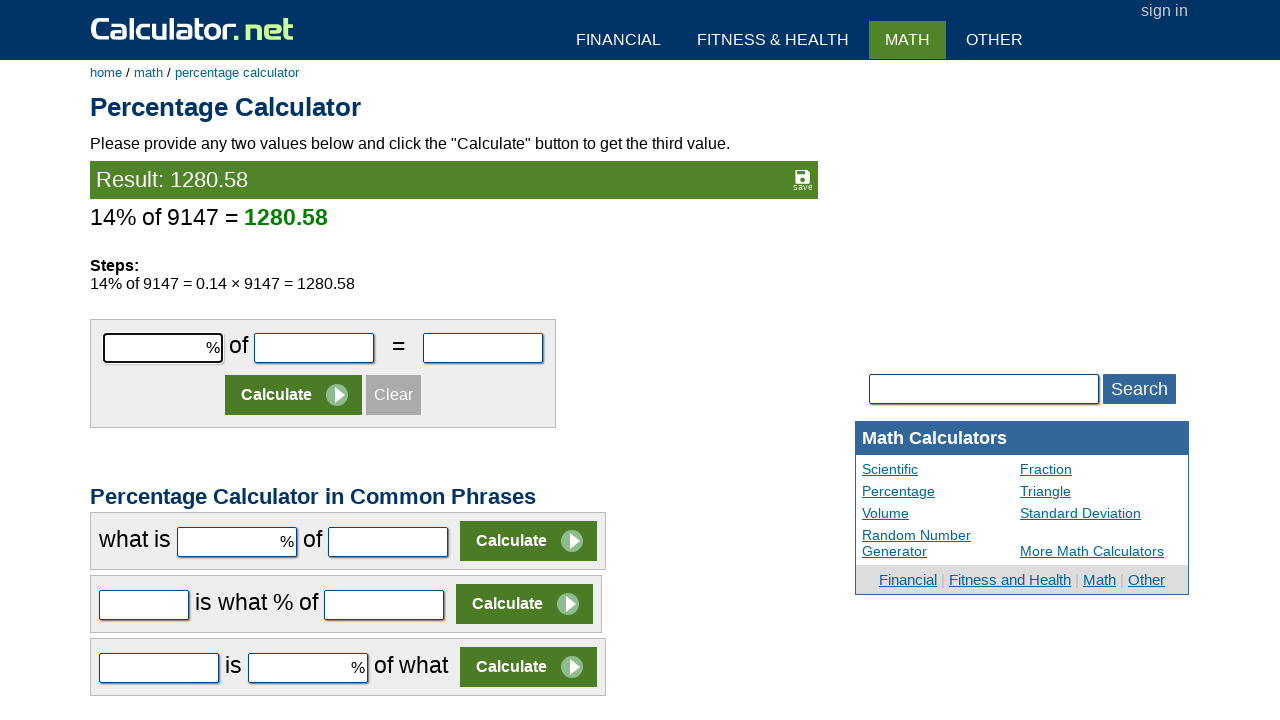

Clicked second input field to focus (iteration 9) at (314, 348) on #cpar2
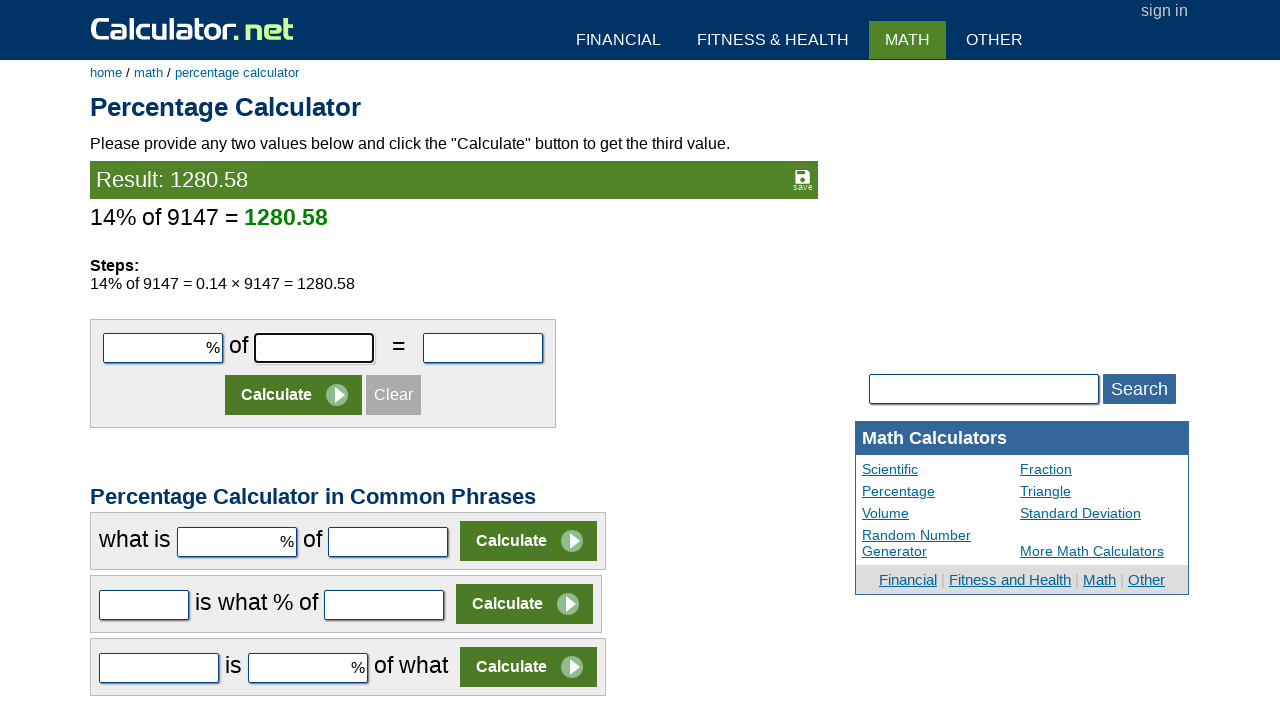

Entered percentage value 42 in first input field (iteration 9) on #cpar1
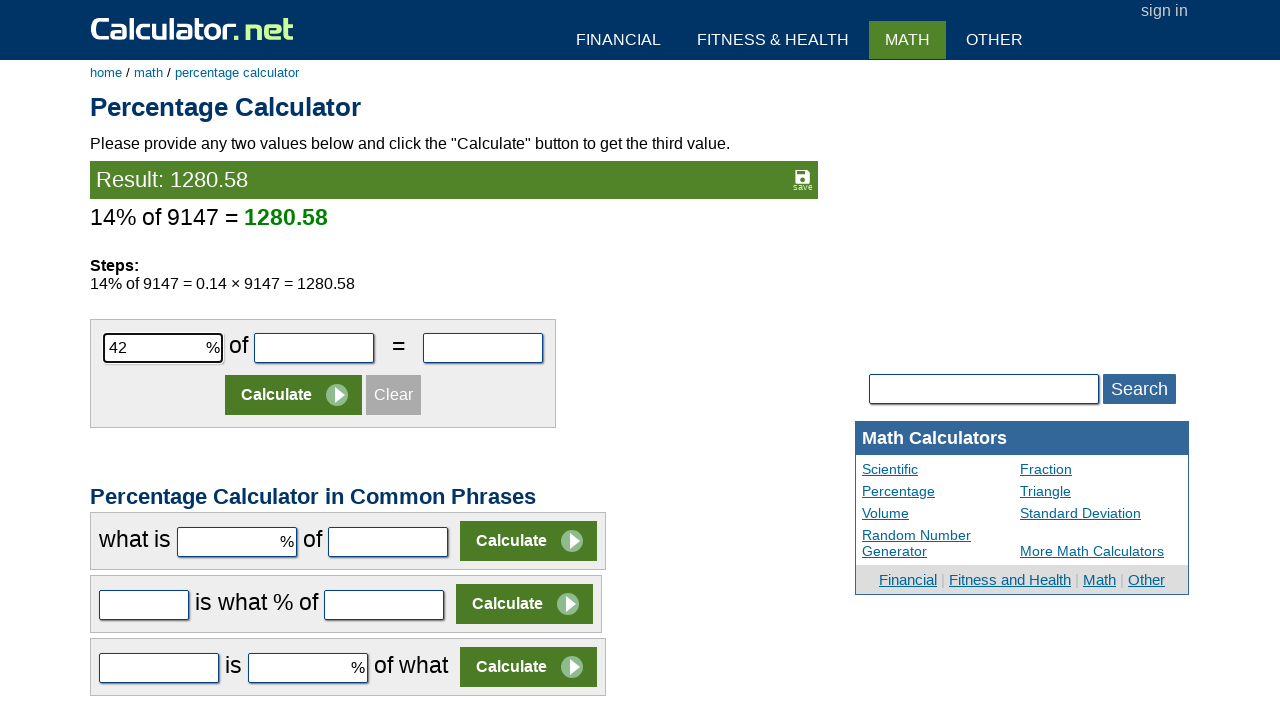

Entered number value 5255 in second input field (iteration 9) on #cpar2
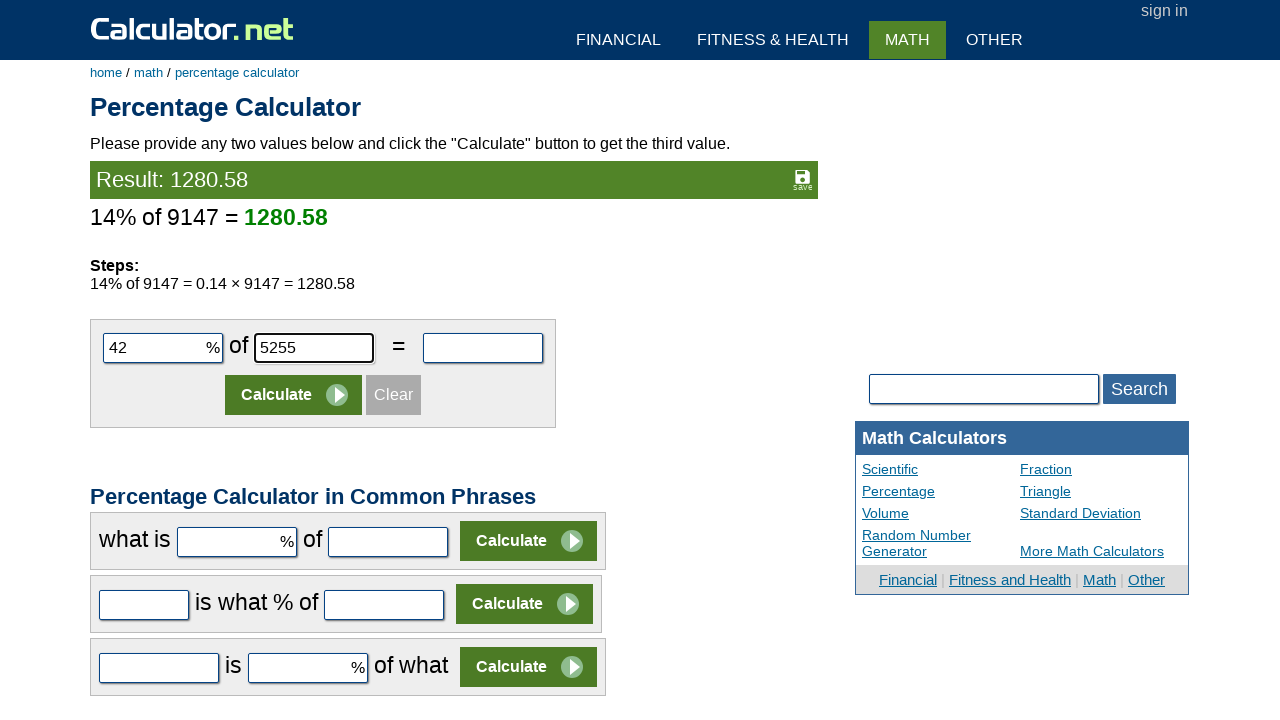

Clicked Calculate button to compute 42% of 5255 (iteration 9) at (294, 395) on xpath=//input[@value='Calculate']
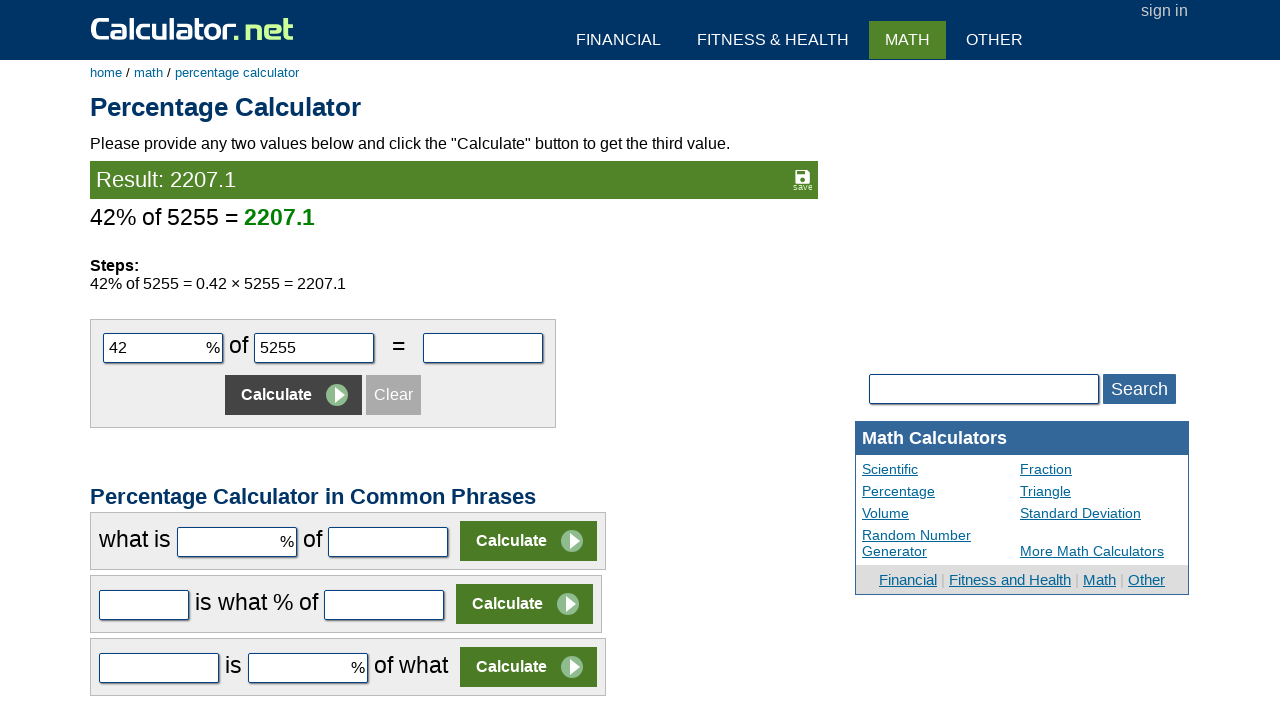

Waited for result to appear (iteration 9)
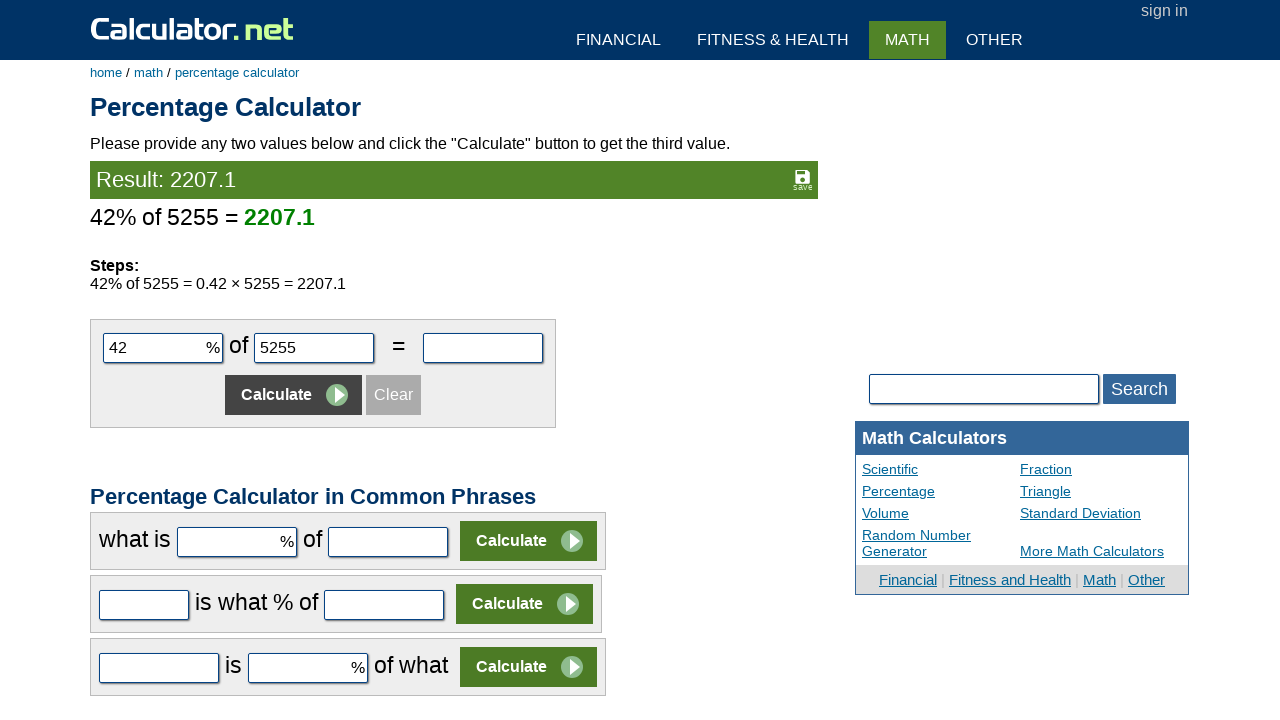

Retrieved calculation result: 2207.1 (iteration 9)
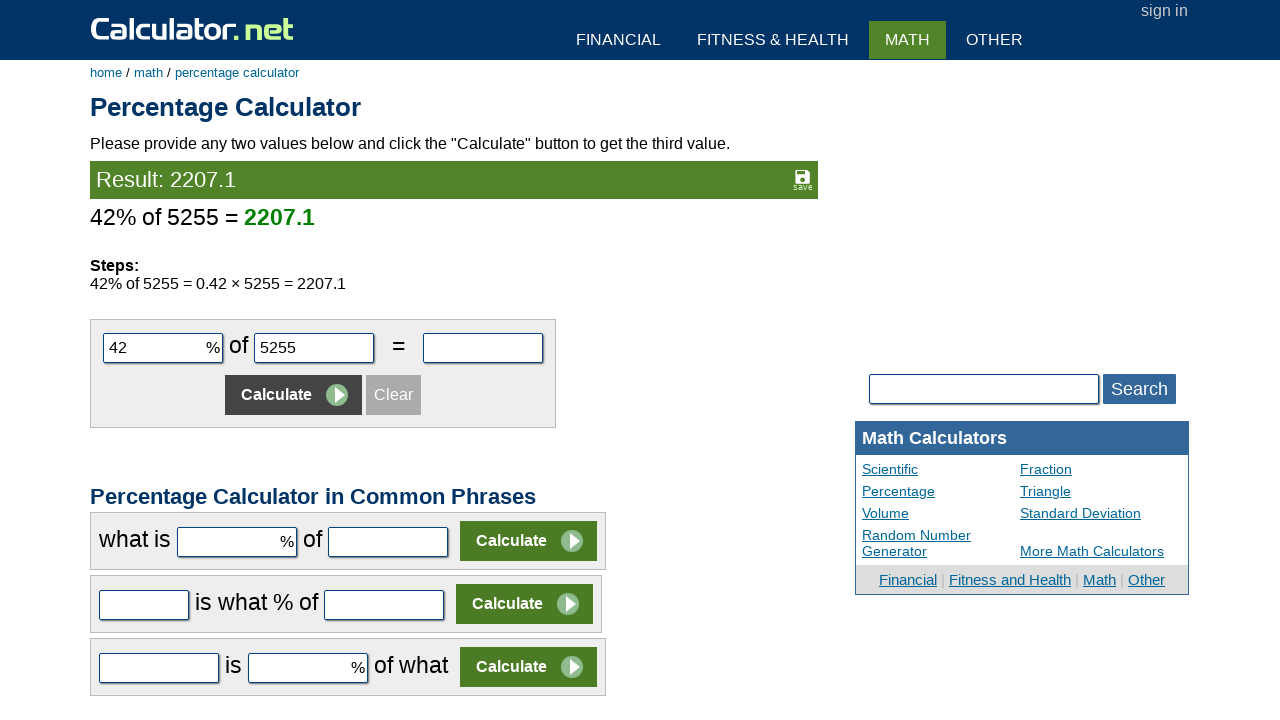

Verified calculation is correct: 2207.1 ≈ 2207.1 (iteration 9)
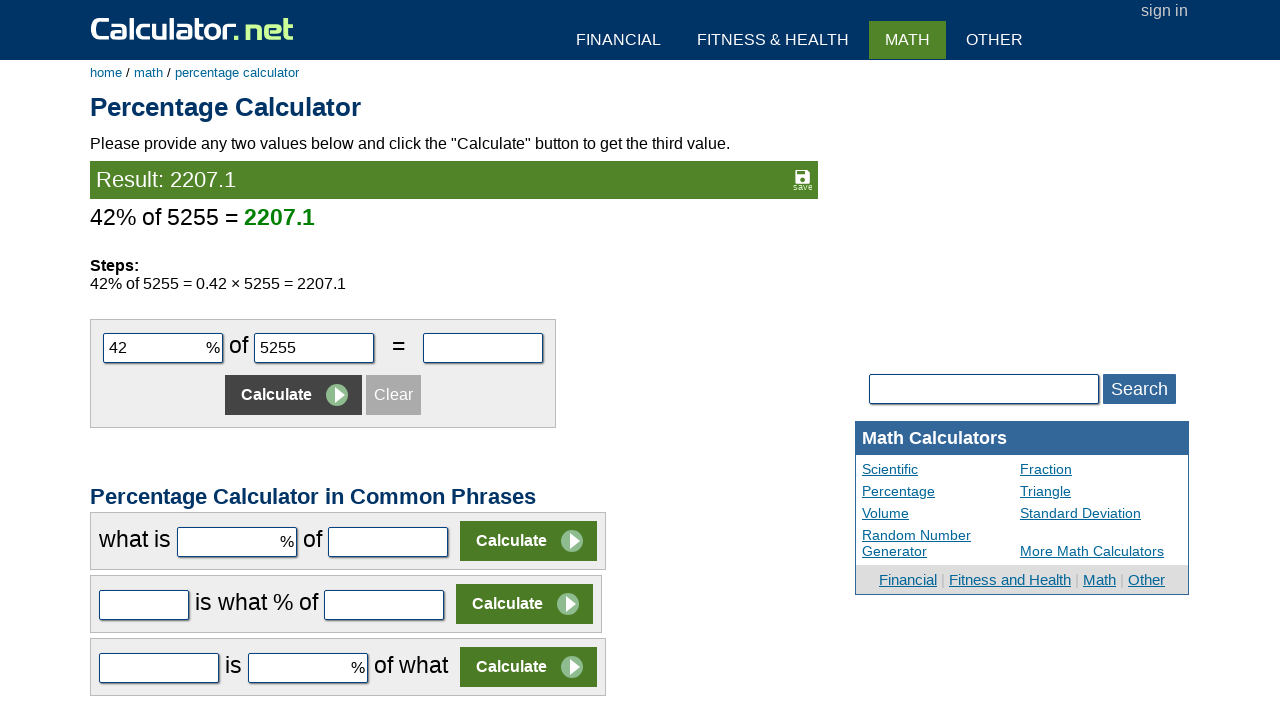

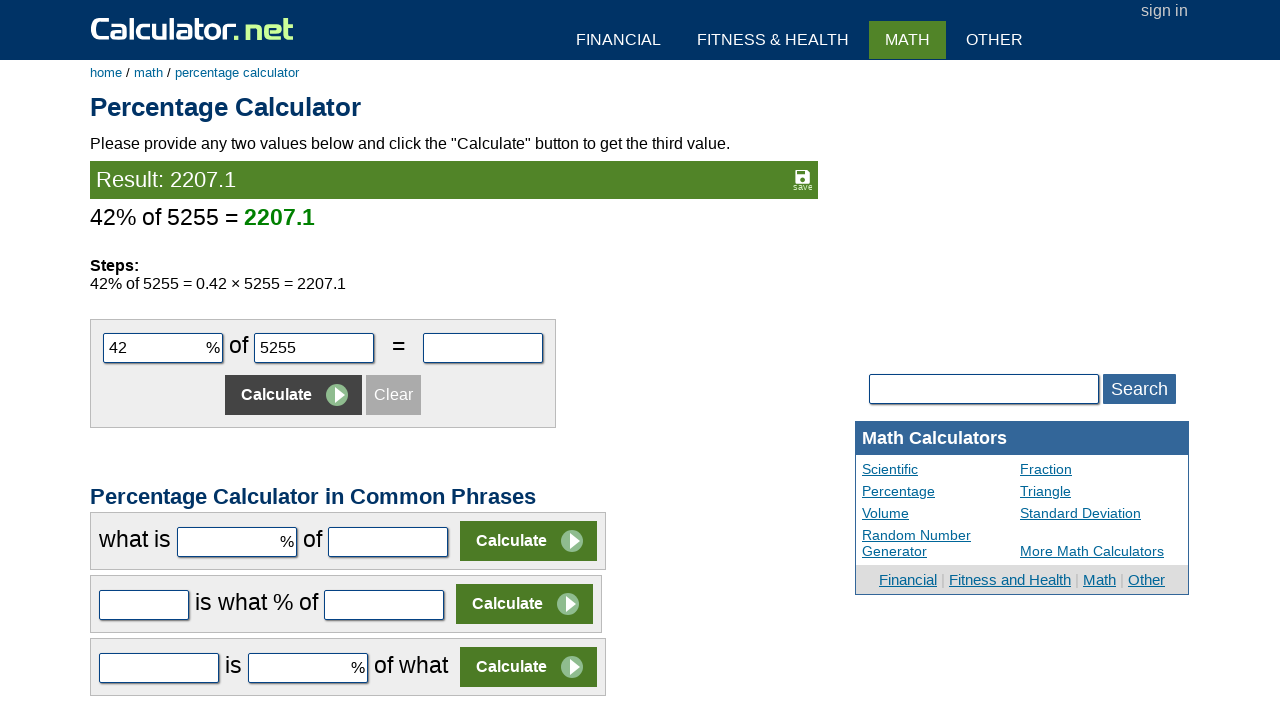